Tests date picker functionality by navigating to a specific date (December 12, 2023) using the calendar UI controls, clicking through months until reaching the target month/year, then selecting the target day.

Starting URL: https://testautomationpractice.blogspot.com/

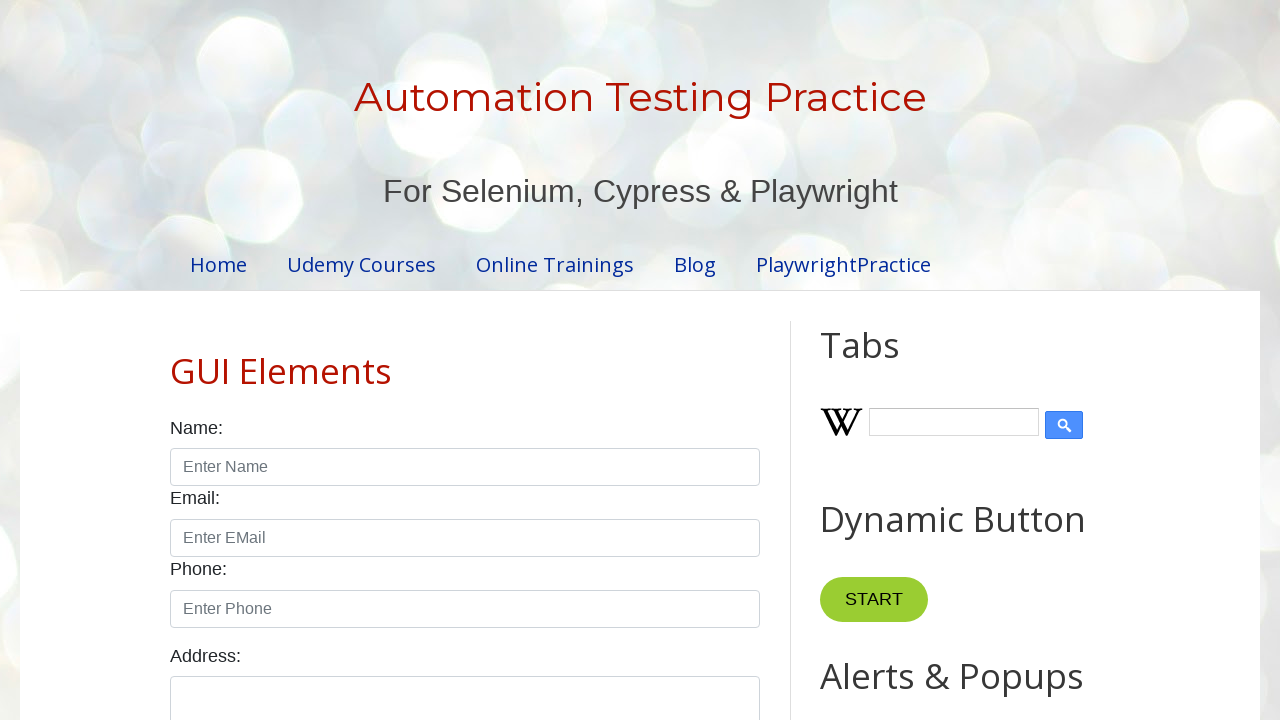

Clicked on date picker to open calendar at (515, 360) on #datepicker
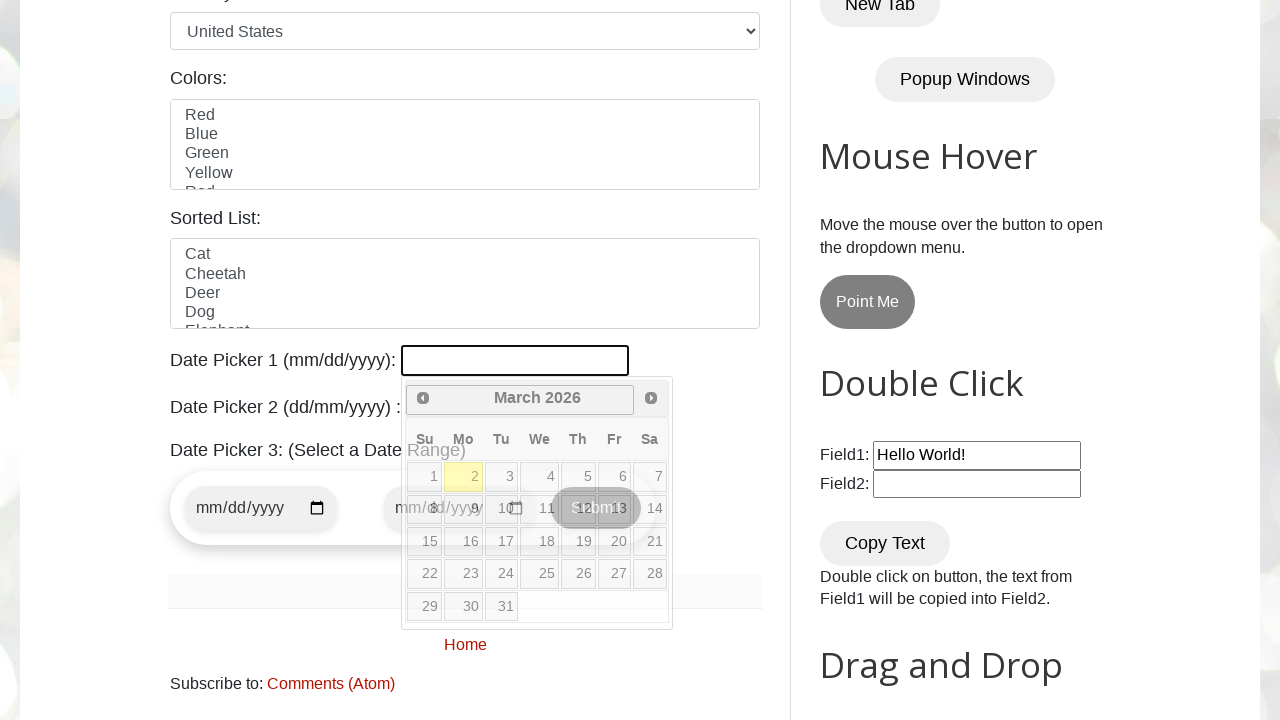

Retrieved current year from date picker: 2026
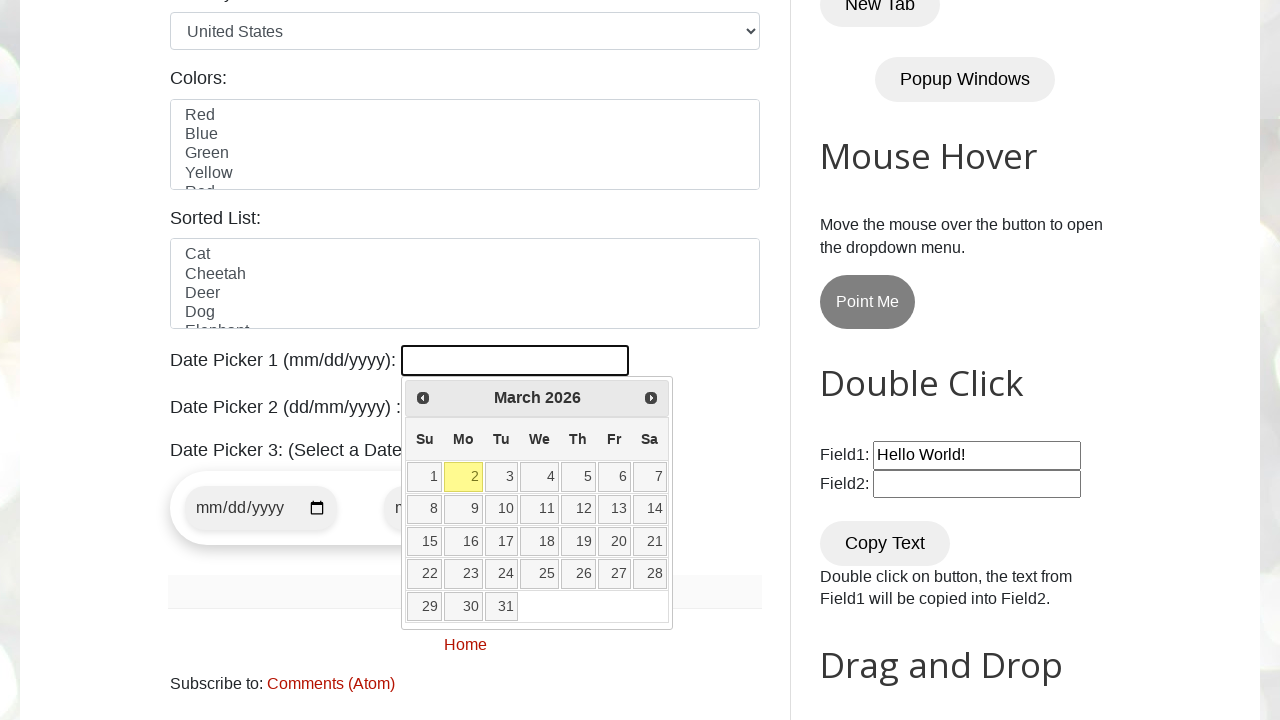

Retrieved current month from date picker: March
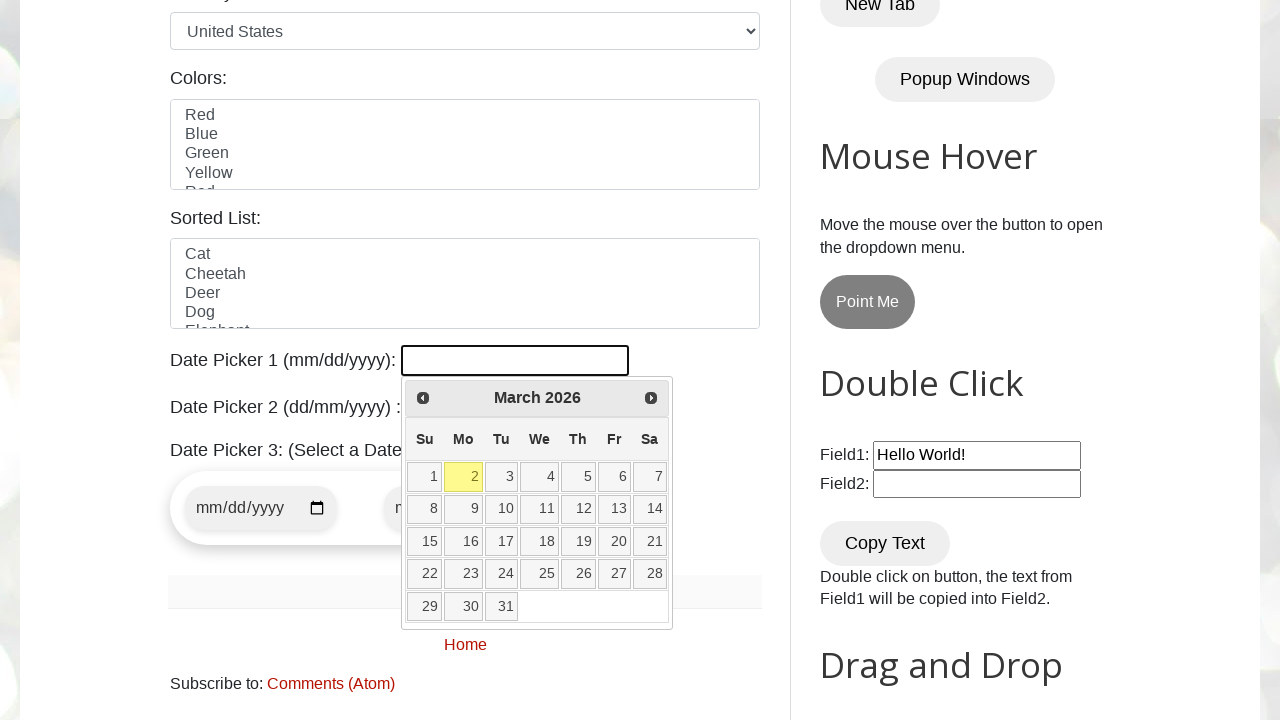

Clicked previous month button to navigate backwards at (423, 398) on [title="Prev"]
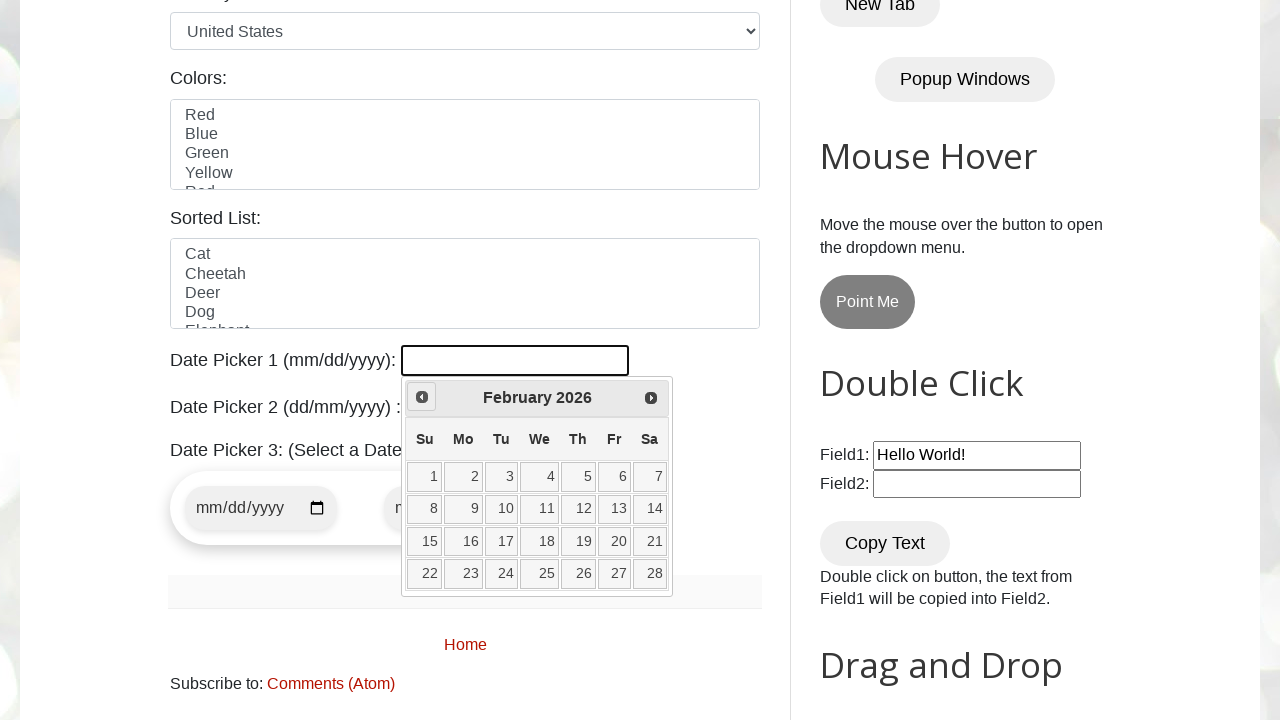

Clicked on date picker to open calendar at (515, 360) on #datepicker
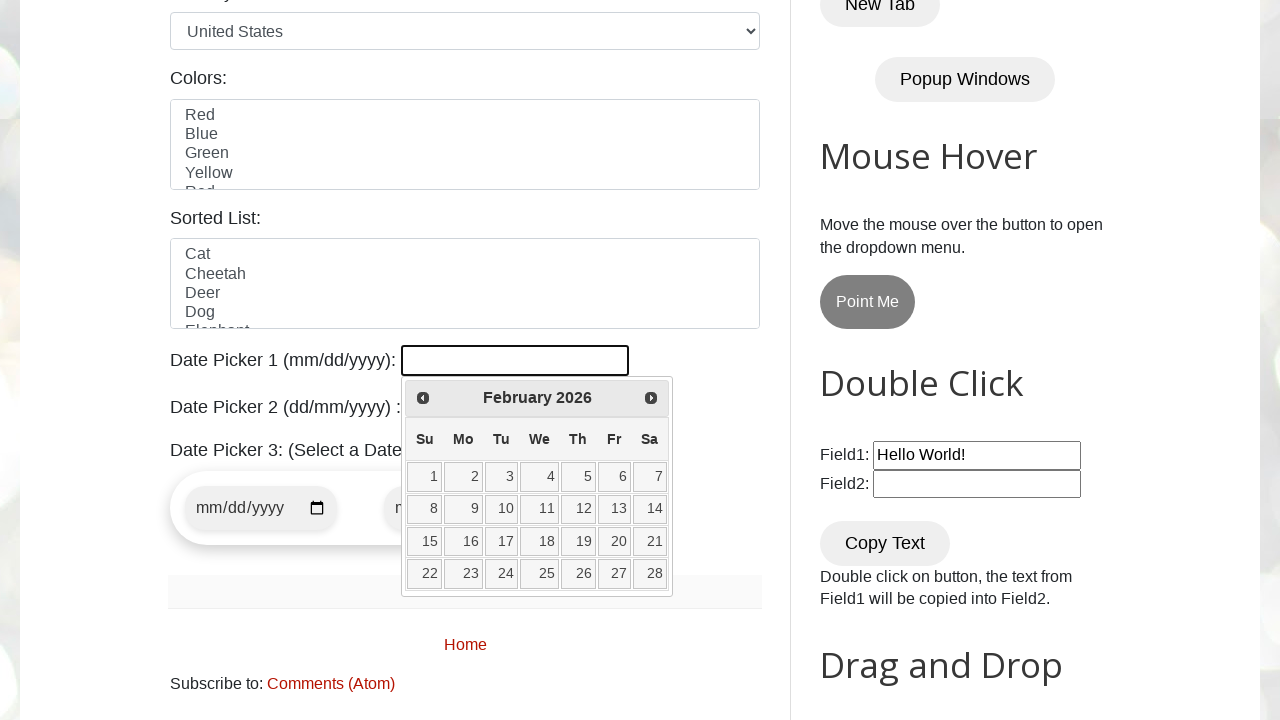

Retrieved current year from date picker: 2026
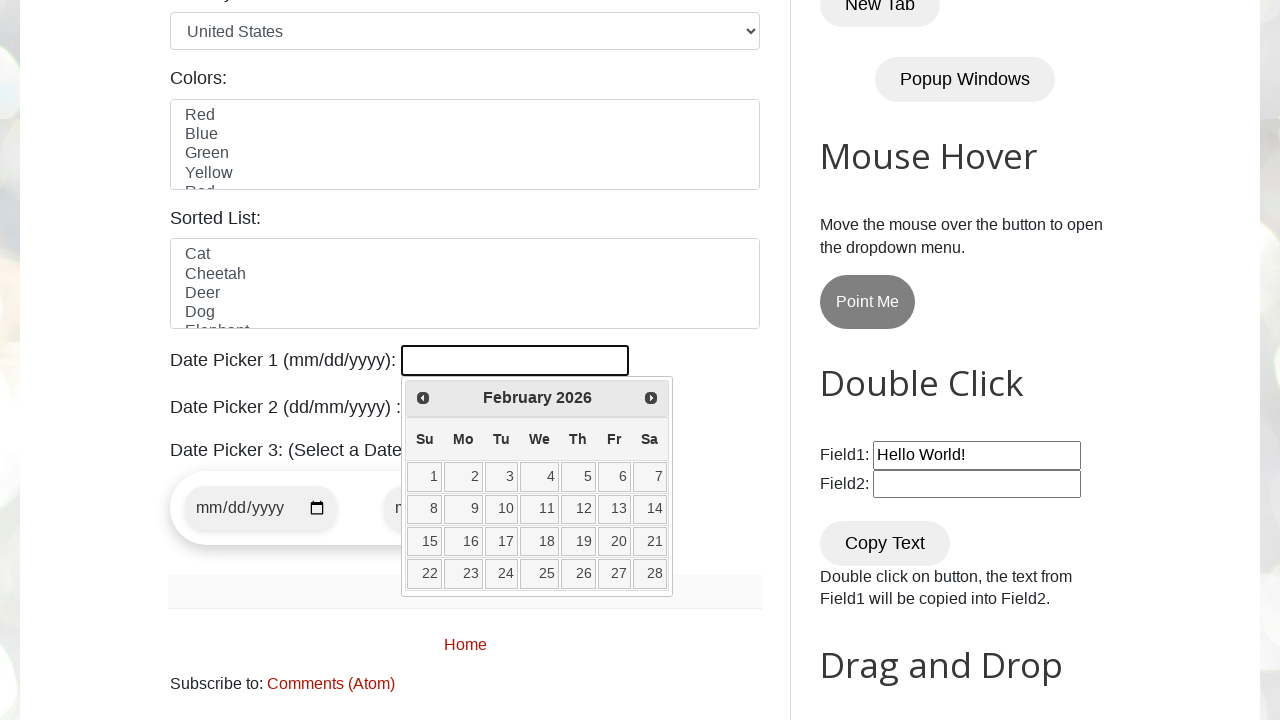

Retrieved current month from date picker: February
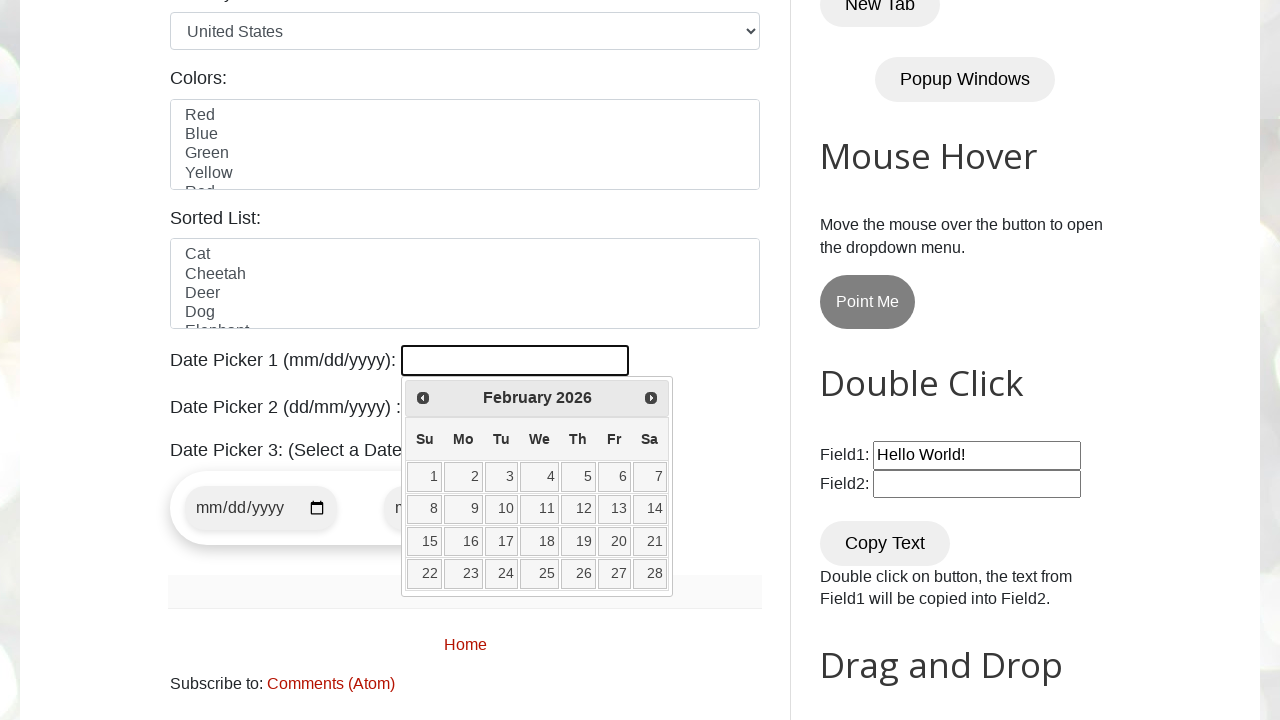

Clicked previous month button to navigate backwards at (423, 398) on [title="Prev"]
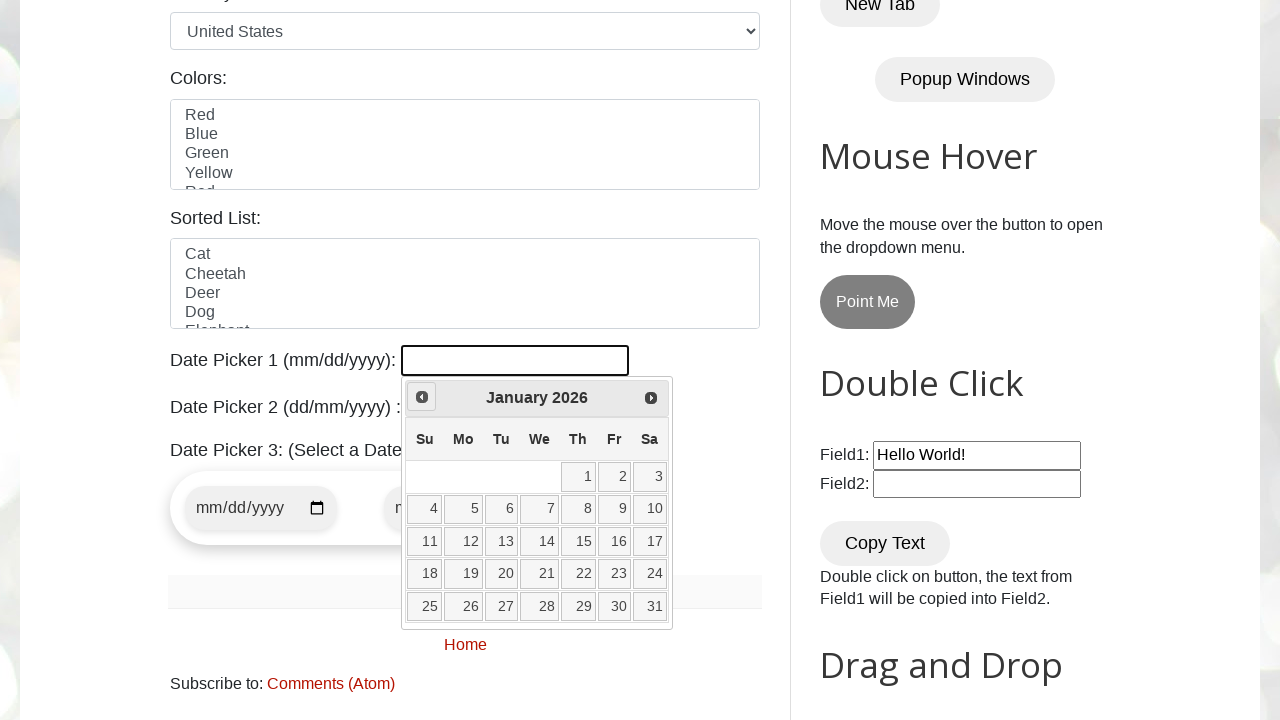

Clicked on date picker to open calendar at (515, 360) on #datepicker
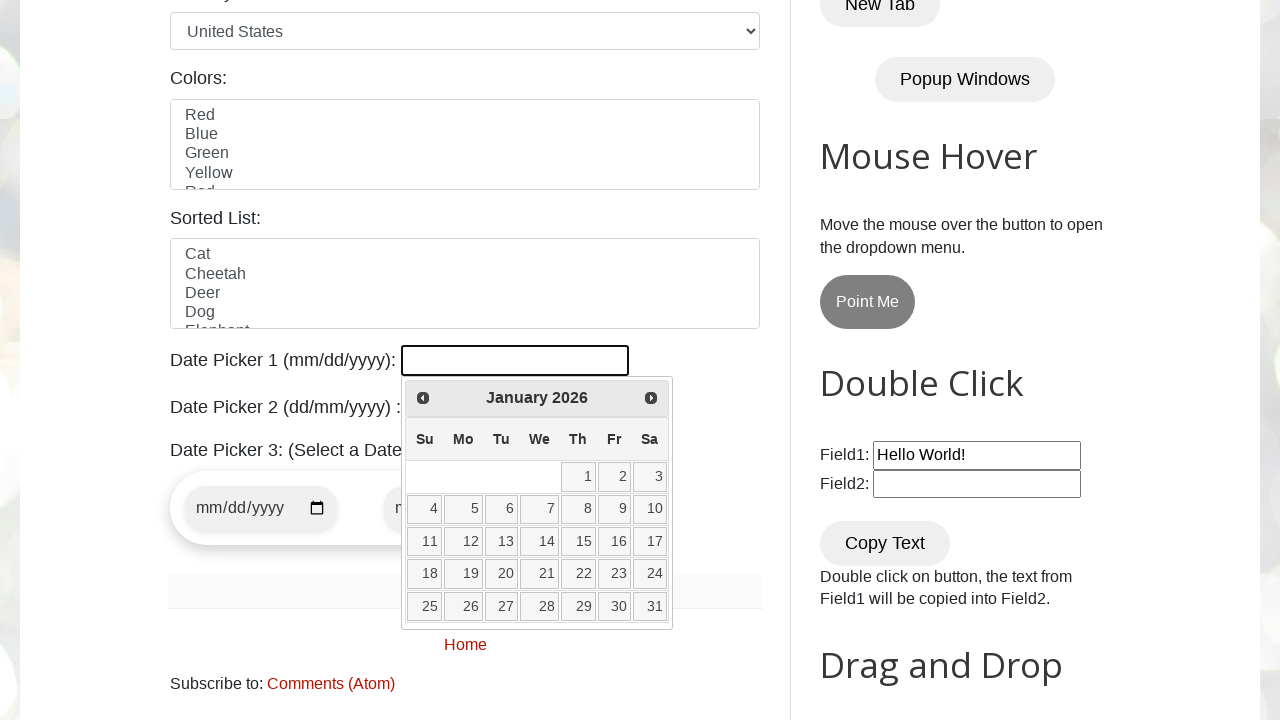

Retrieved current year from date picker: 2026
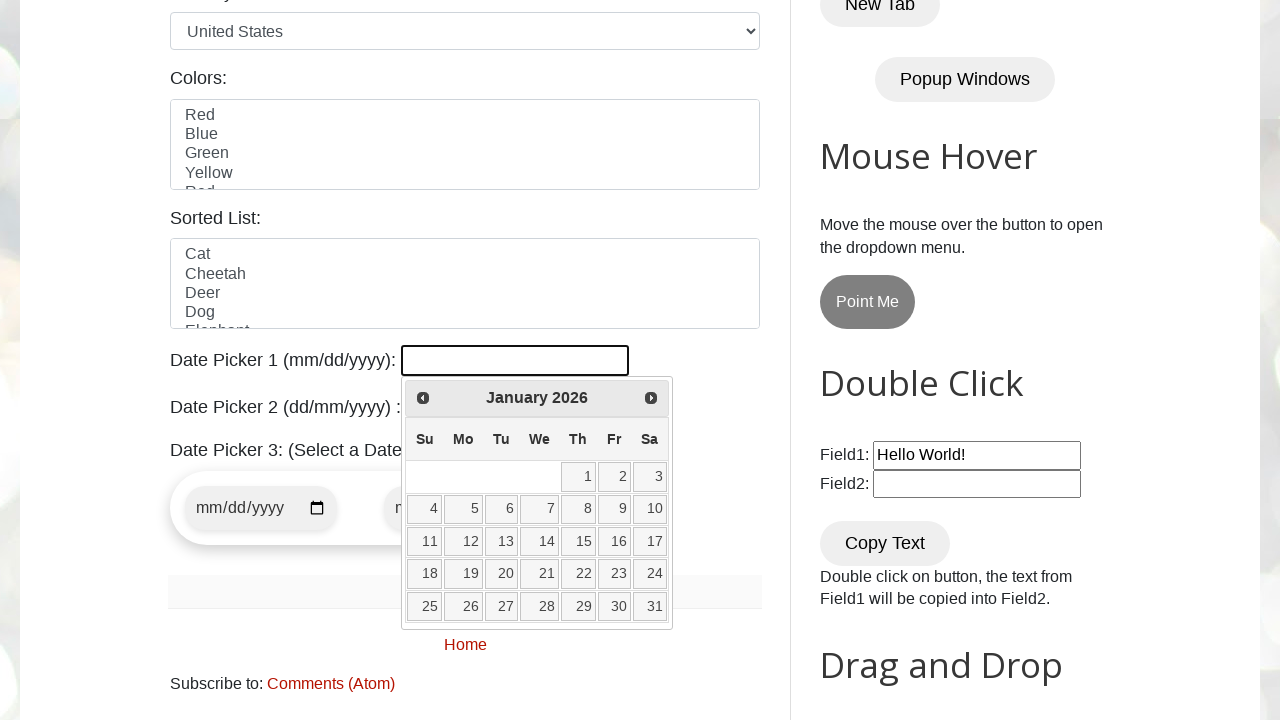

Retrieved current month from date picker: January
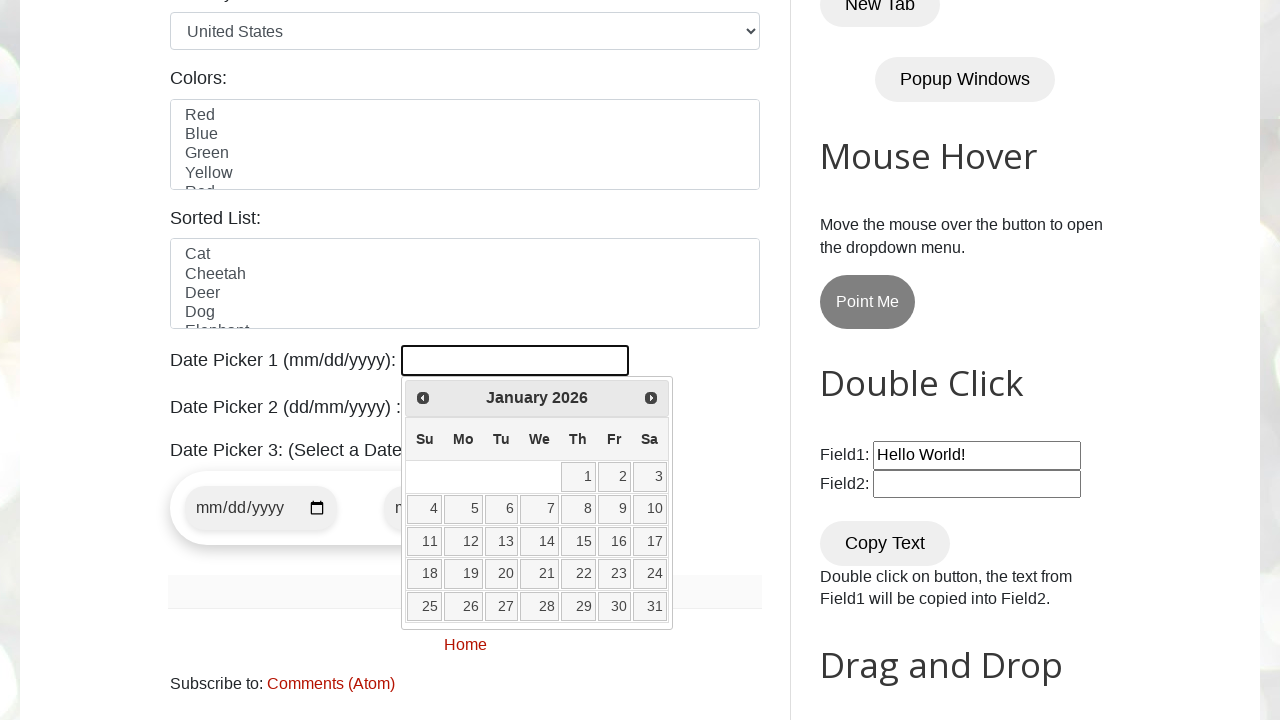

Clicked previous month button to navigate backwards at (423, 398) on [title="Prev"]
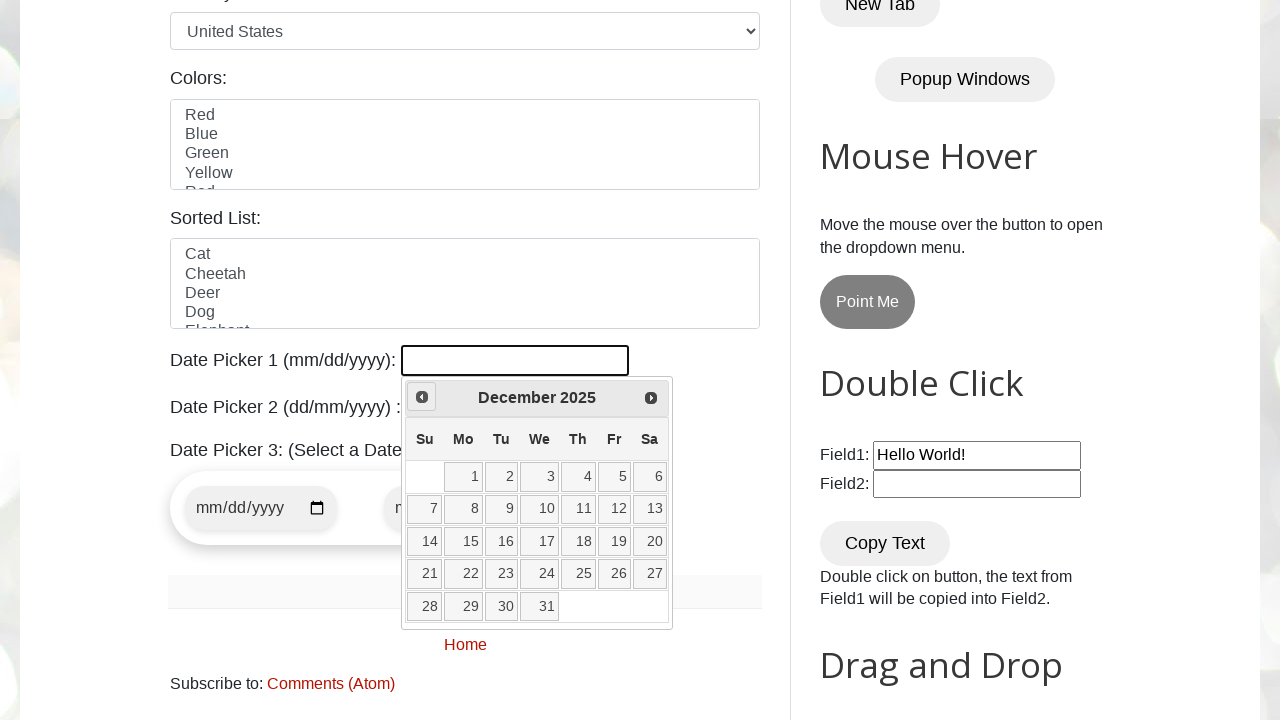

Clicked on date picker to open calendar at (515, 360) on #datepicker
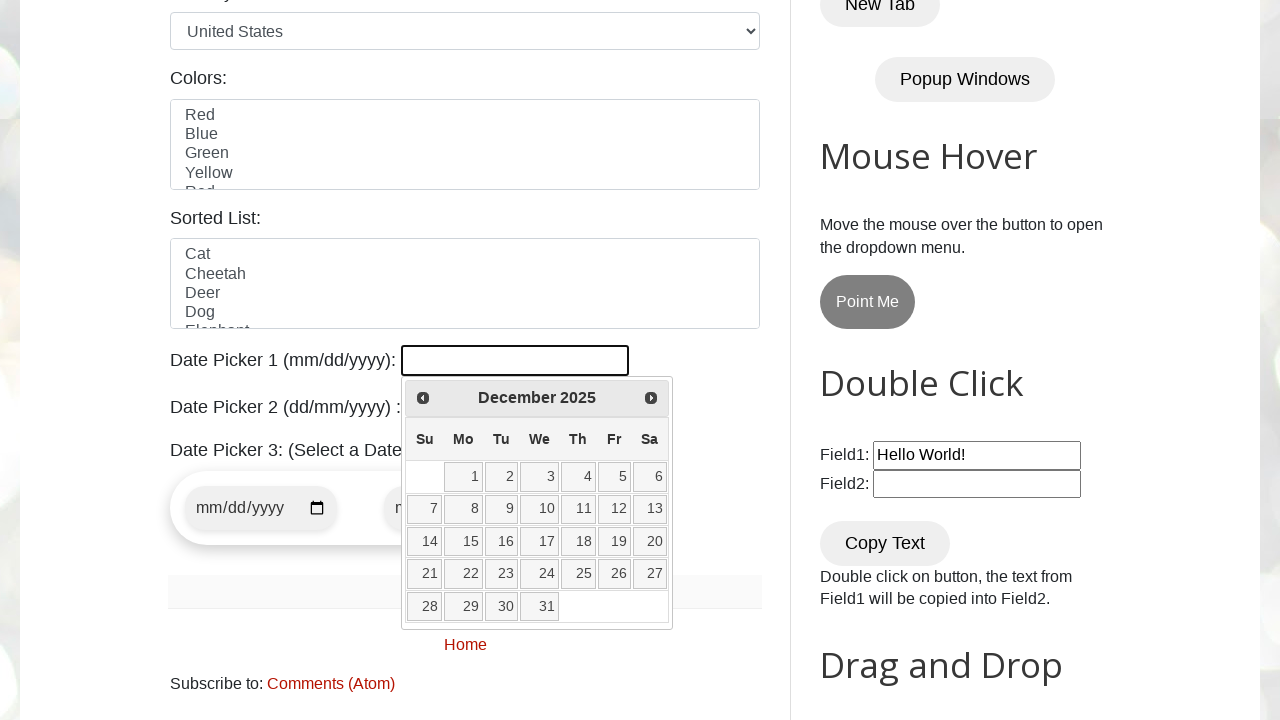

Retrieved current year from date picker: 2025
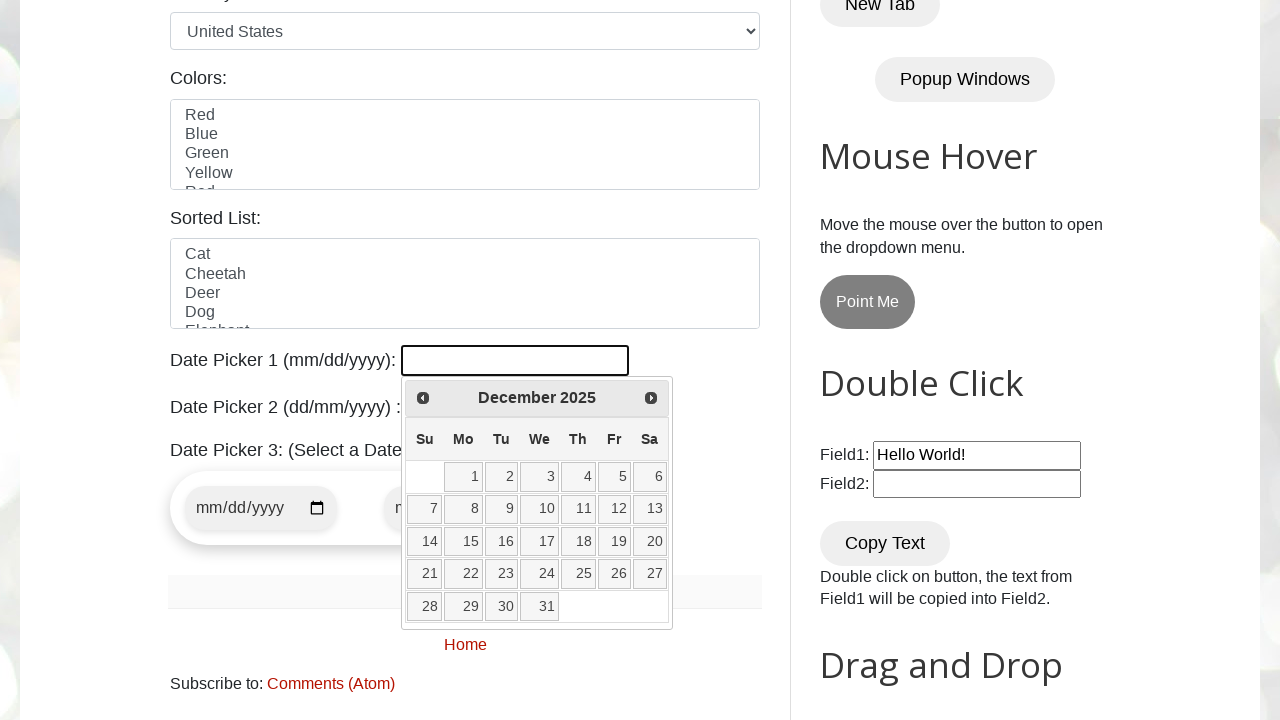

Retrieved current month from date picker: December
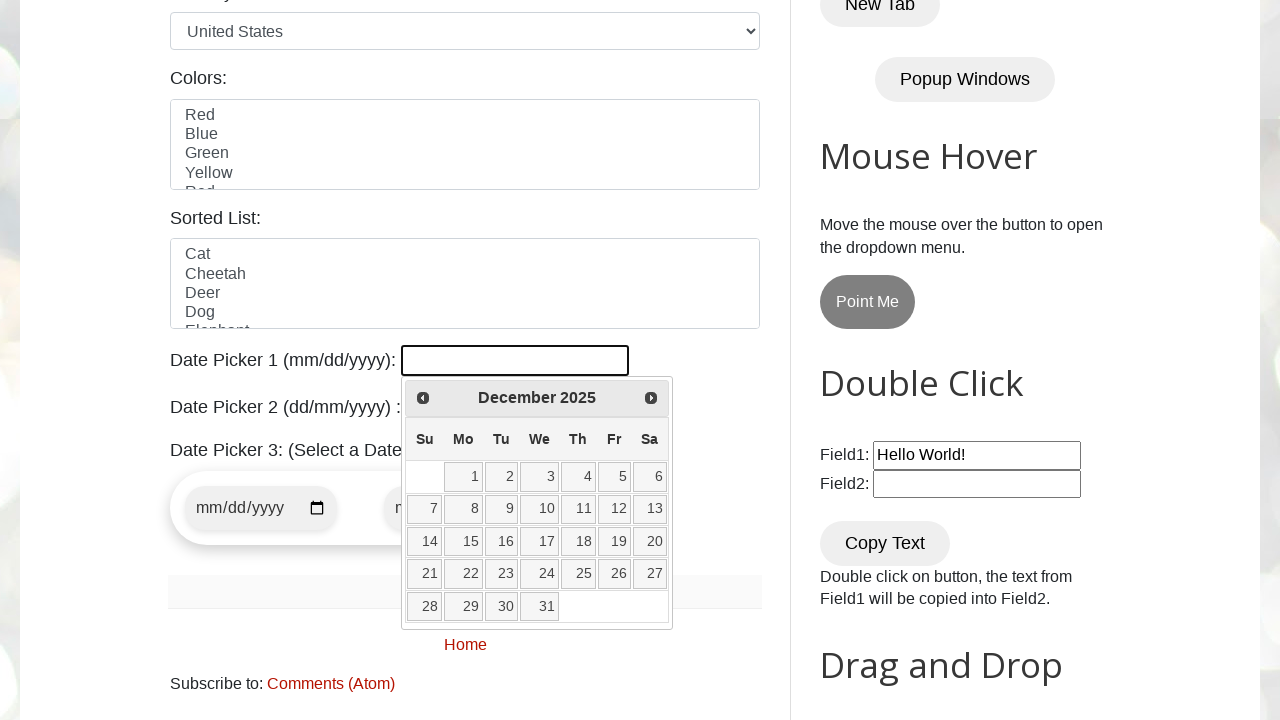

Clicked previous month button to navigate backwards at (423, 398) on [title="Prev"]
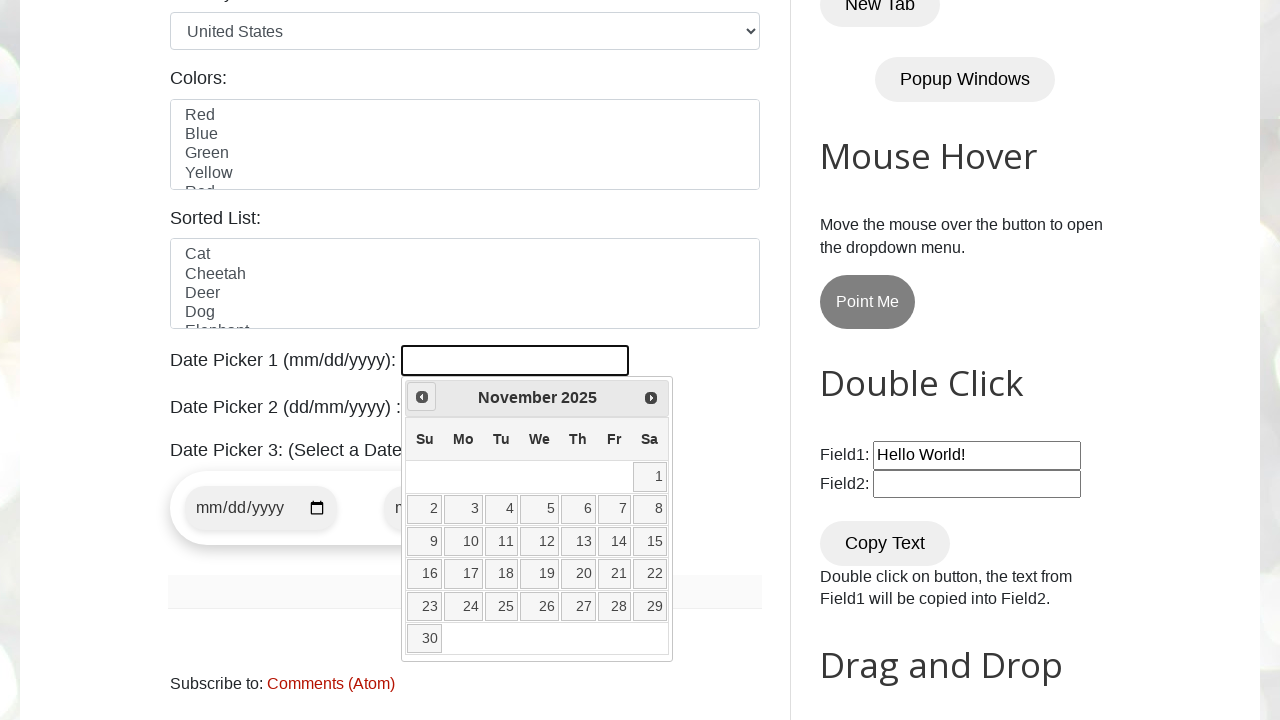

Clicked on date picker to open calendar at (515, 360) on #datepicker
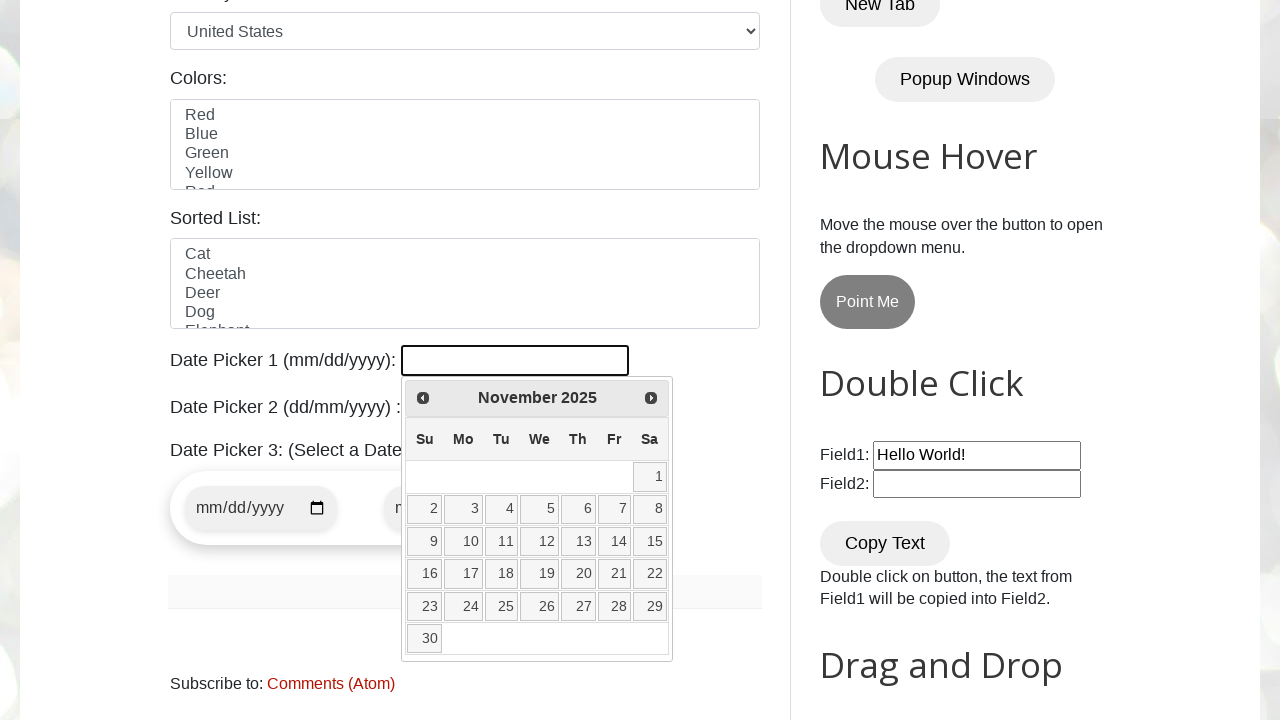

Retrieved current year from date picker: 2025
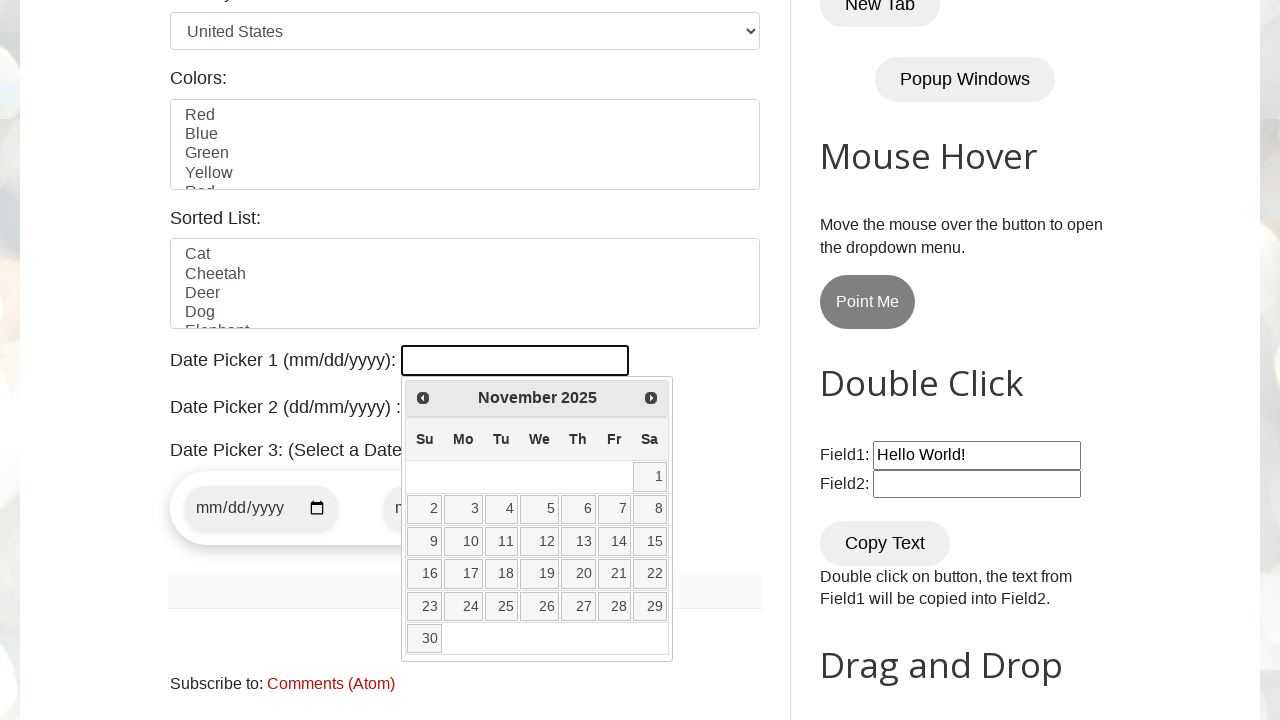

Retrieved current month from date picker: November
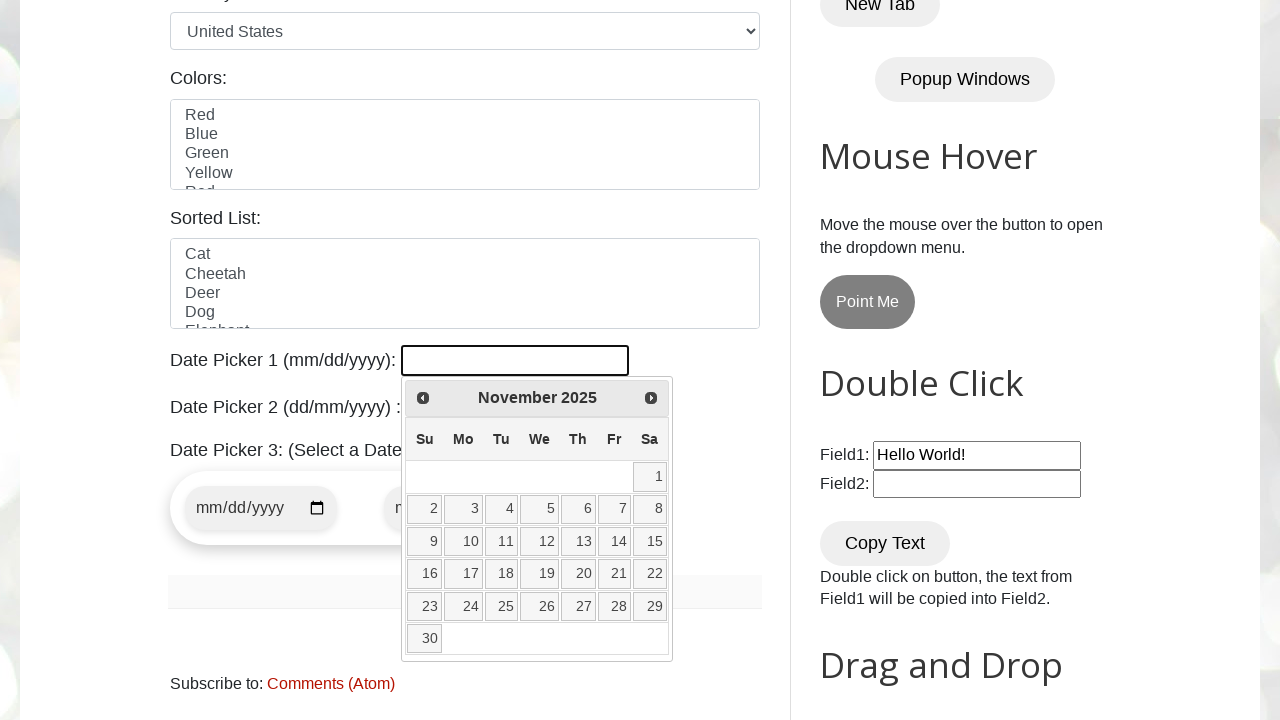

Clicked previous month button to navigate backwards at (423, 398) on [title="Prev"]
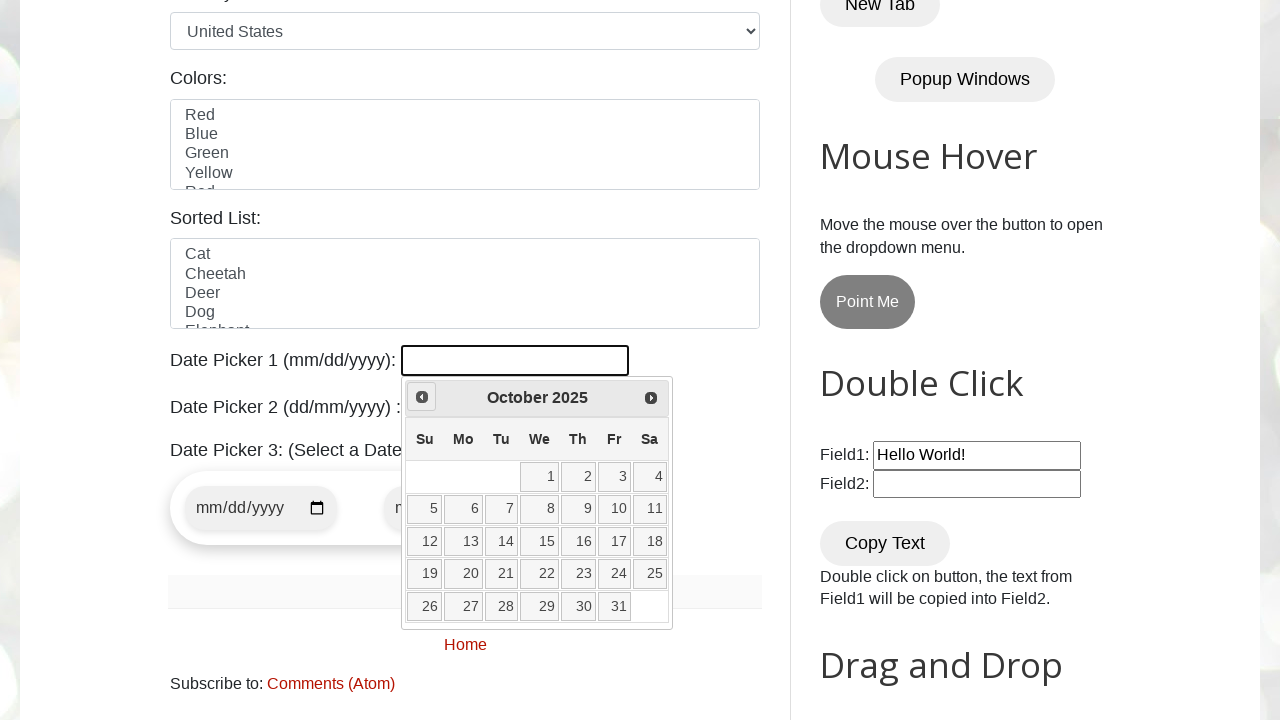

Clicked on date picker to open calendar at (515, 360) on #datepicker
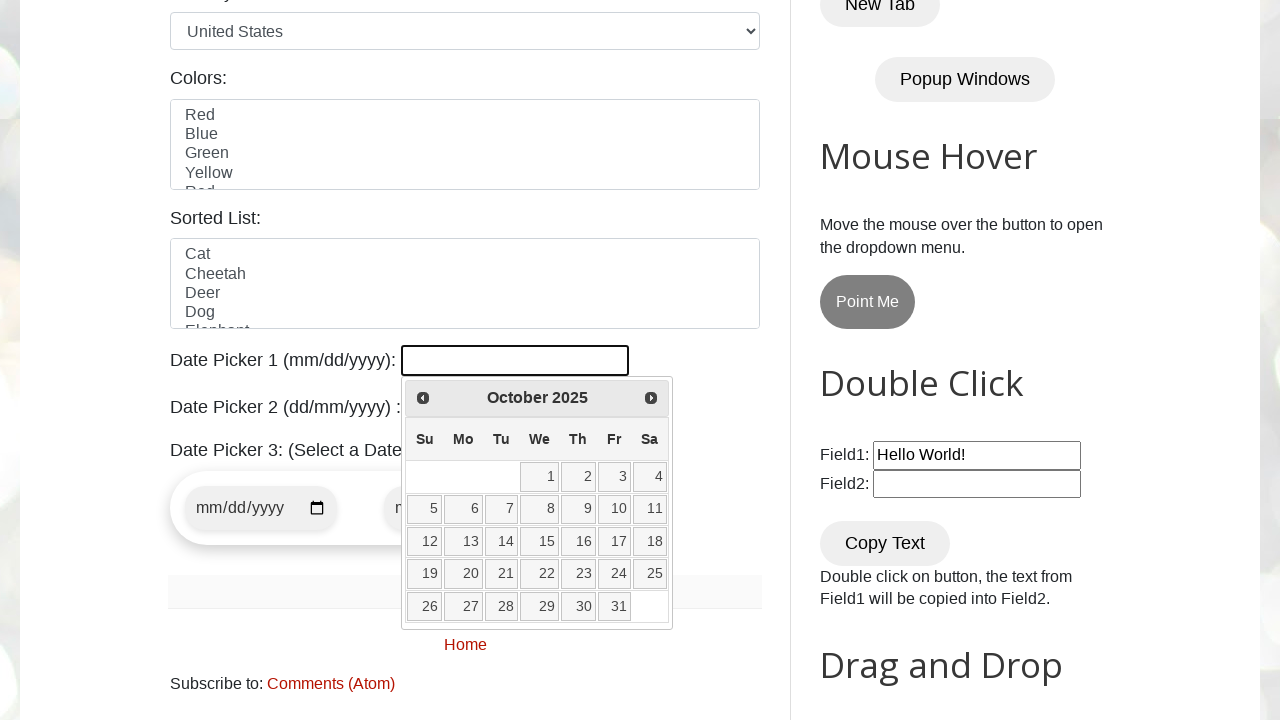

Retrieved current year from date picker: 2025
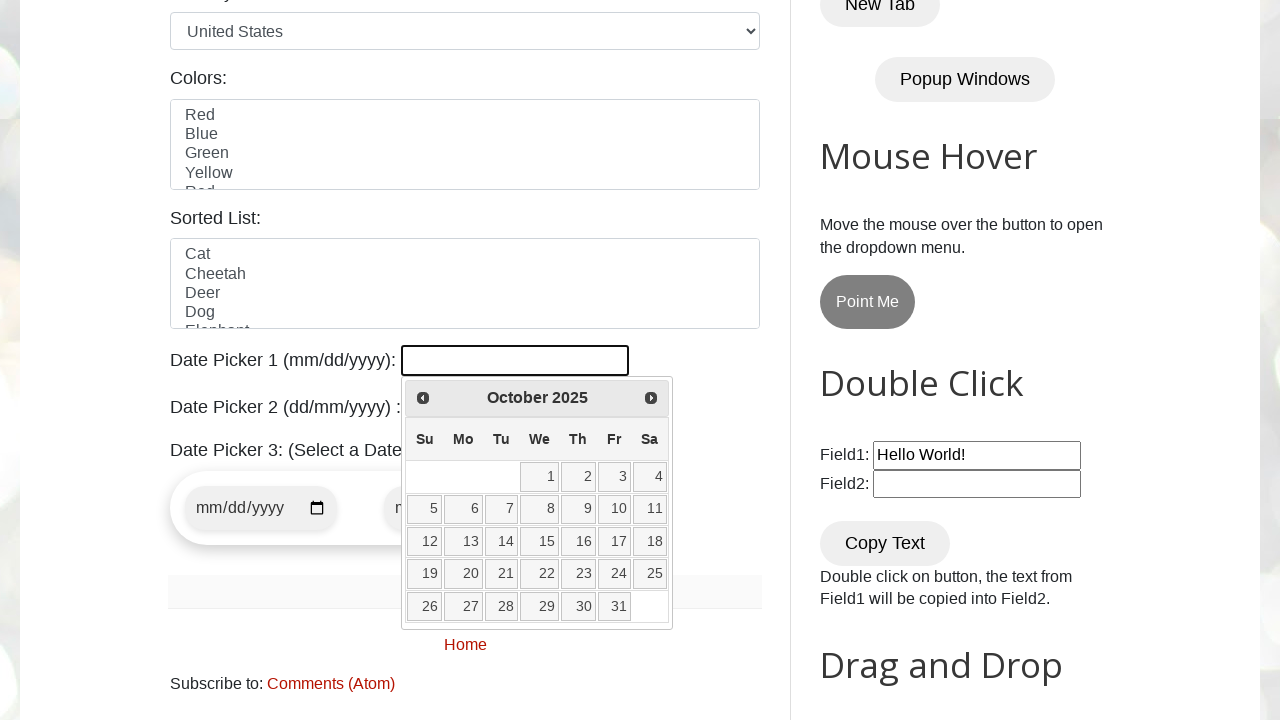

Retrieved current month from date picker: October
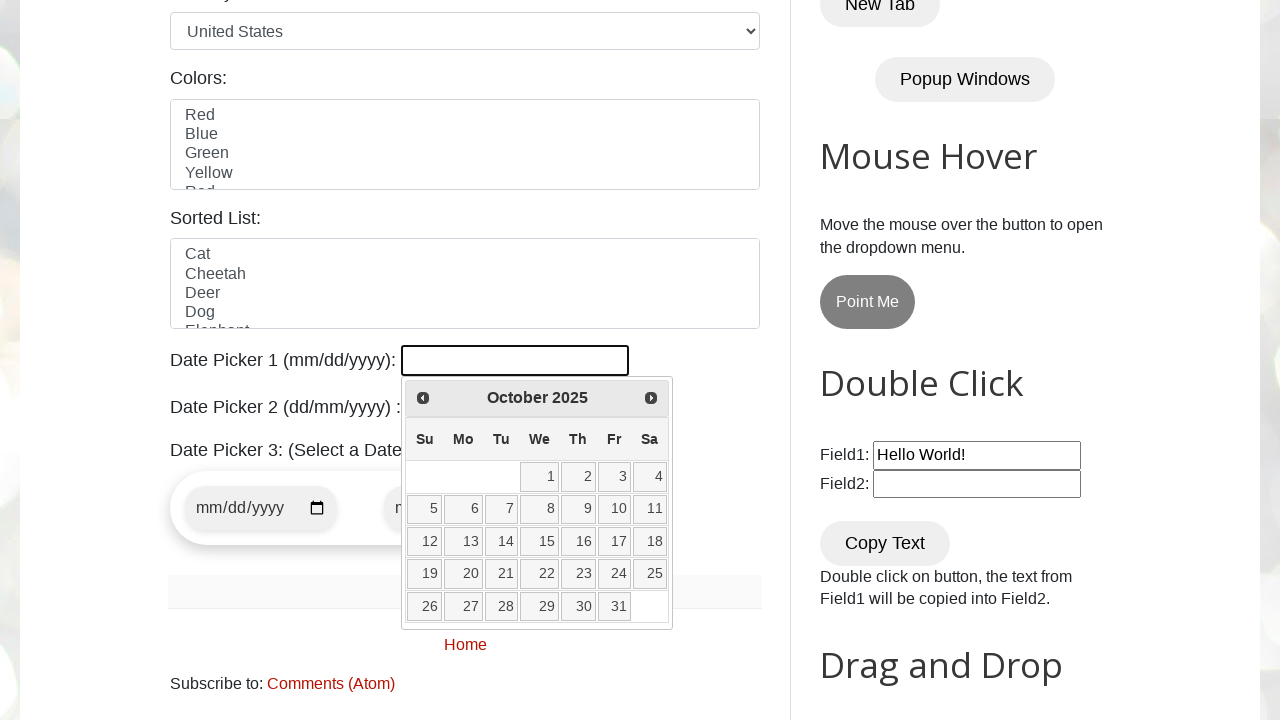

Clicked previous month button to navigate backwards at (423, 398) on [title="Prev"]
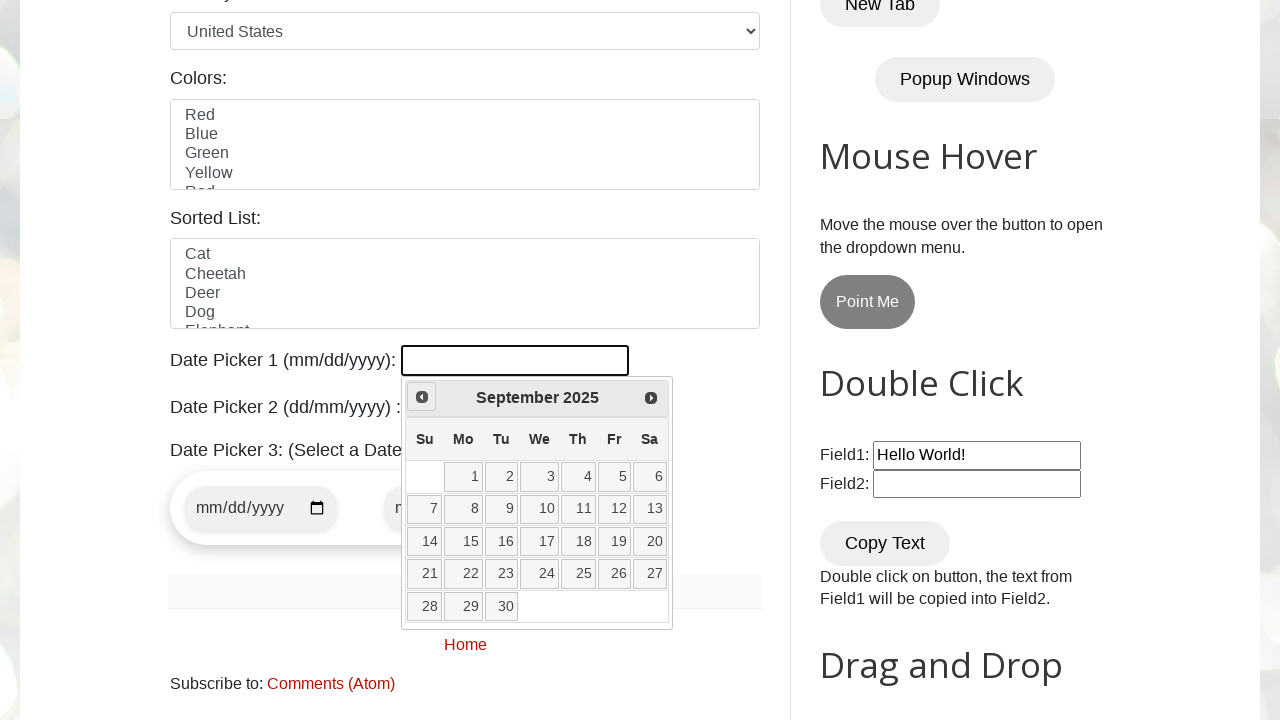

Clicked on date picker to open calendar at (515, 360) on #datepicker
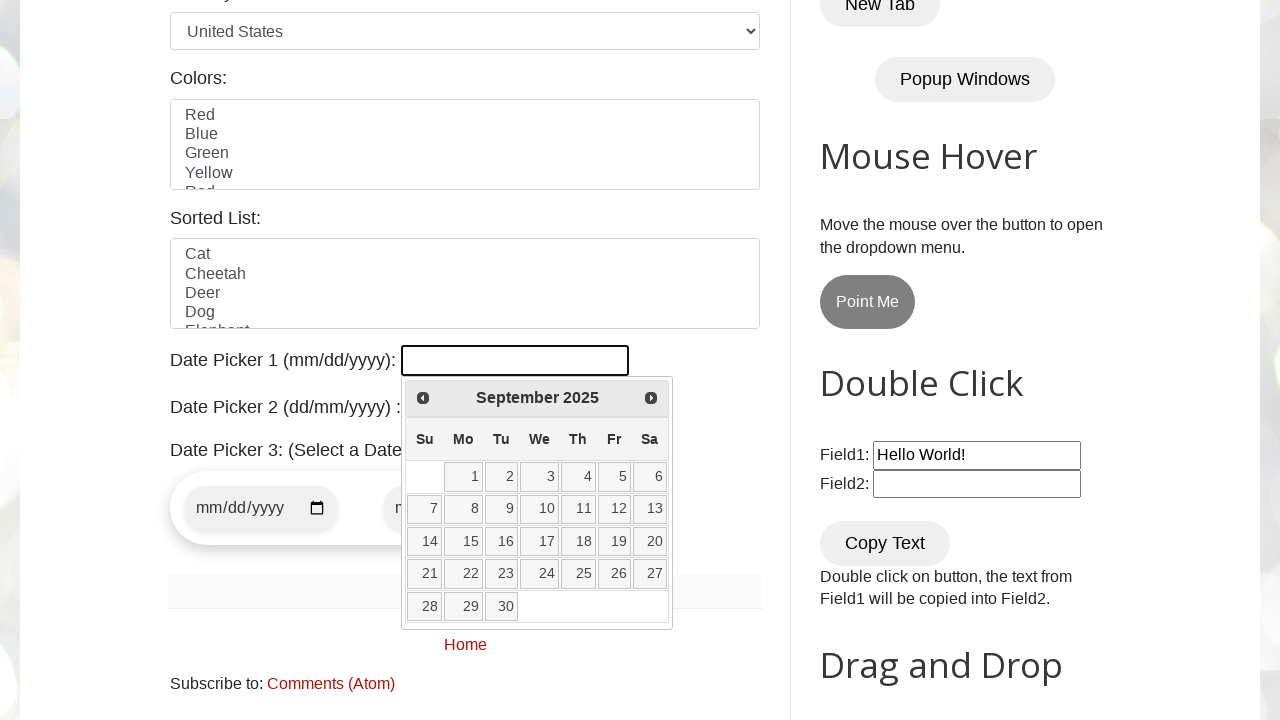

Retrieved current year from date picker: 2025
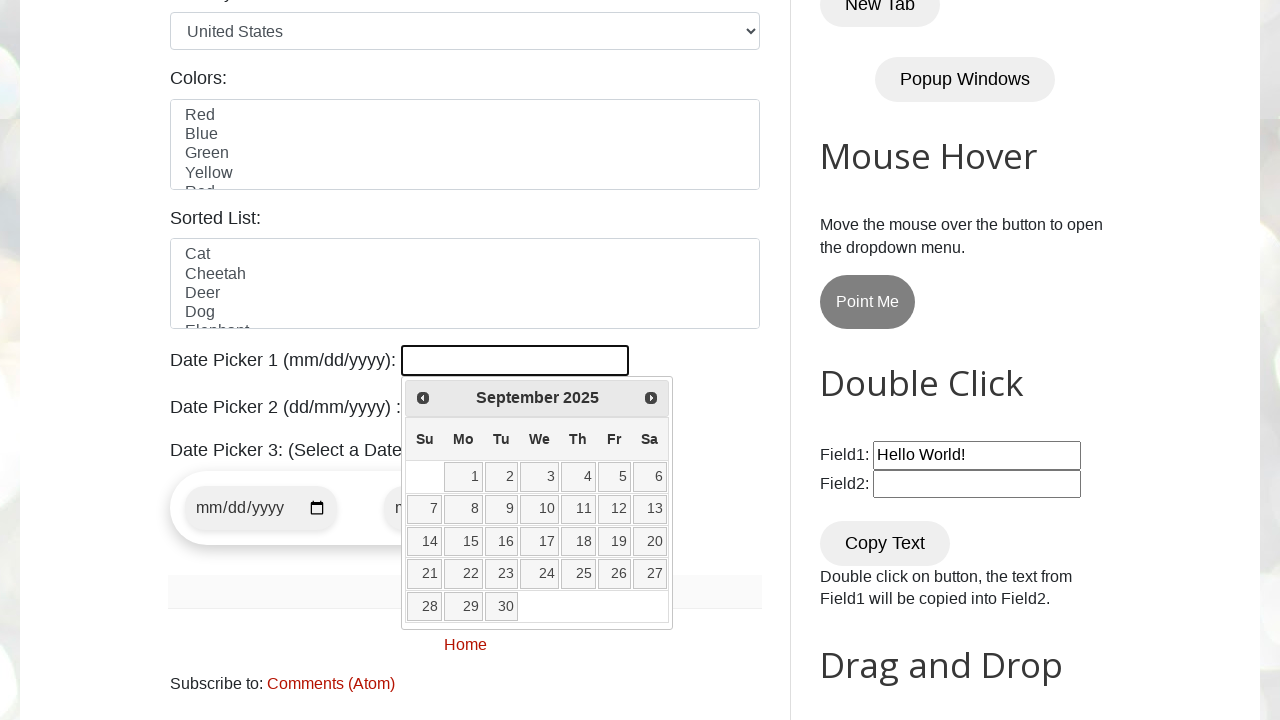

Retrieved current month from date picker: September
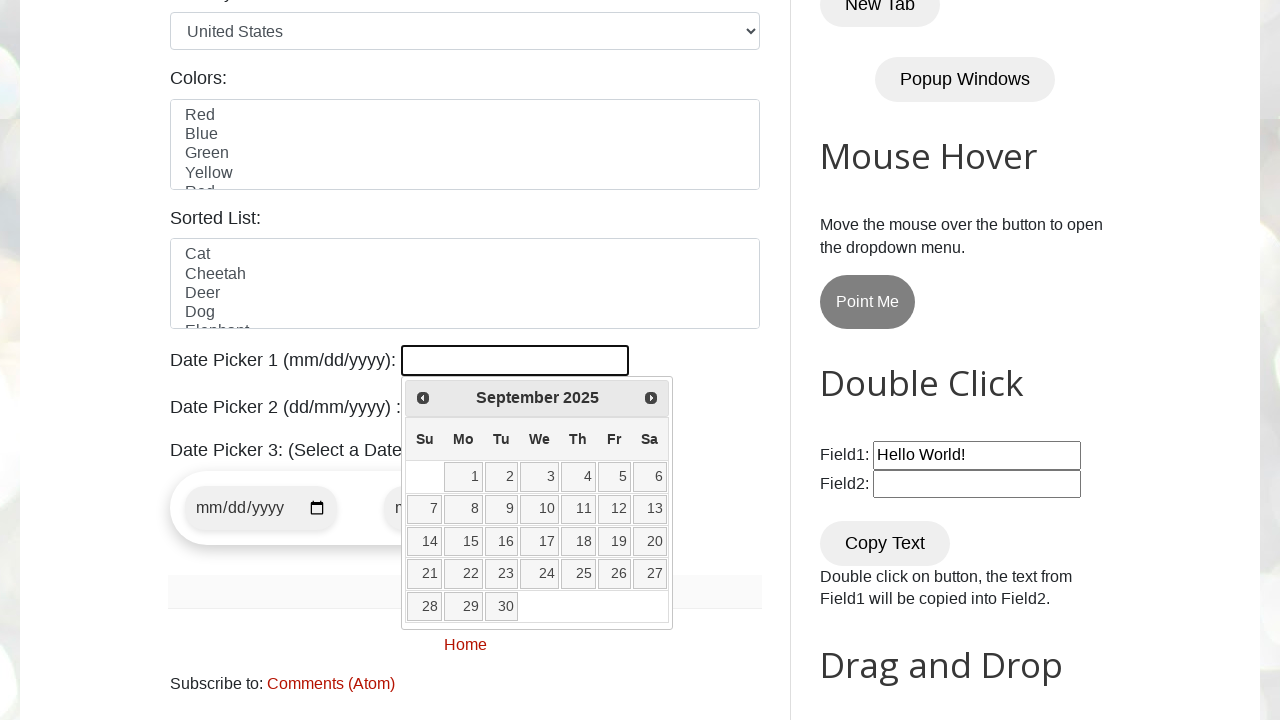

Clicked previous month button to navigate backwards at (423, 398) on [title="Prev"]
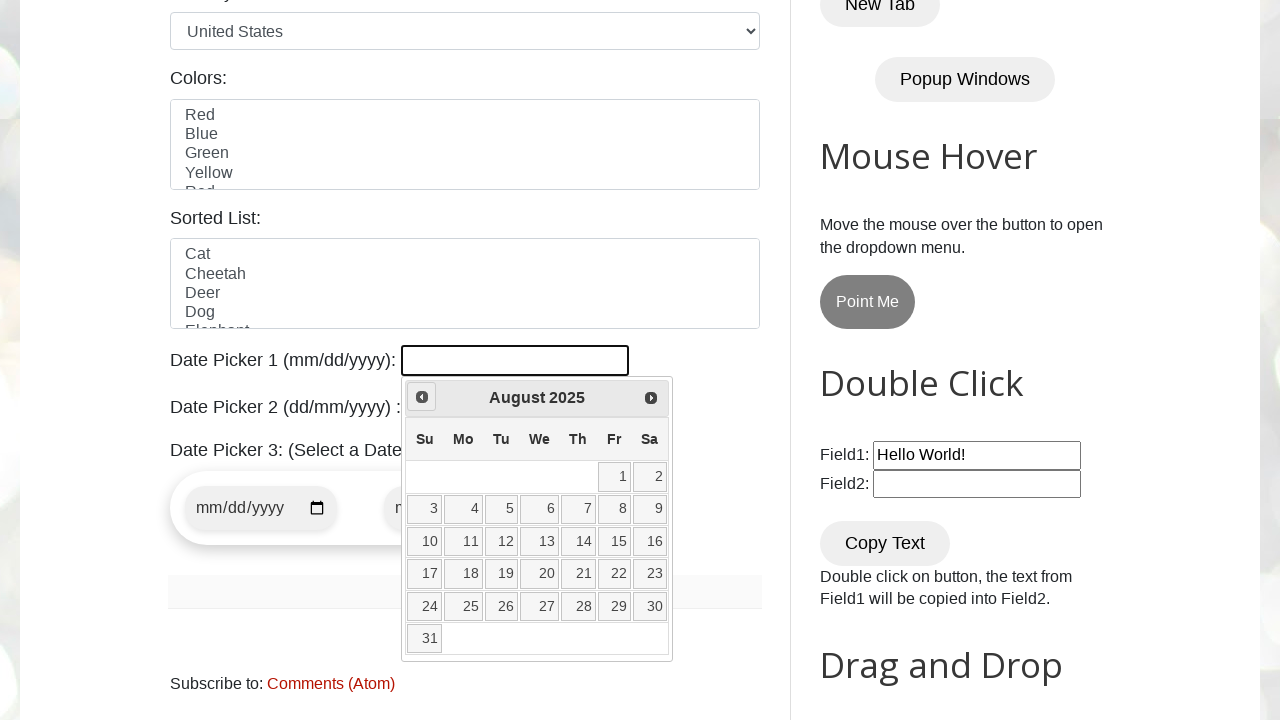

Clicked on date picker to open calendar at (515, 360) on #datepicker
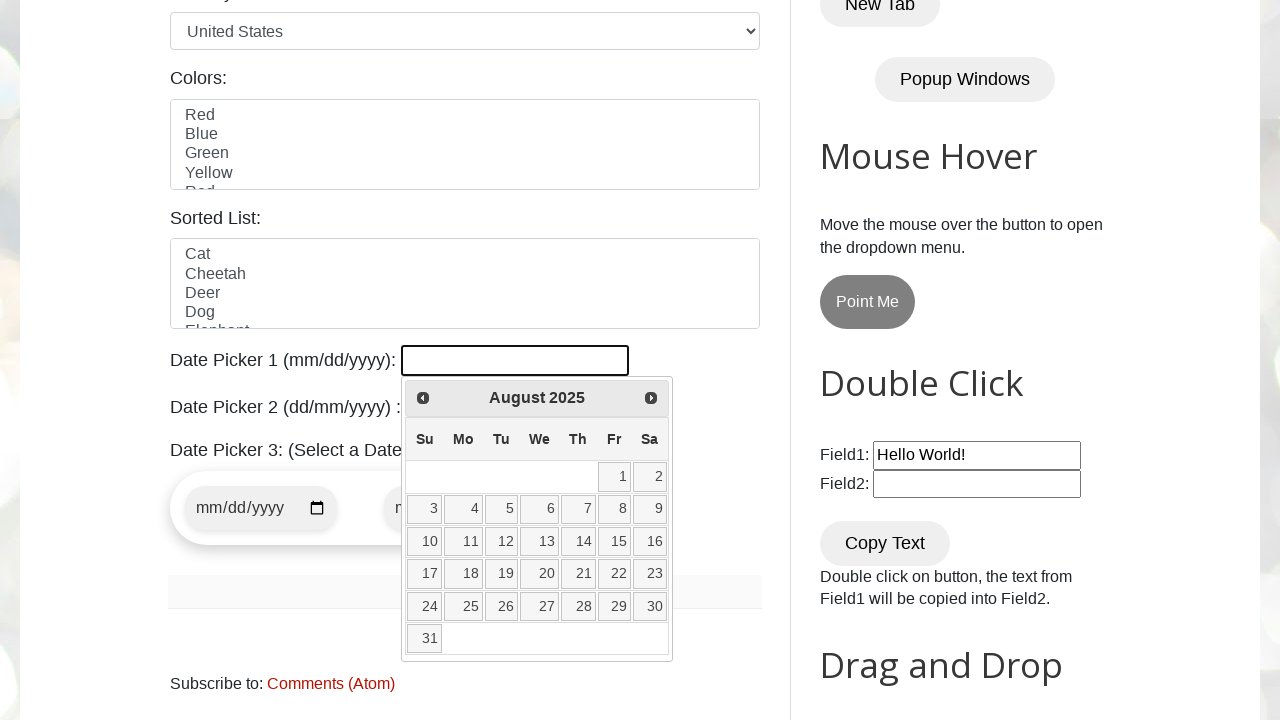

Retrieved current year from date picker: 2025
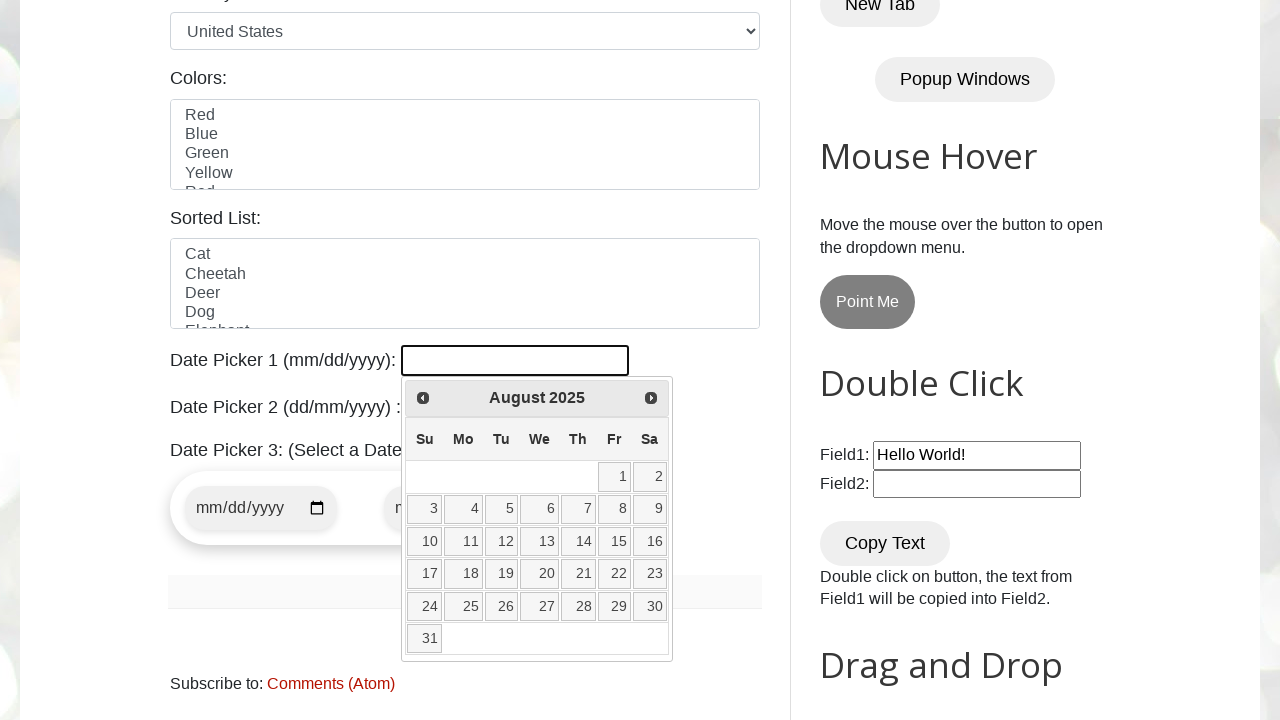

Retrieved current month from date picker: August
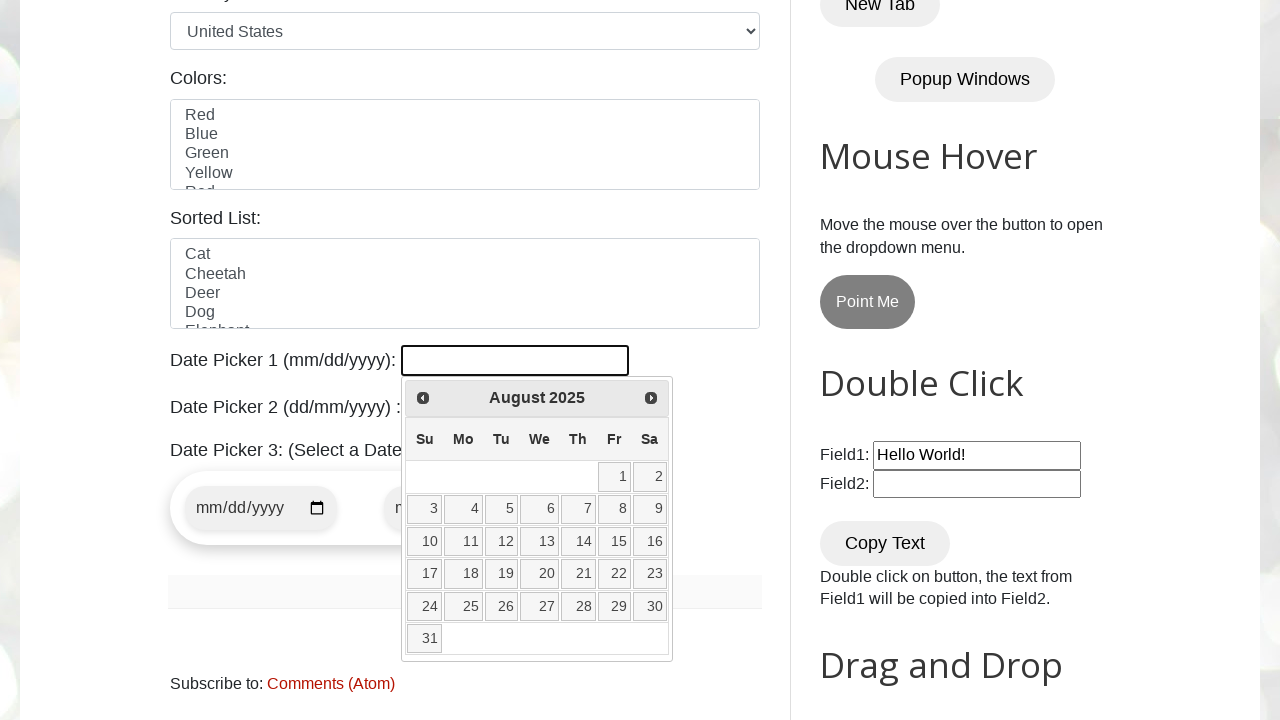

Clicked previous month button to navigate backwards at (423, 398) on [title="Prev"]
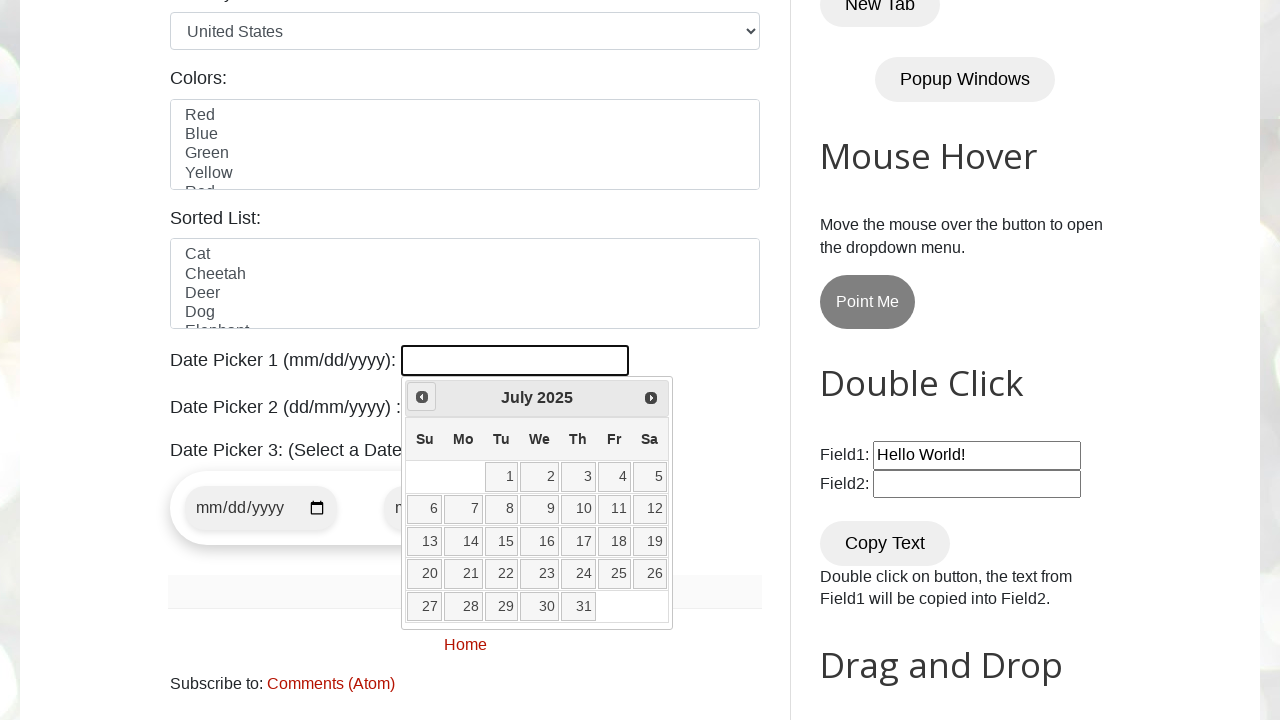

Clicked on date picker to open calendar at (515, 360) on #datepicker
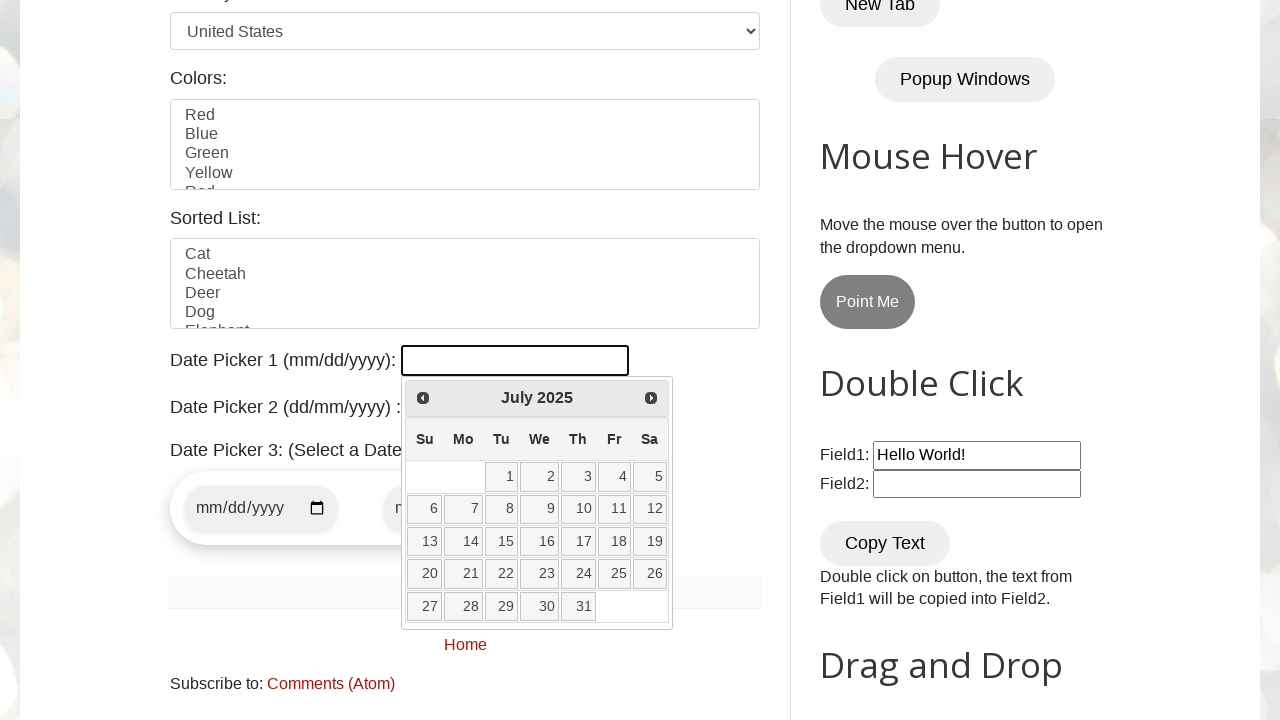

Retrieved current year from date picker: 2025
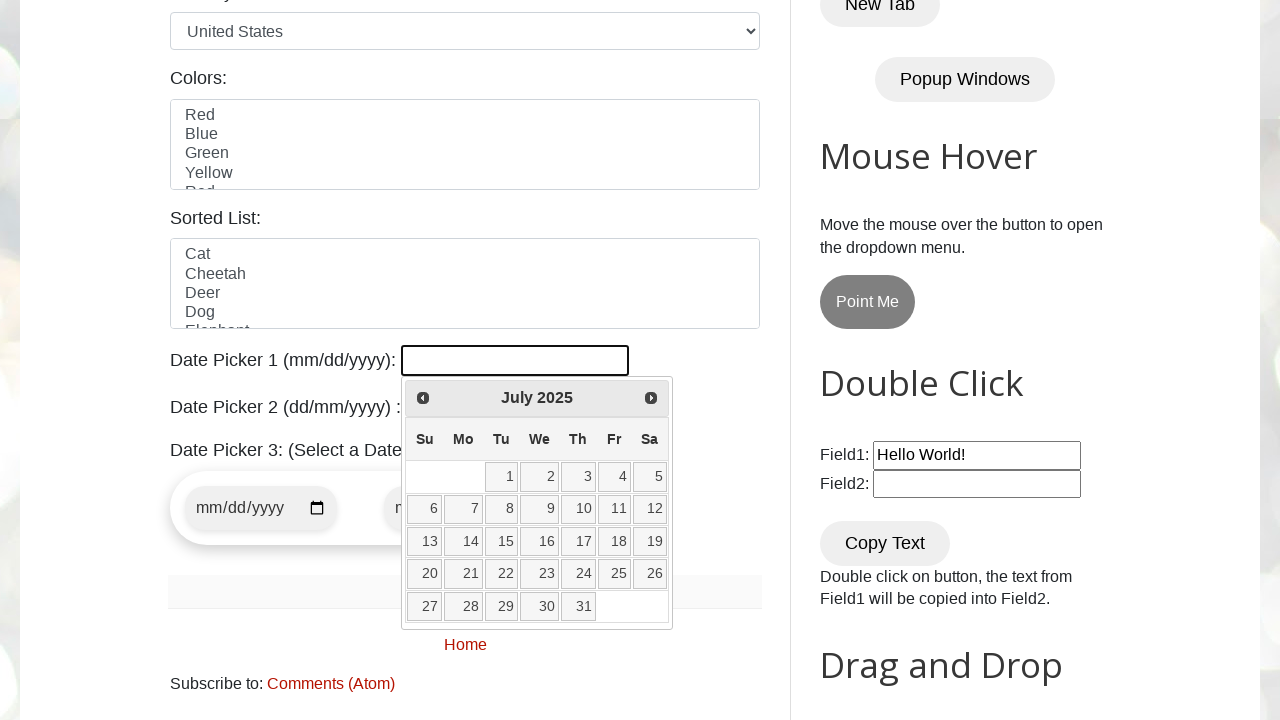

Retrieved current month from date picker: July
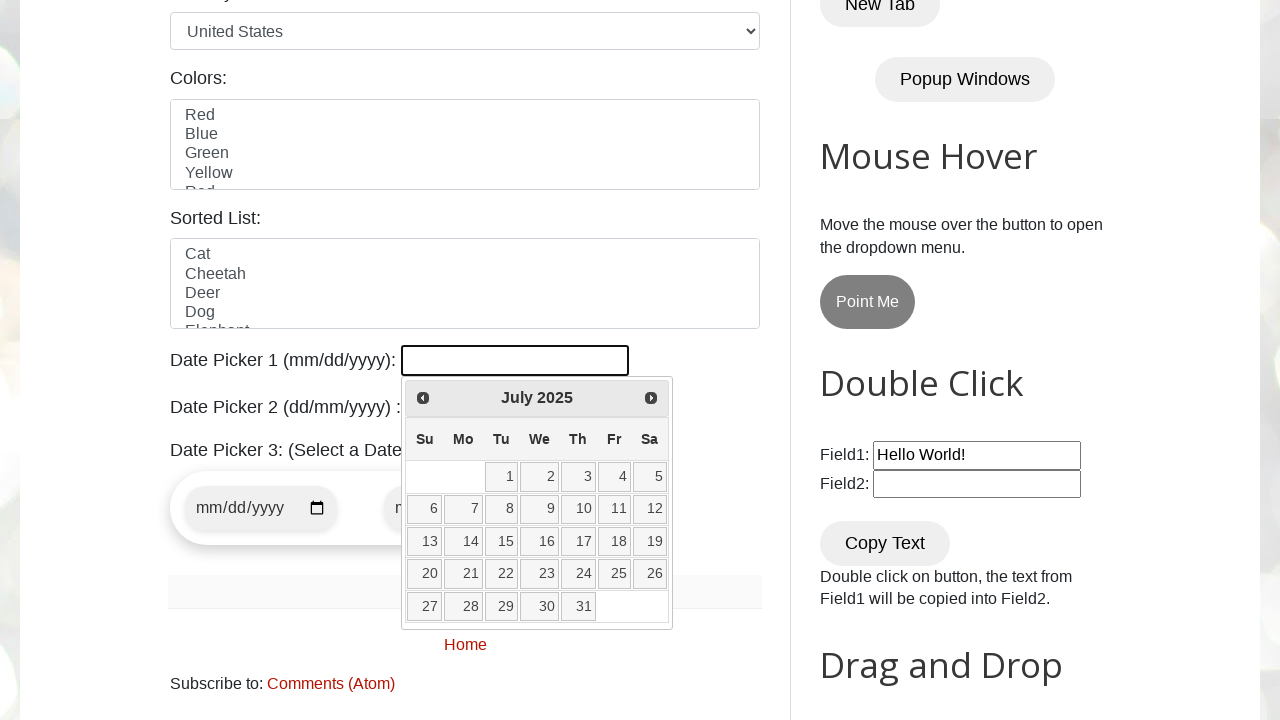

Clicked previous month button to navigate backwards at (423, 398) on [title="Prev"]
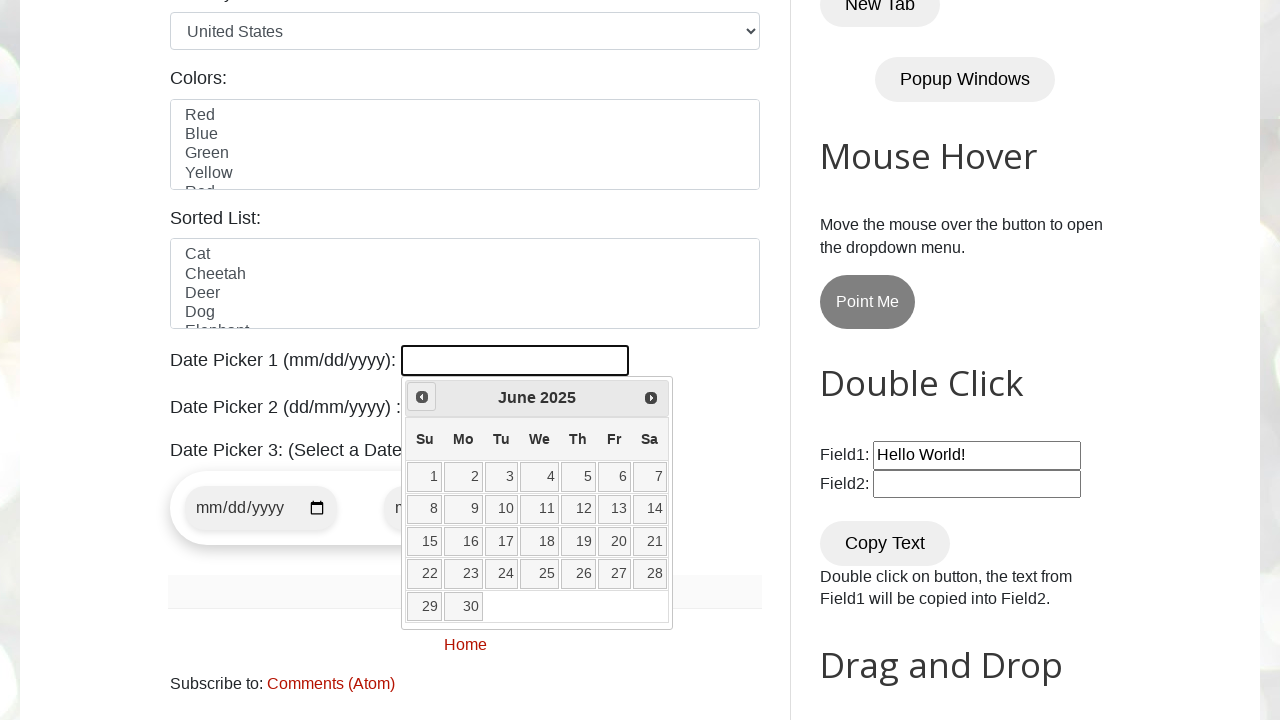

Clicked on date picker to open calendar at (515, 360) on #datepicker
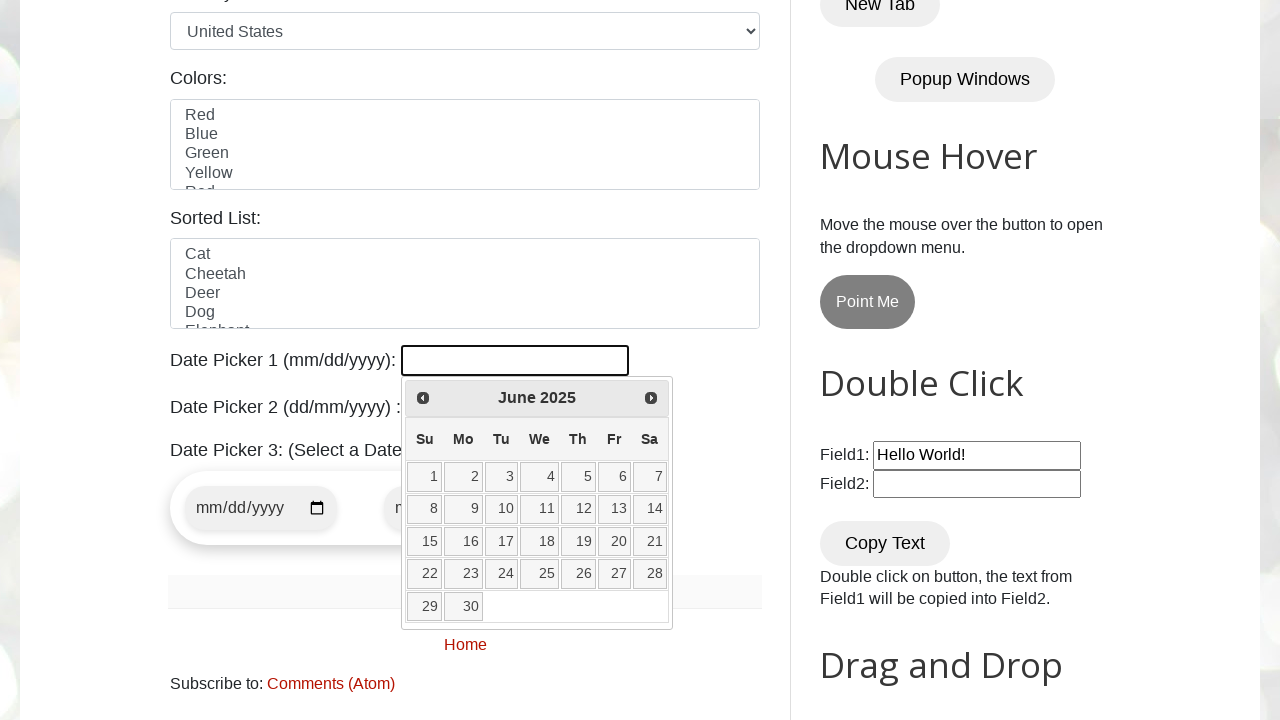

Retrieved current year from date picker: 2025
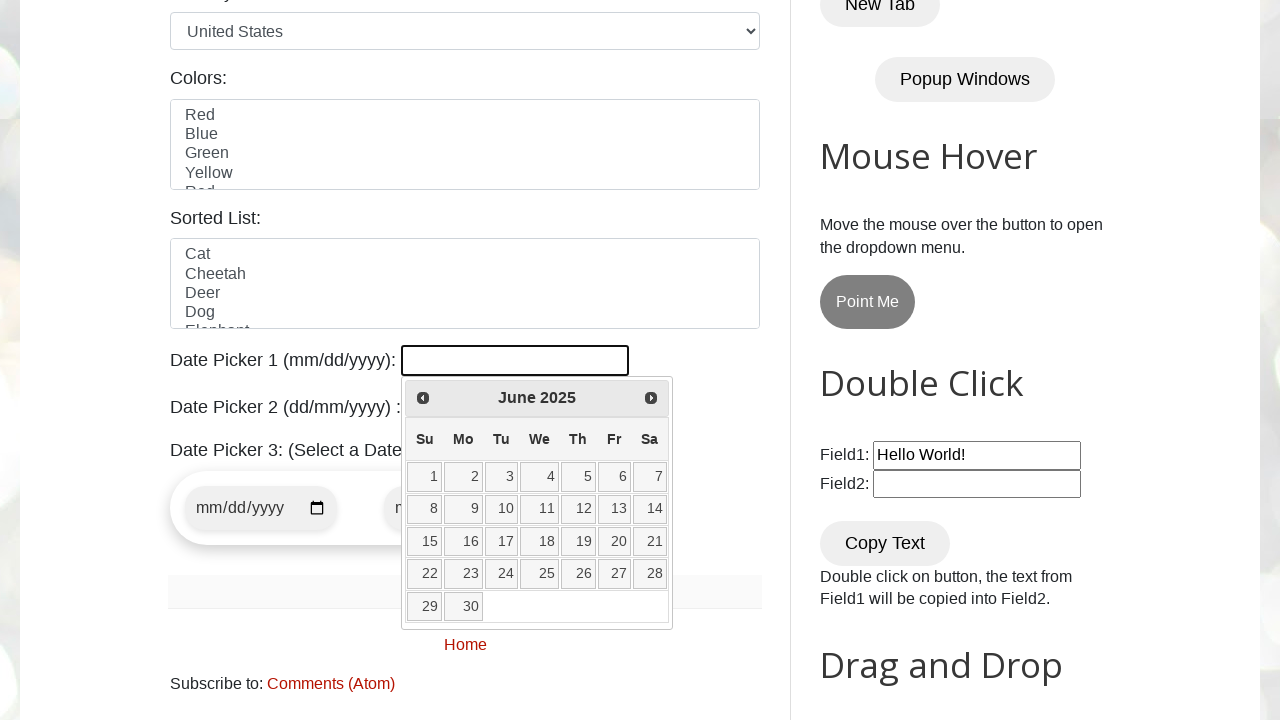

Retrieved current month from date picker: June
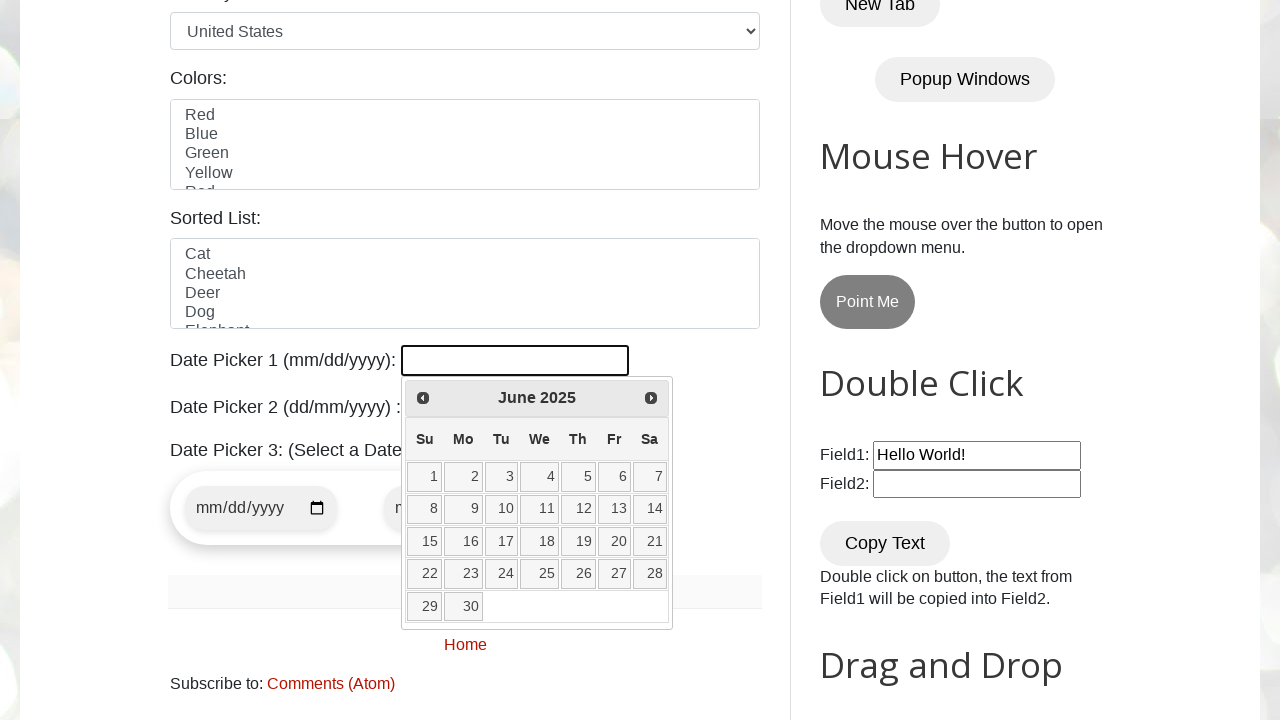

Clicked previous month button to navigate backwards at (423, 398) on [title="Prev"]
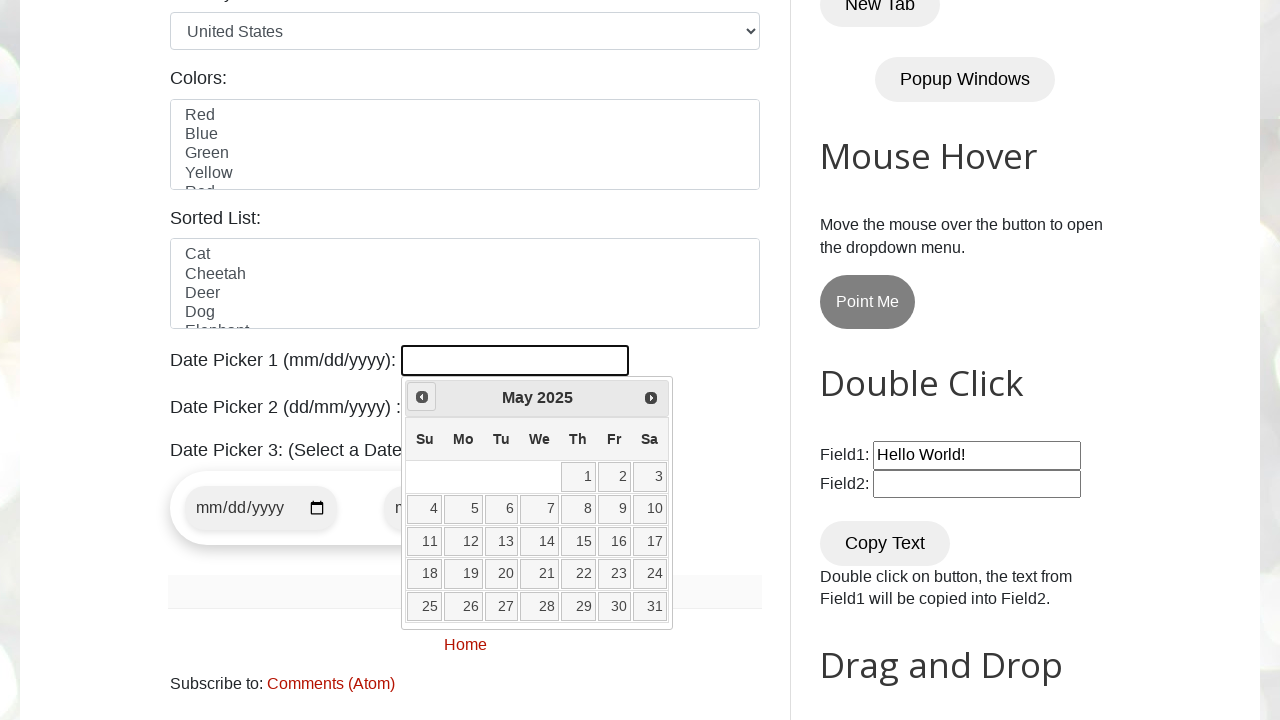

Clicked on date picker to open calendar at (515, 360) on #datepicker
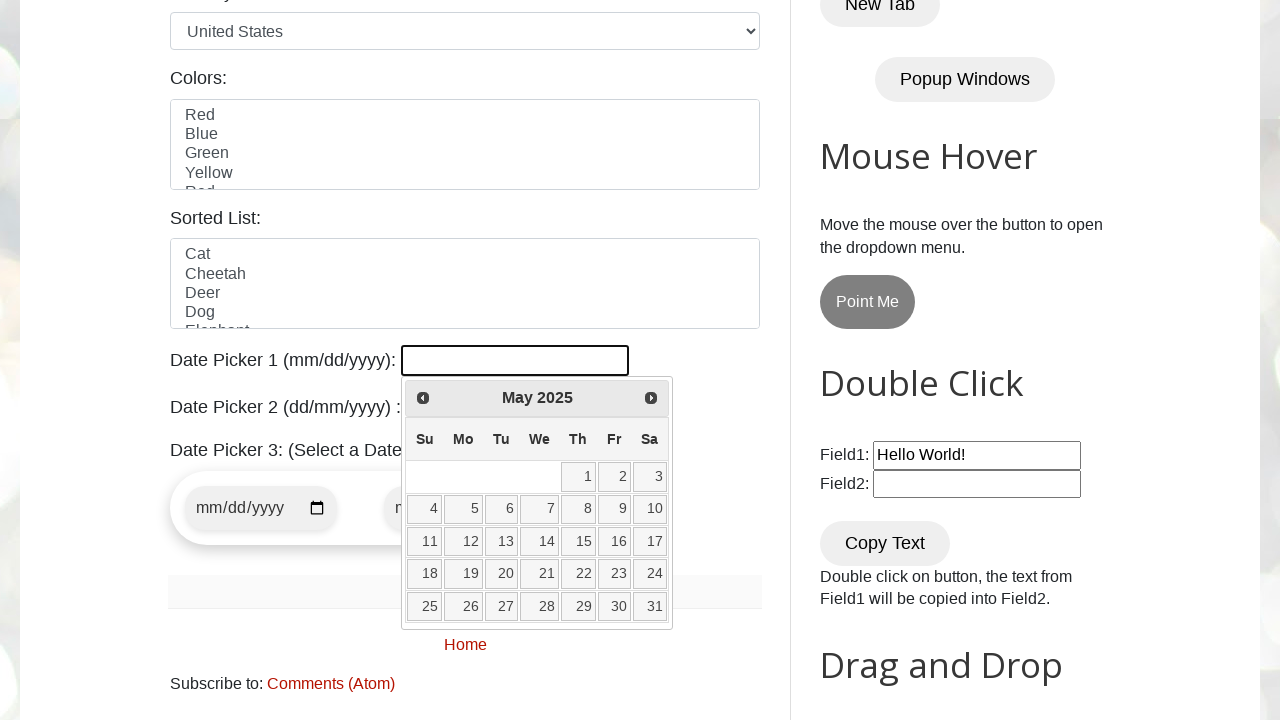

Retrieved current year from date picker: 2025
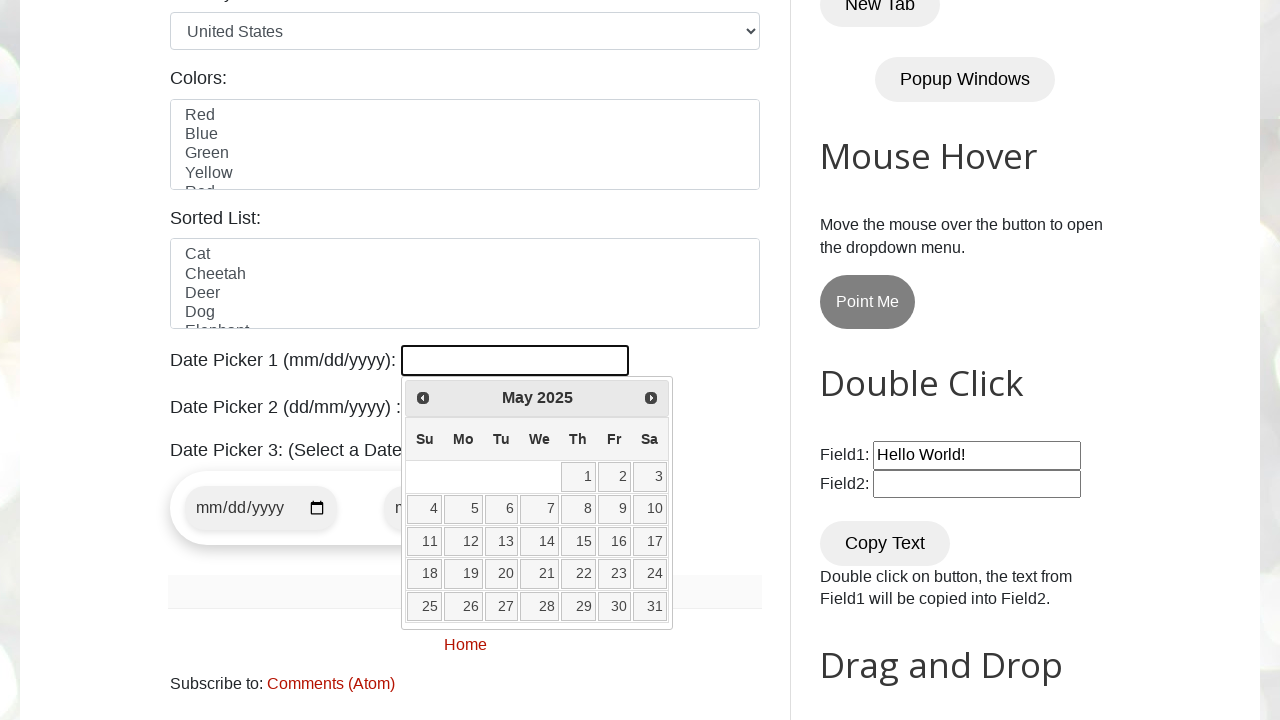

Retrieved current month from date picker: May
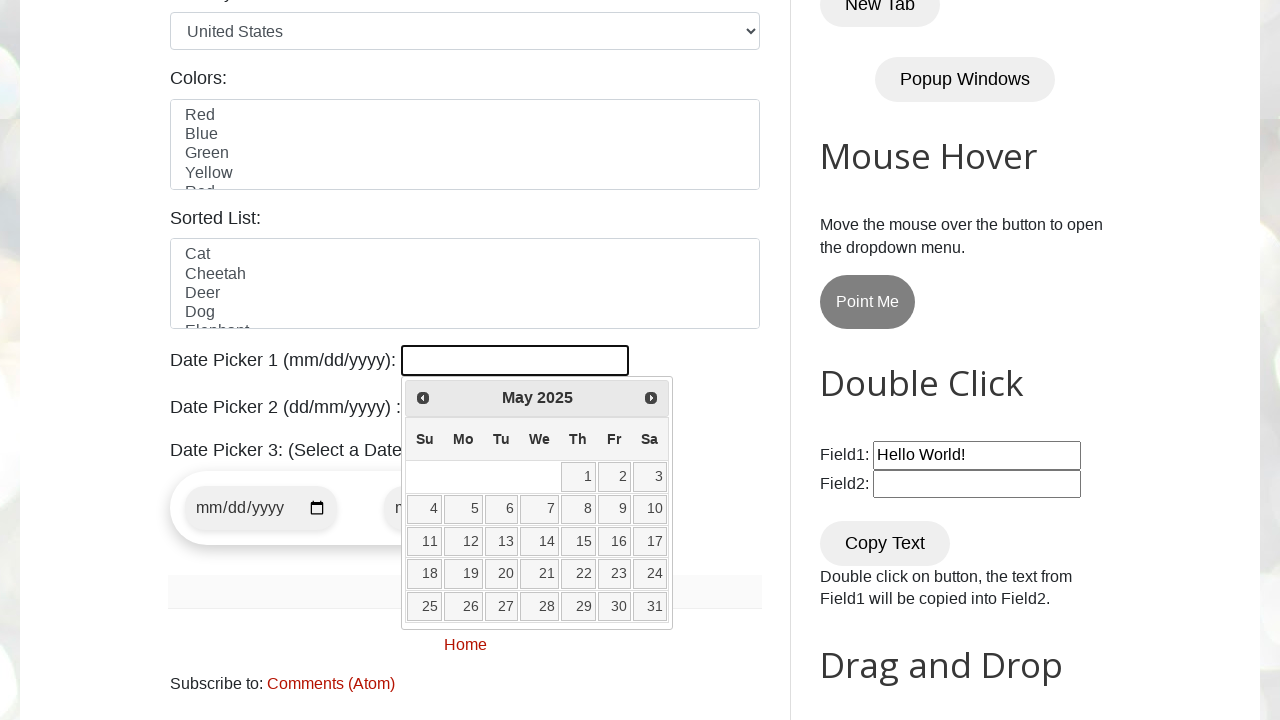

Clicked previous month button to navigate backwards at (423, 398) on [title="Prev"]
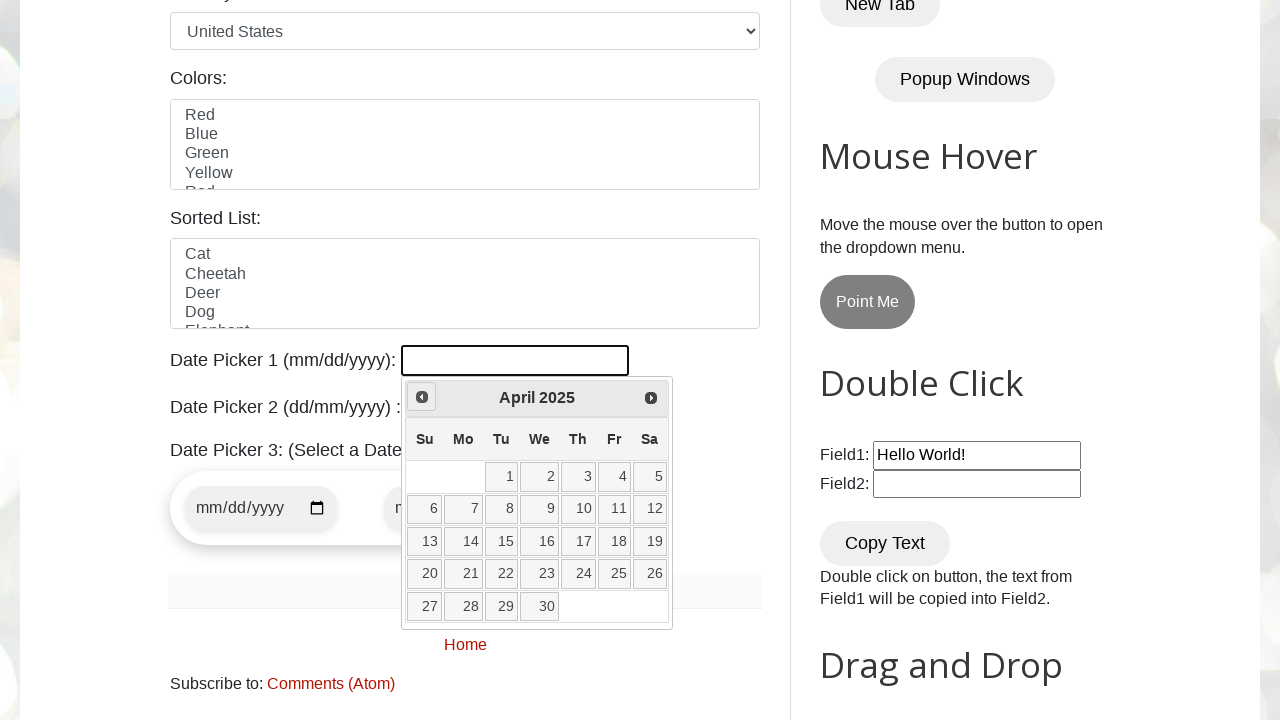

Clicked on date picker to open calendar at (515, 360) on #datepicker
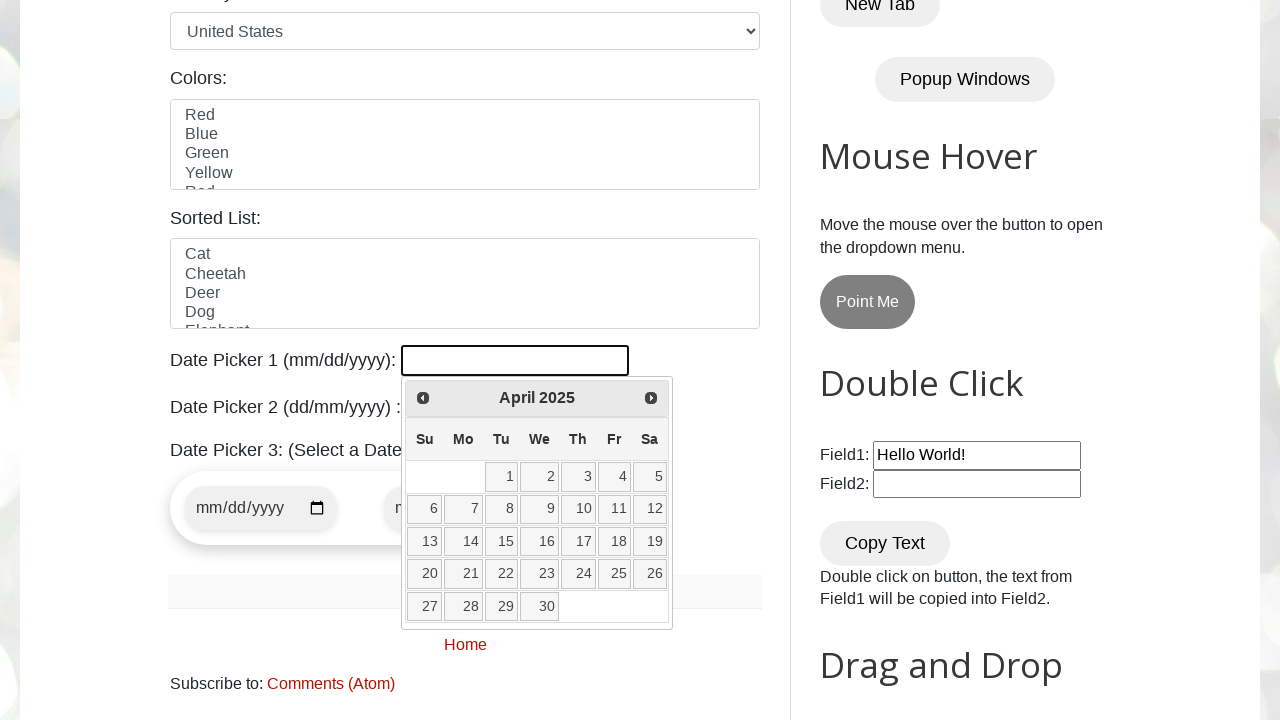

Retrieved current year from date picker: 2025
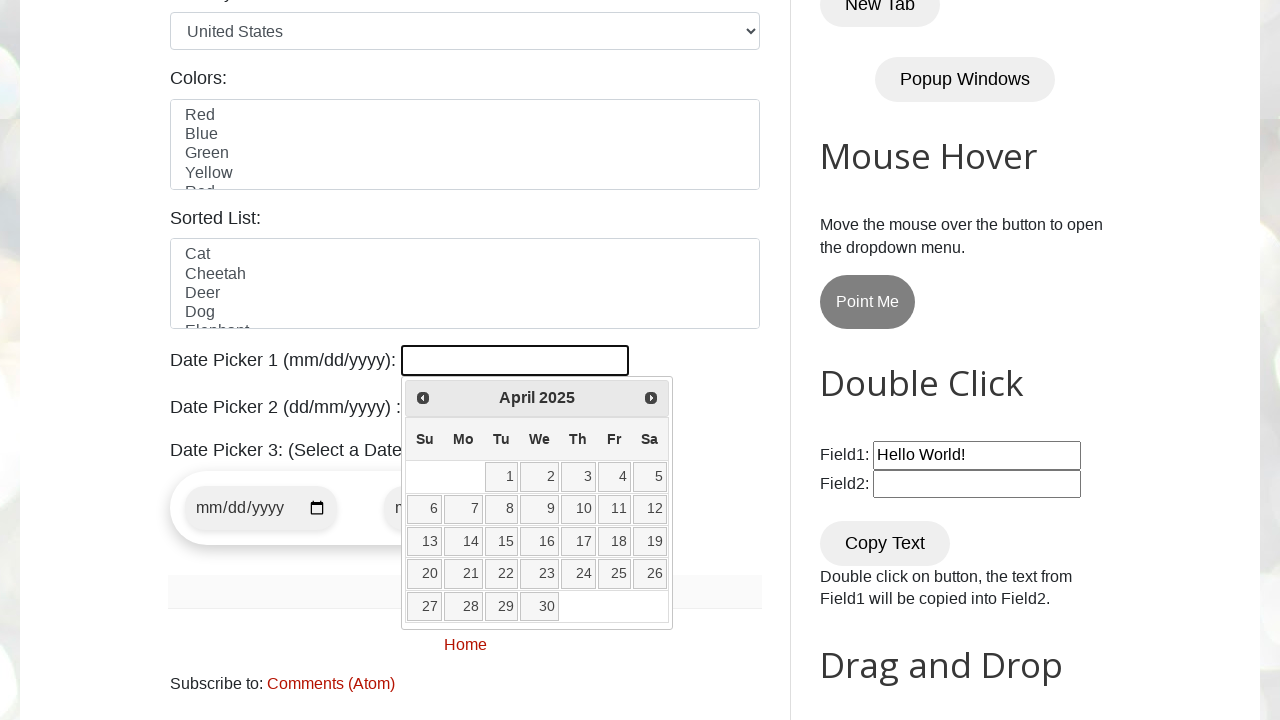

Retrieved current month from date picker: April
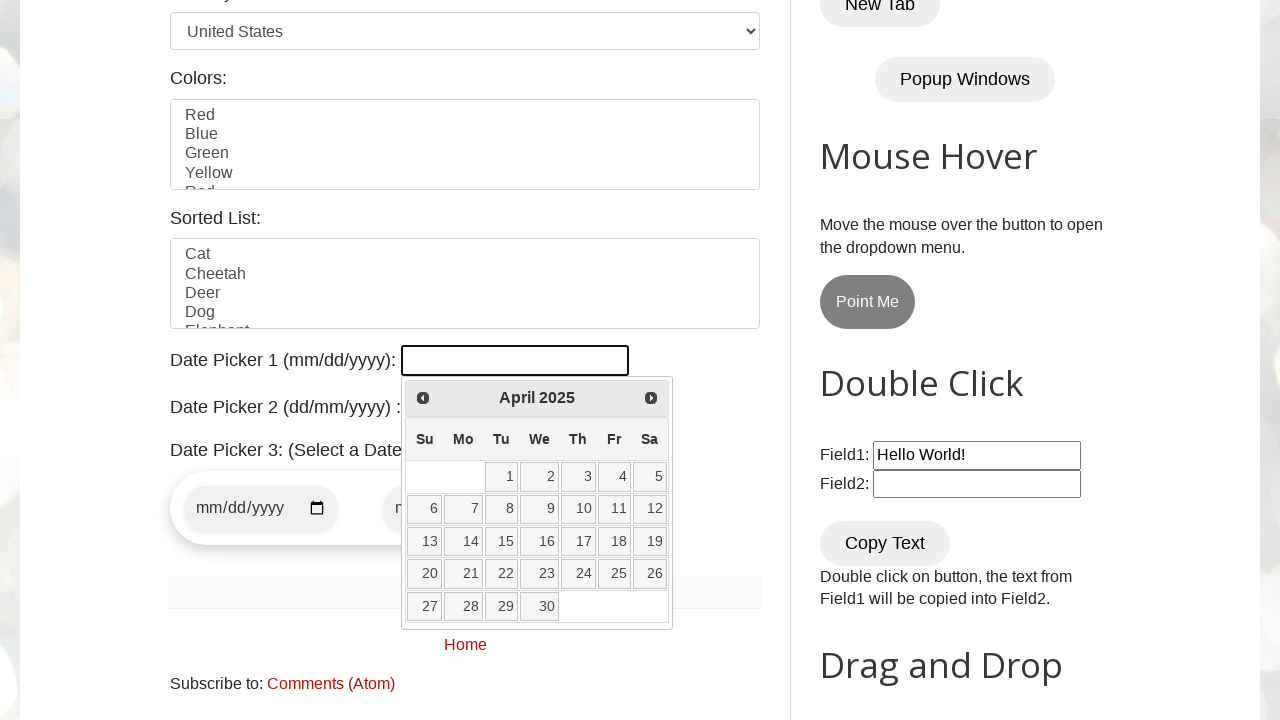

Clicked previous month button to navigate backwards at (423, 398) on [title="Prev"]
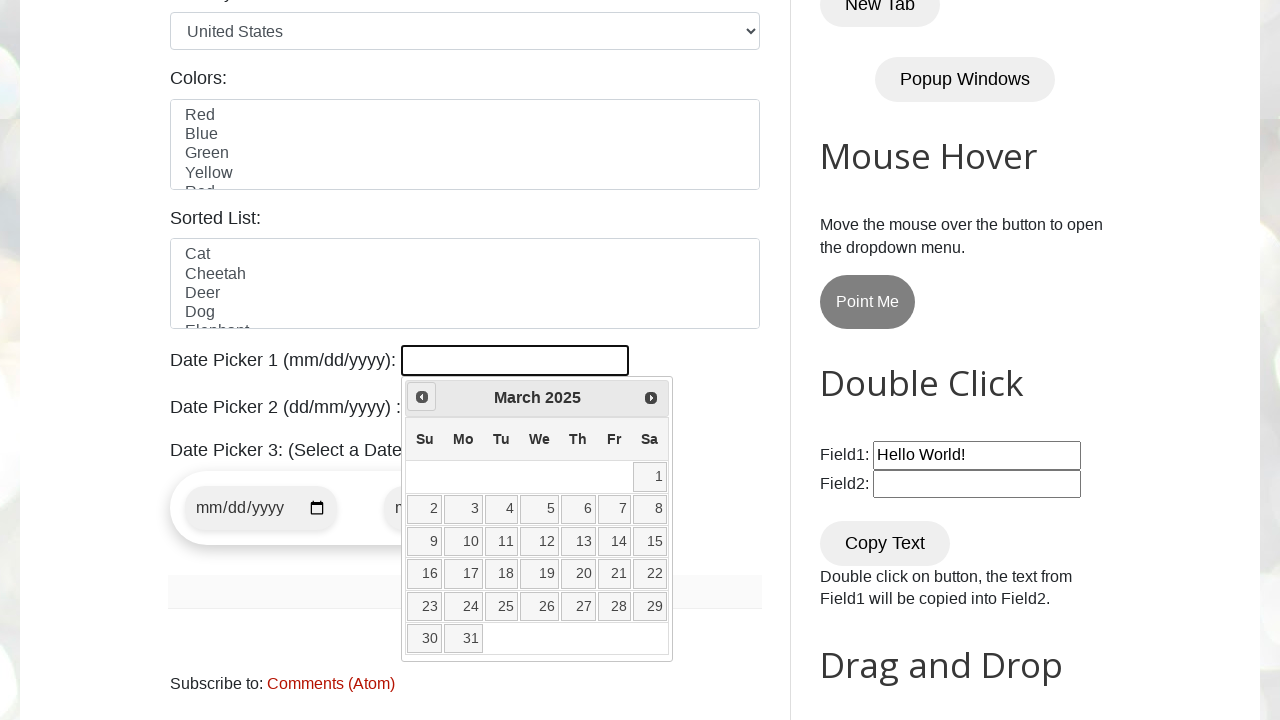

Clicked on date picker to open calendar at (515, 360) on #datepicker
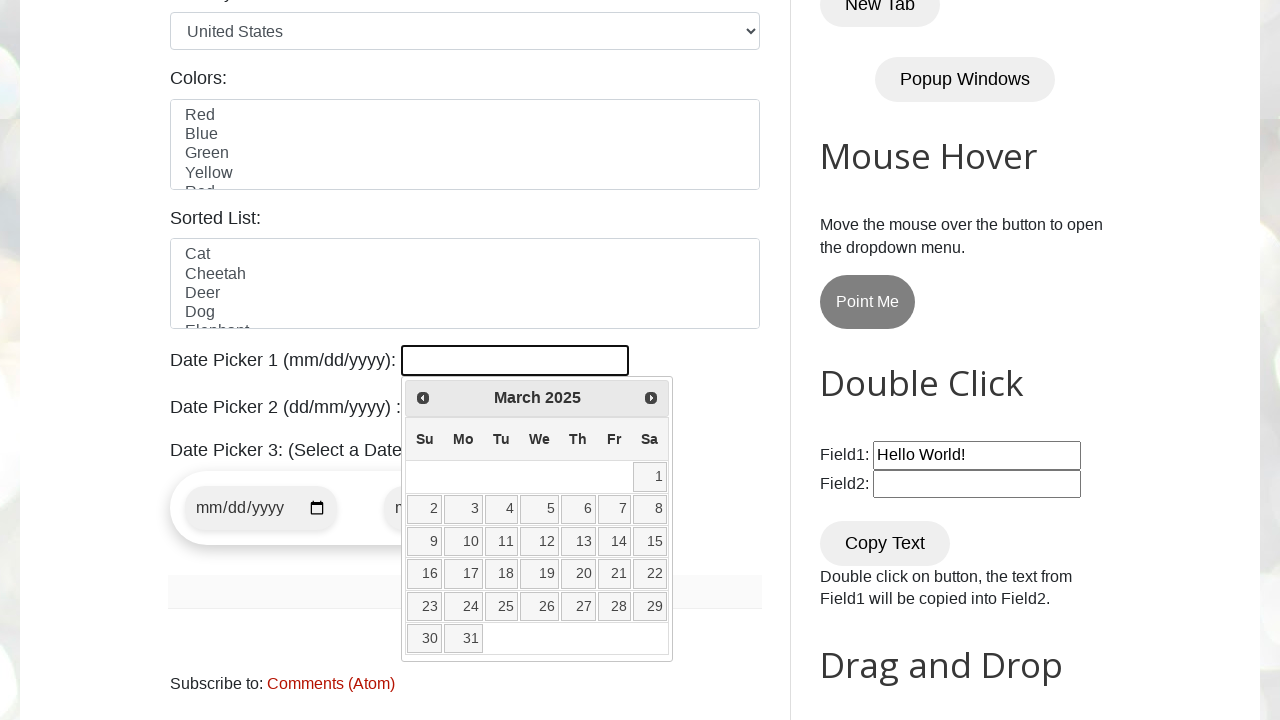

Retrieved current year from date picker: 2025
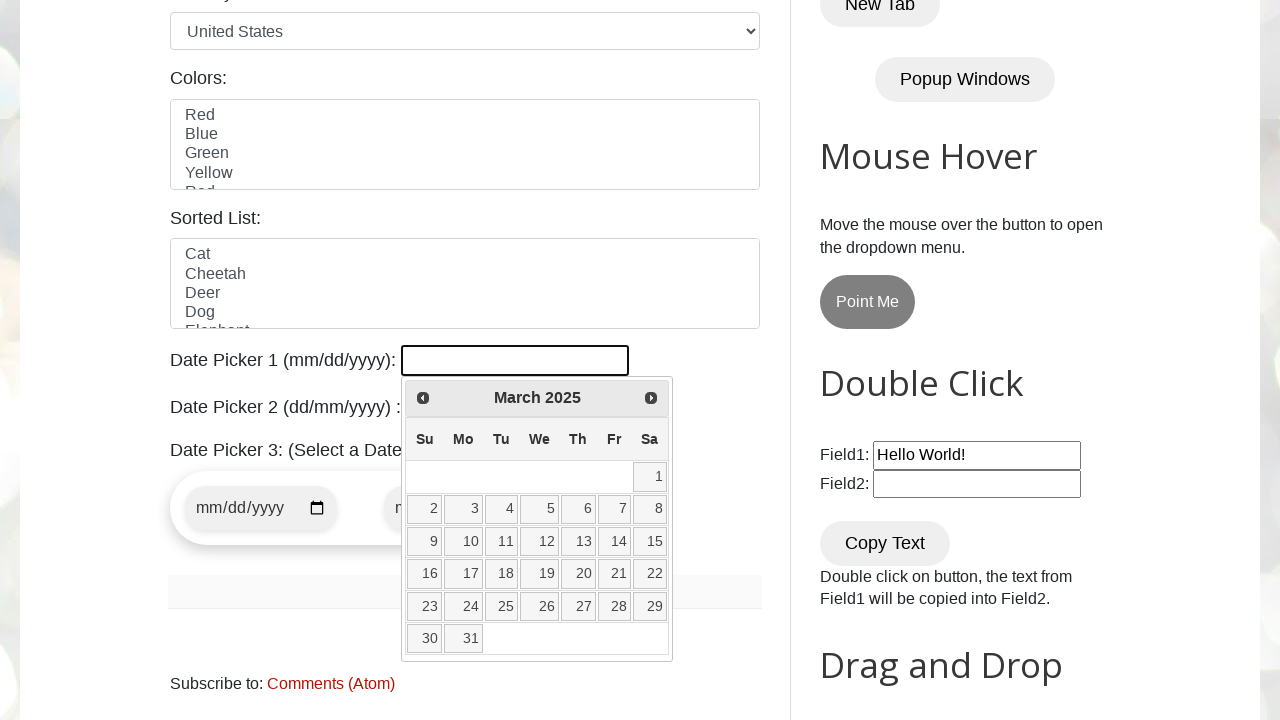

Retrieved current month from date picker: March
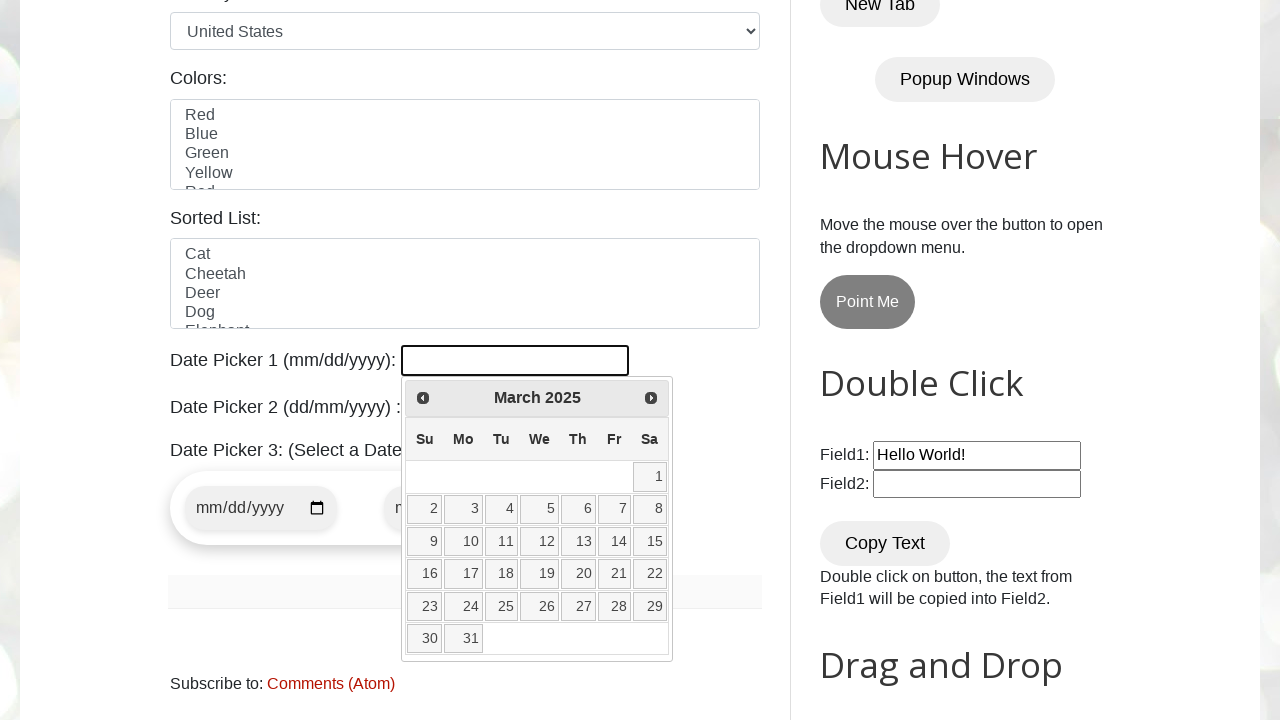

Clicked previous month button to navigate backwards at (423, 398) on [title="Prev"]
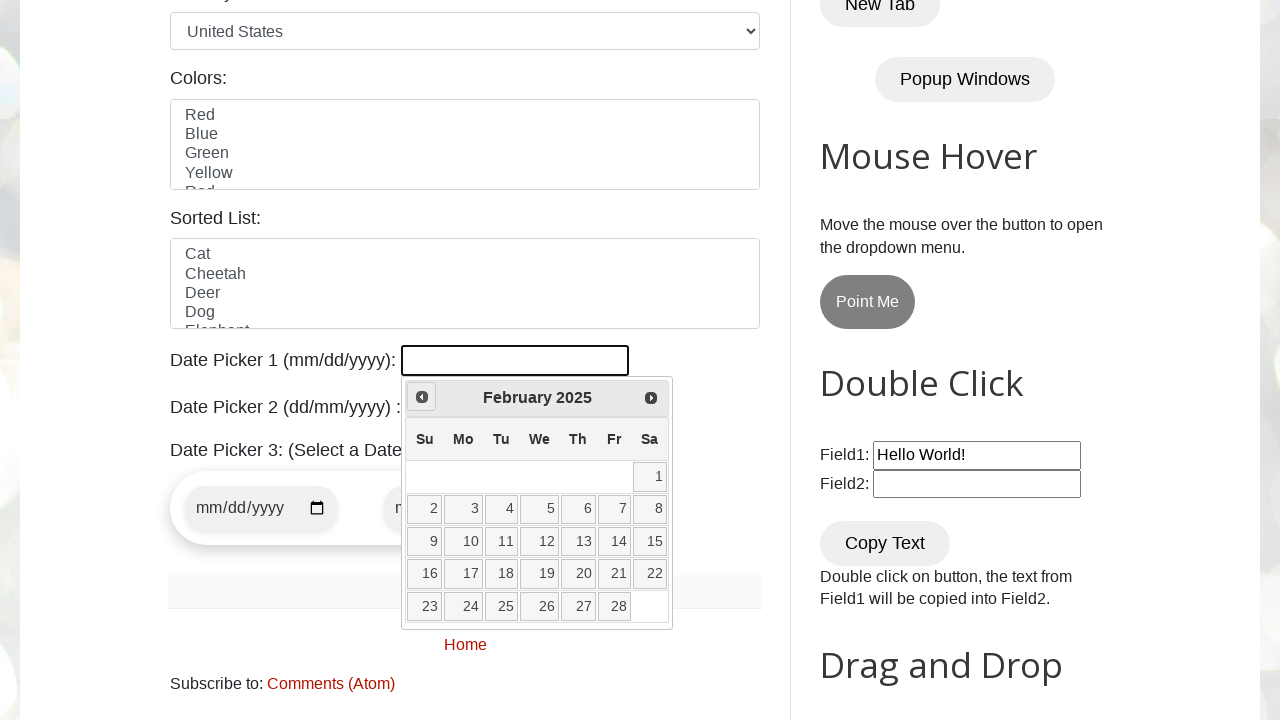

Clicked on date picker to open calendar at (515, 360) on #datepicker
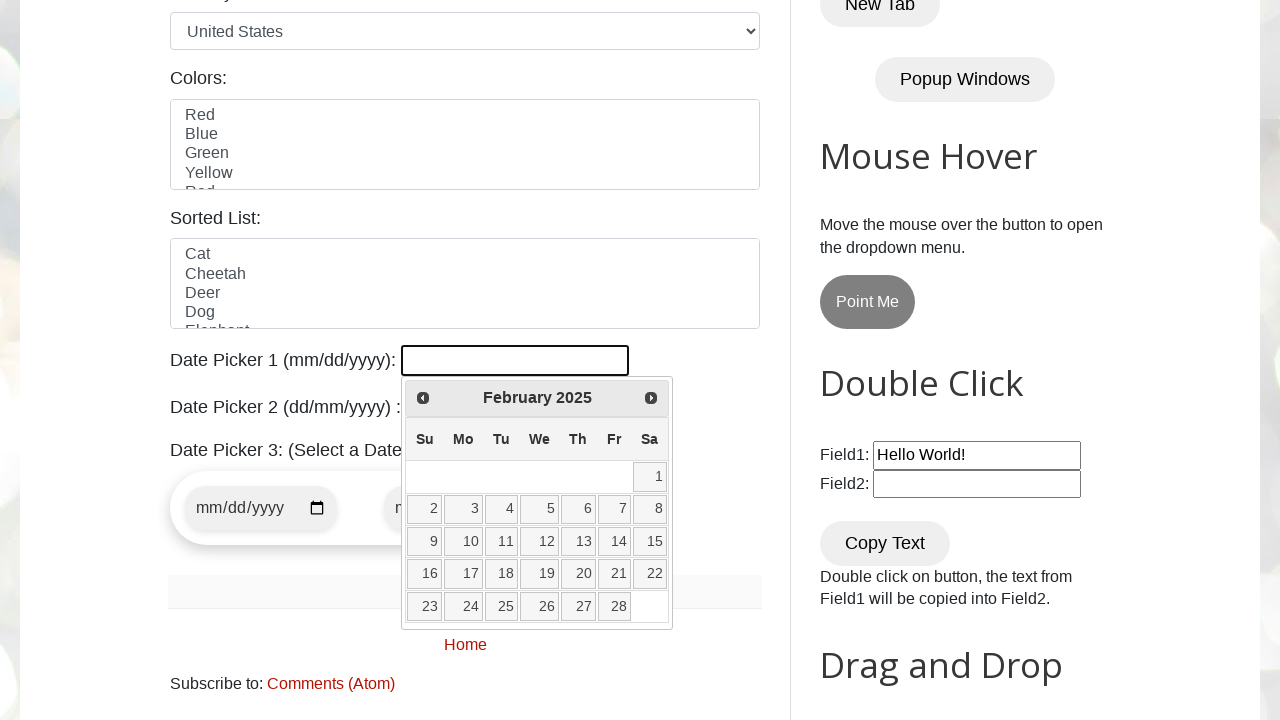

Retrieved current year from date picker: 2025
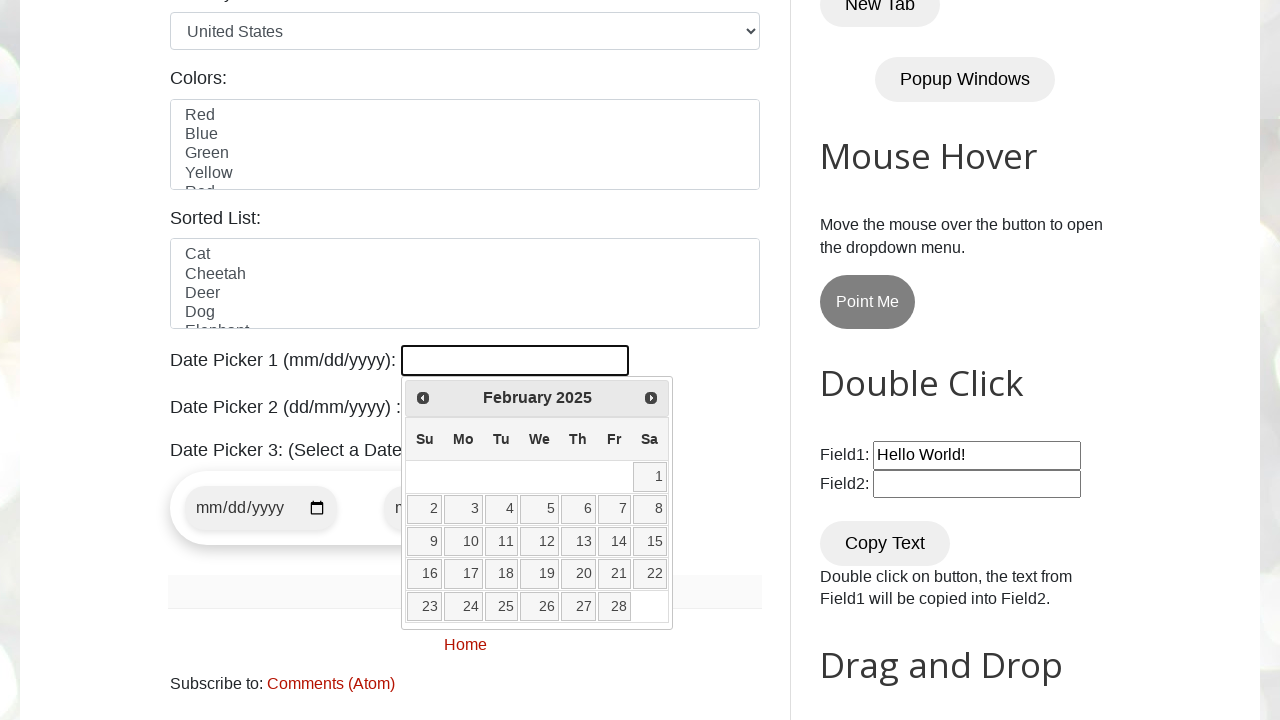

Retrieved current month from date picker: February
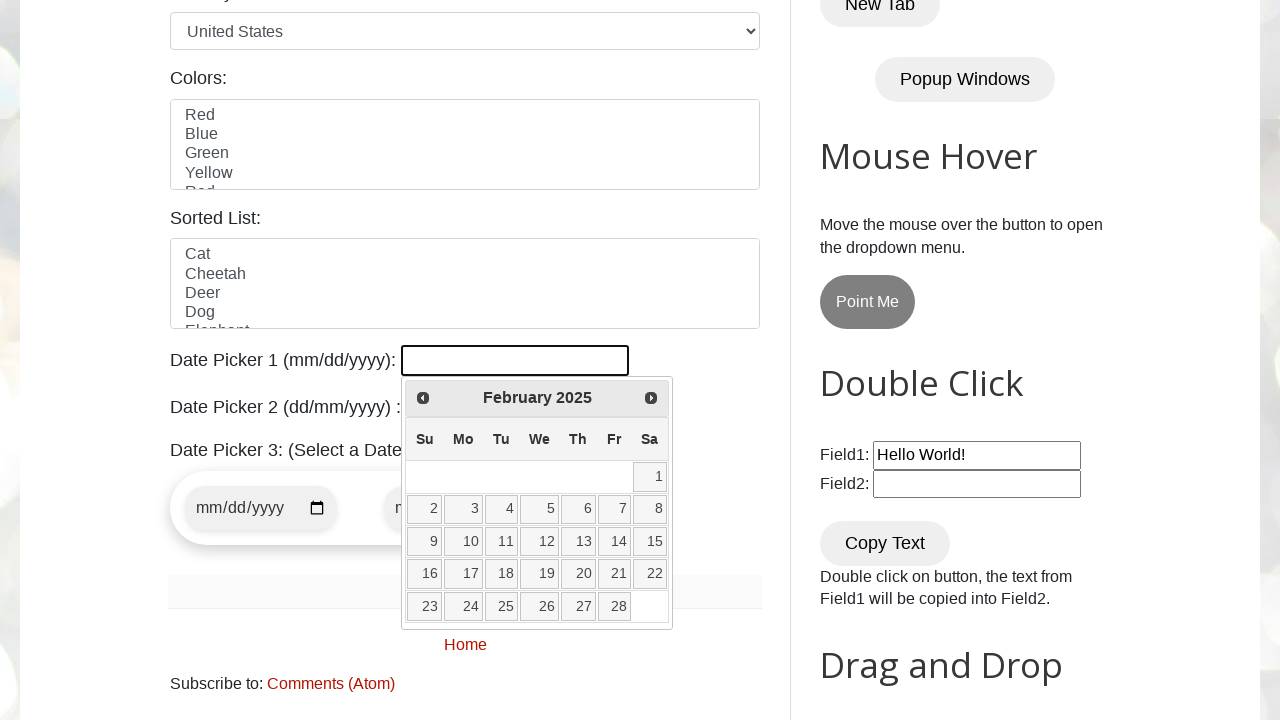

Clicked previous month button to navigate backwards at (423, 398) on [title="Prev"]
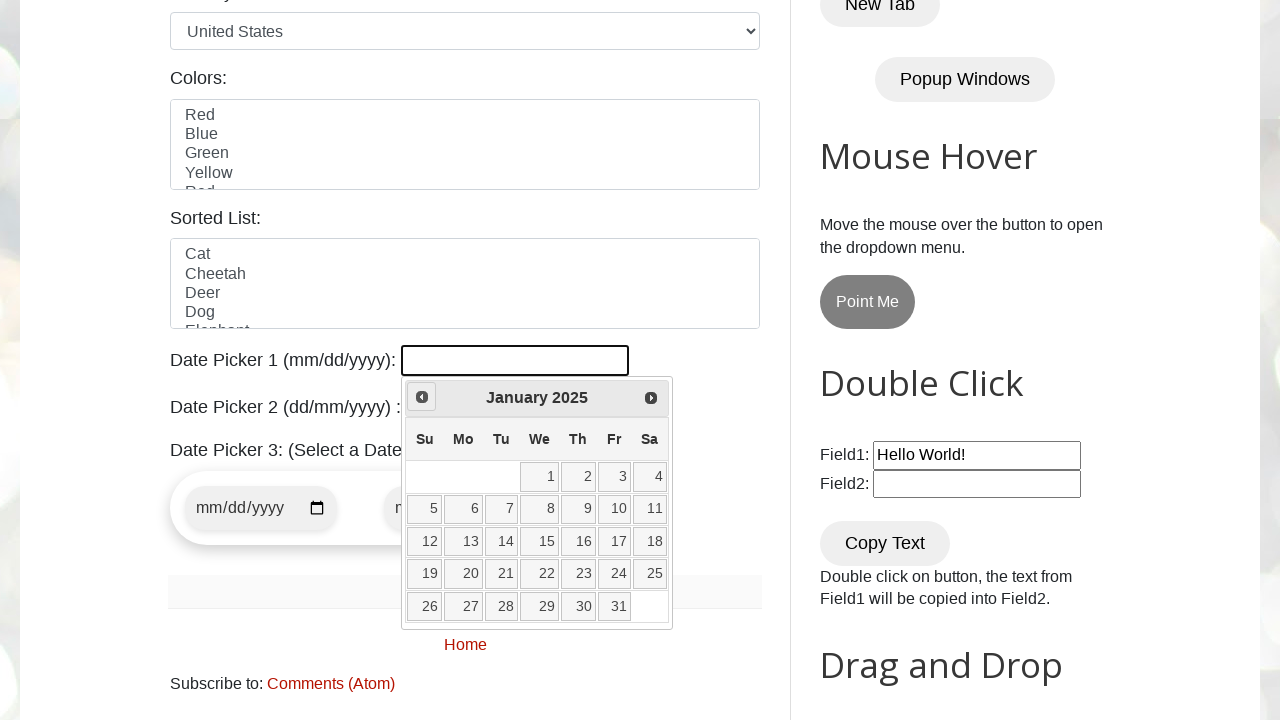

Clicked on date picker to open calendar at (515, 360) on #datepicker
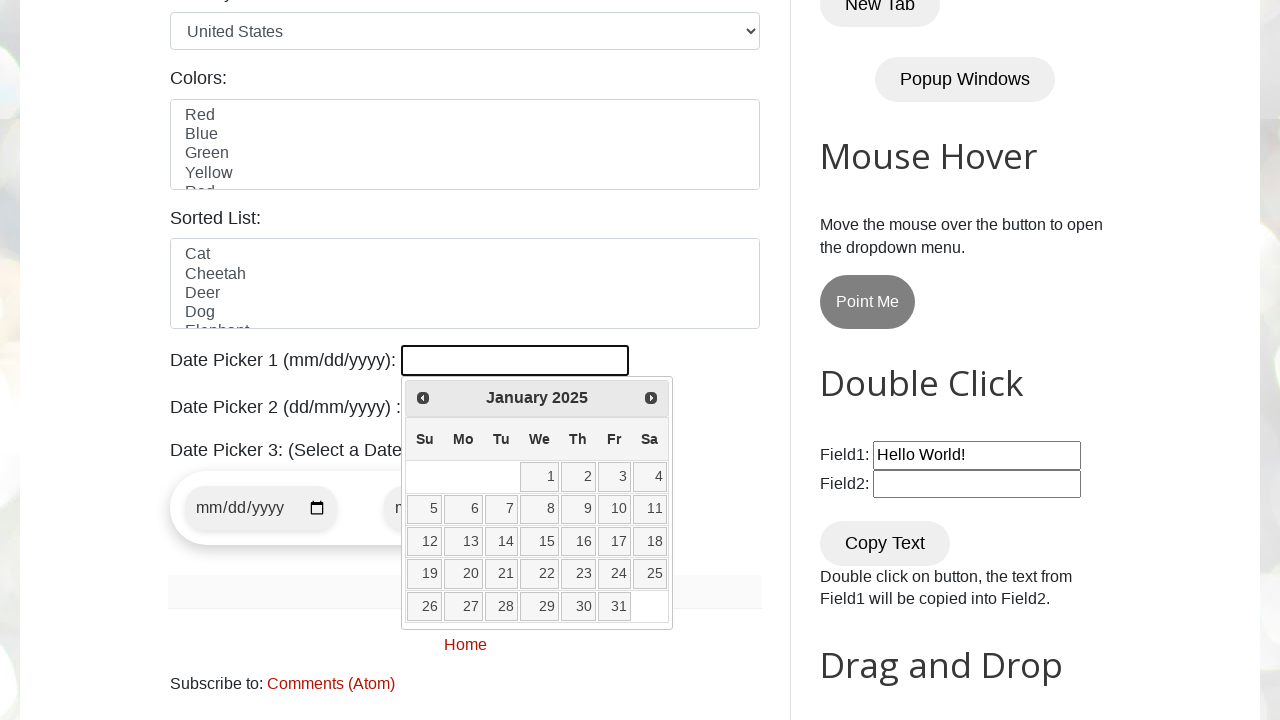

Retrieved current year from date picker: 2025
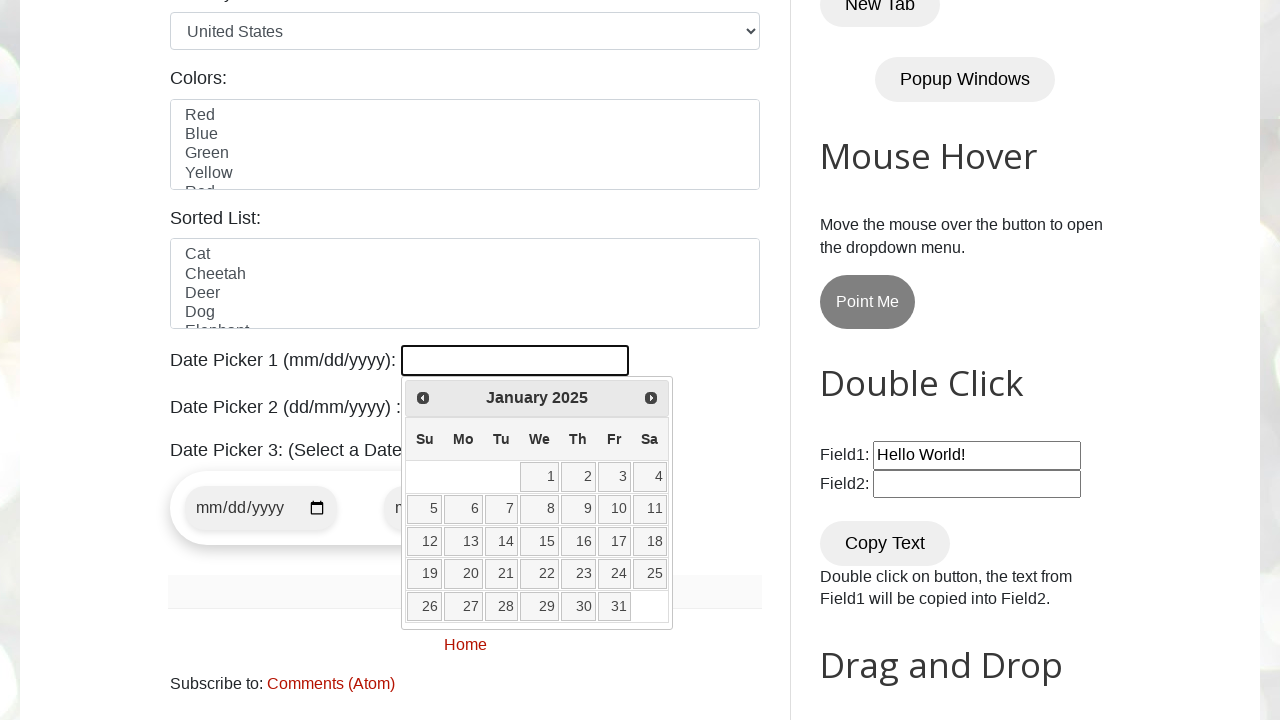

Retrieved current month from date picker: January
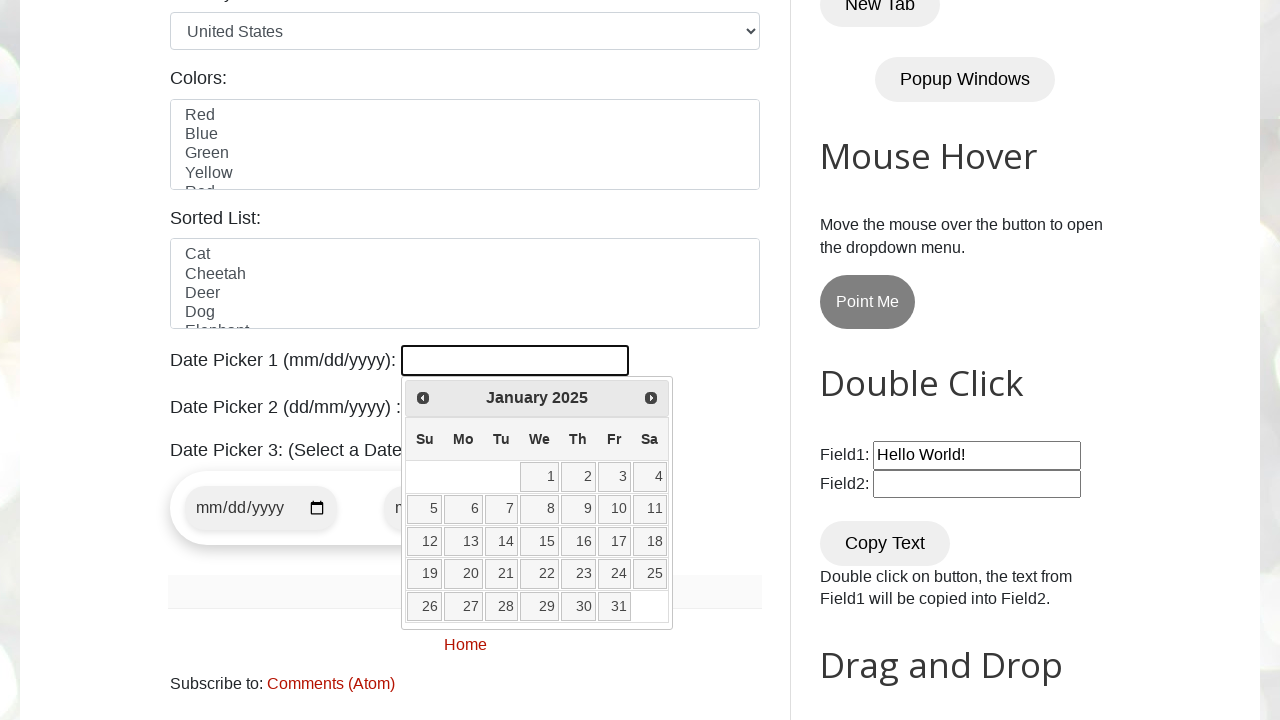

Clicked previous month button to navigate backwards at (423, 398) on [title="Prev"]
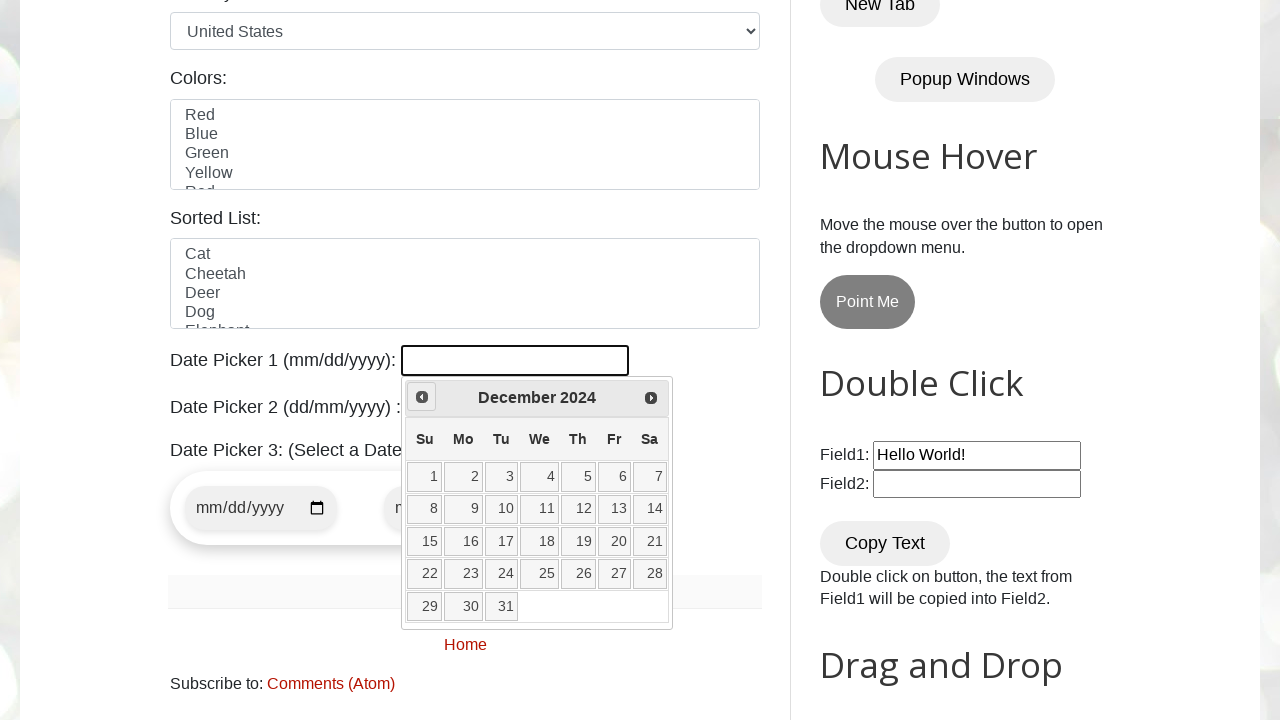

Clicked on date picker to open calendar at (515, 360) on #datepicker
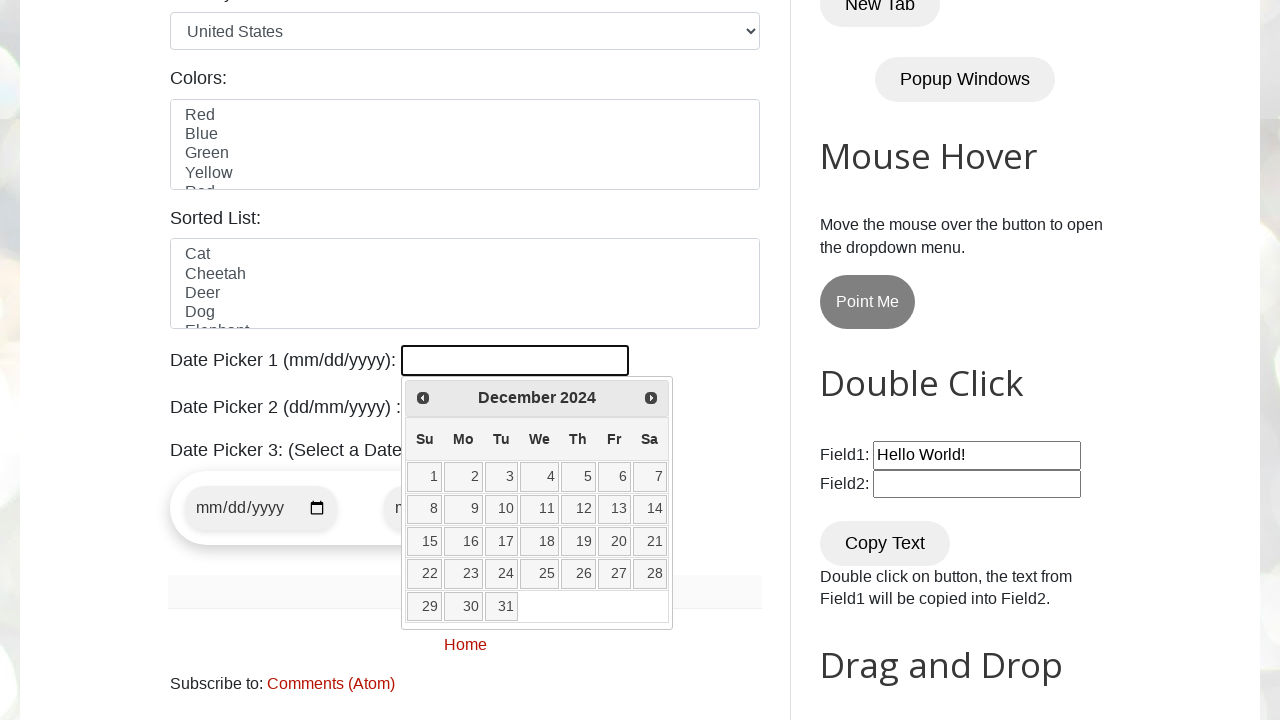

Retrieved current year from date picker: 2024
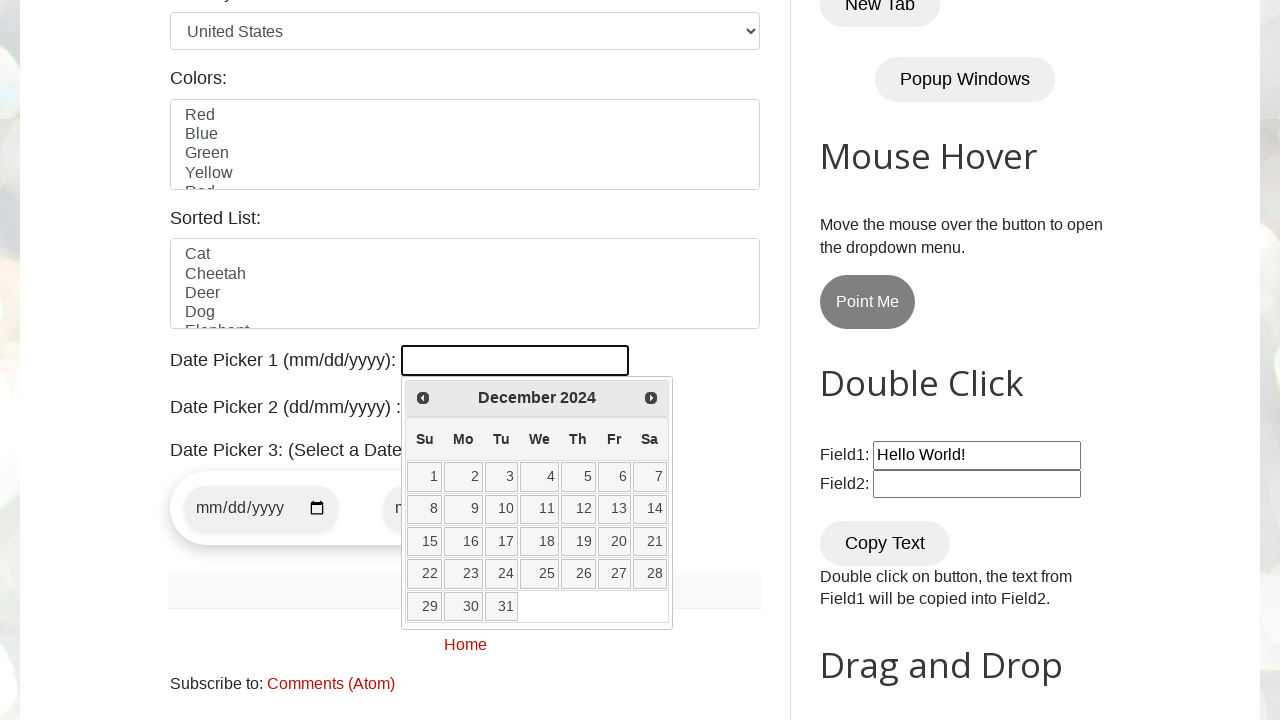

Retrieved current month from date picker: December
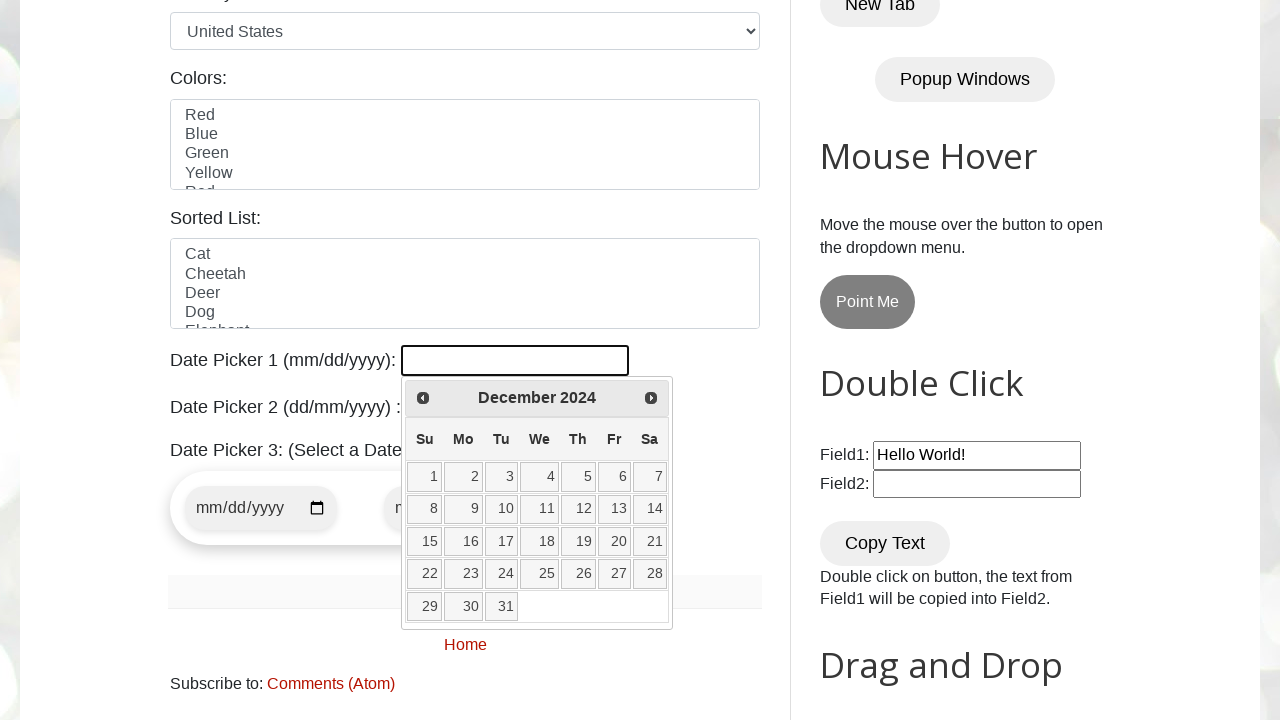

Clicked previous month button to navigate backwards at (423, 398) on [title="Prev"]
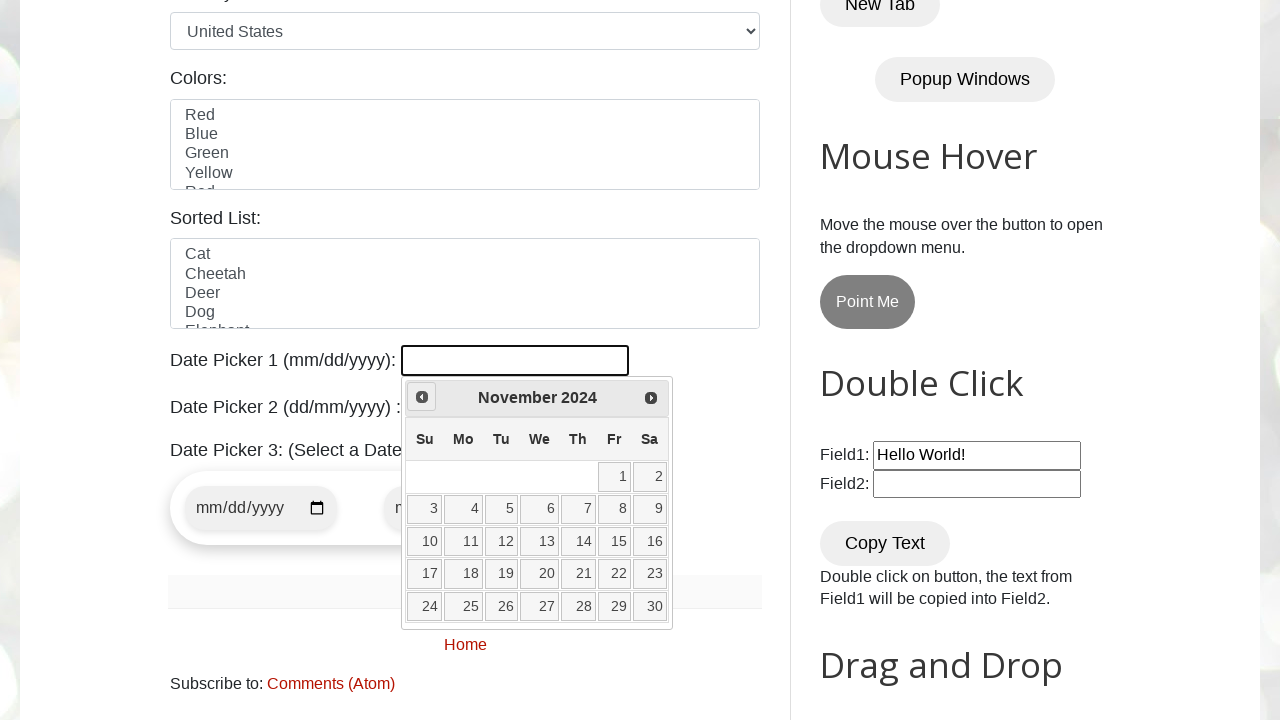

Clicked on date picker to open calendar at (515, 360) on #datepicker
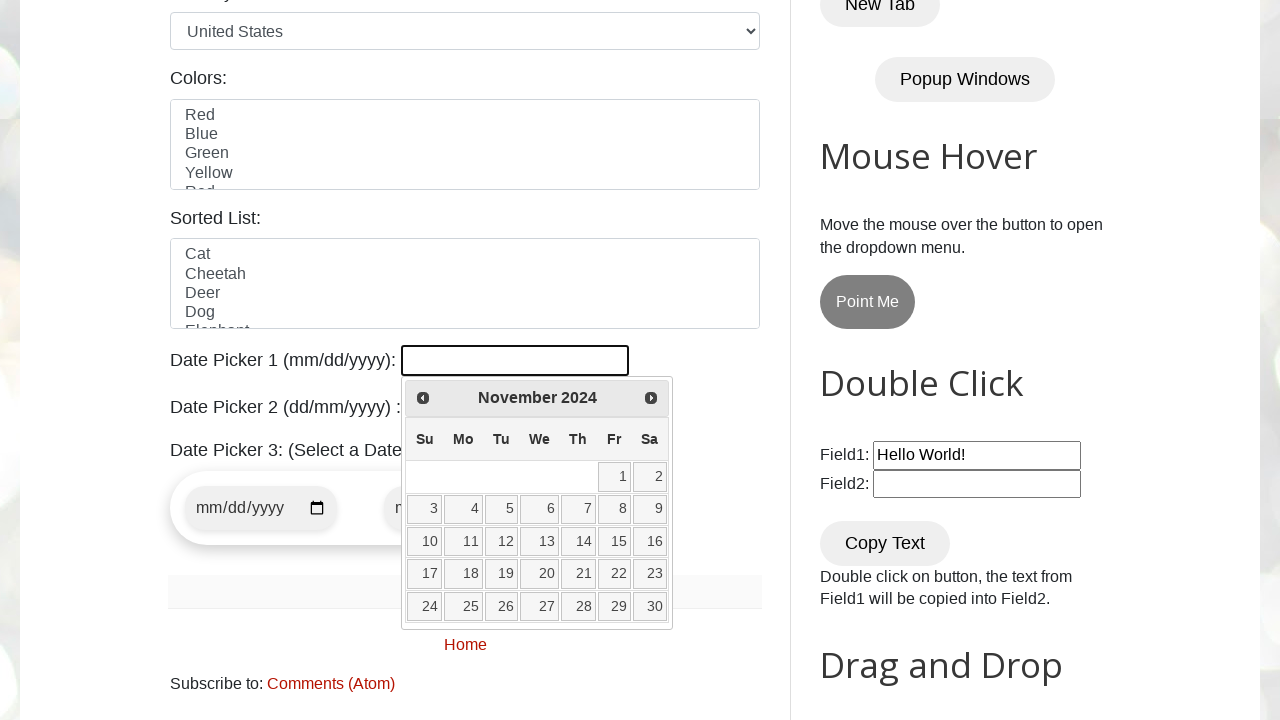

Retrieved current year from date picker: 2024
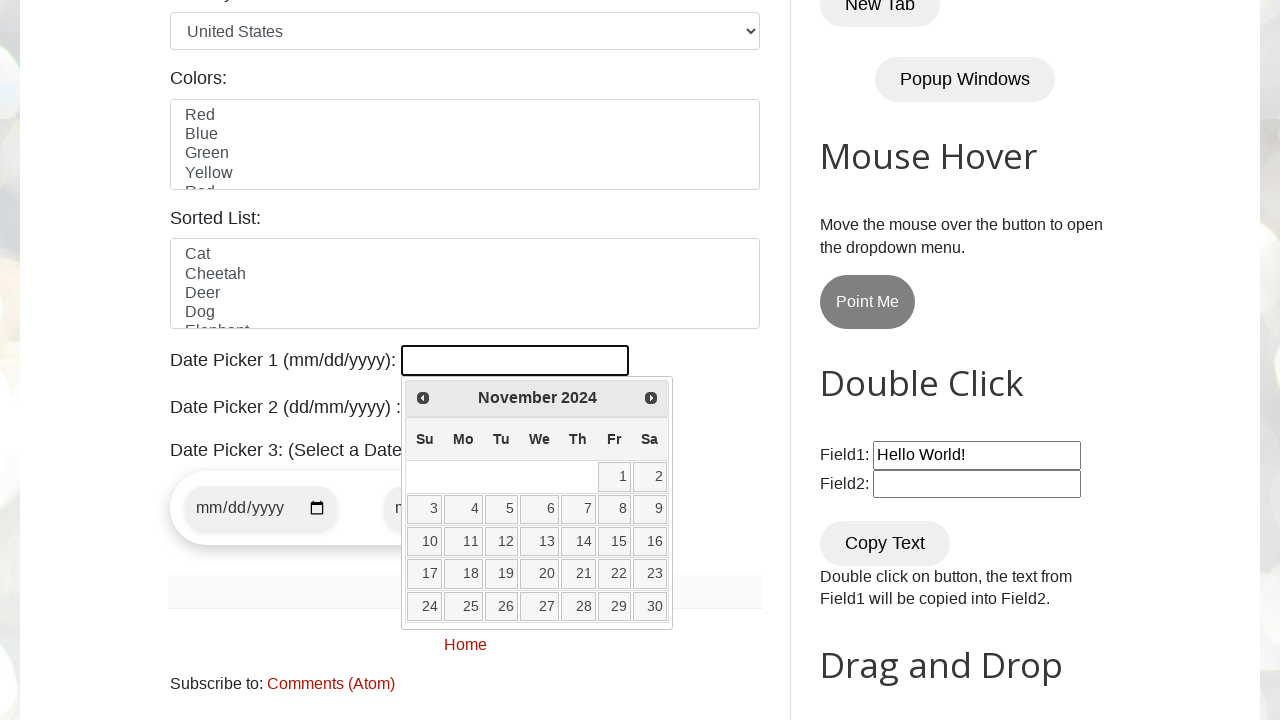

Retrieved current month from date picker: November
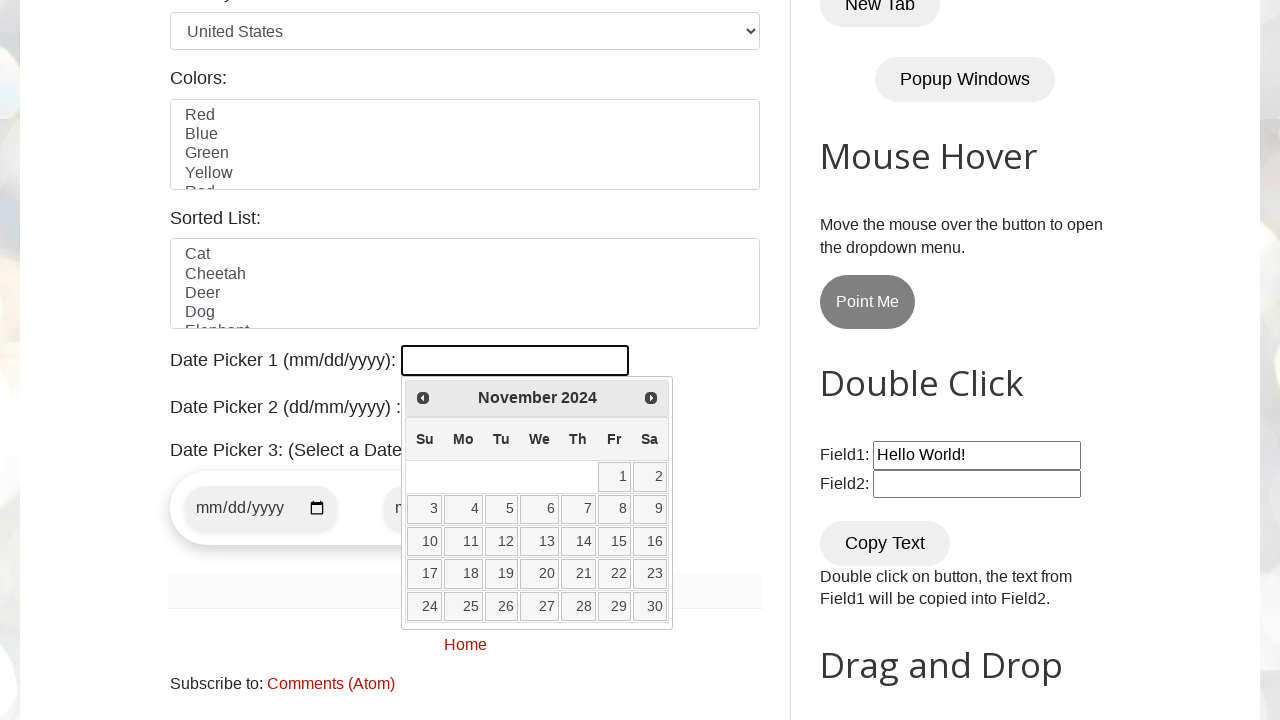

Clicked previous month button to navigate backwards at (423, 398) on [title="Prev"]
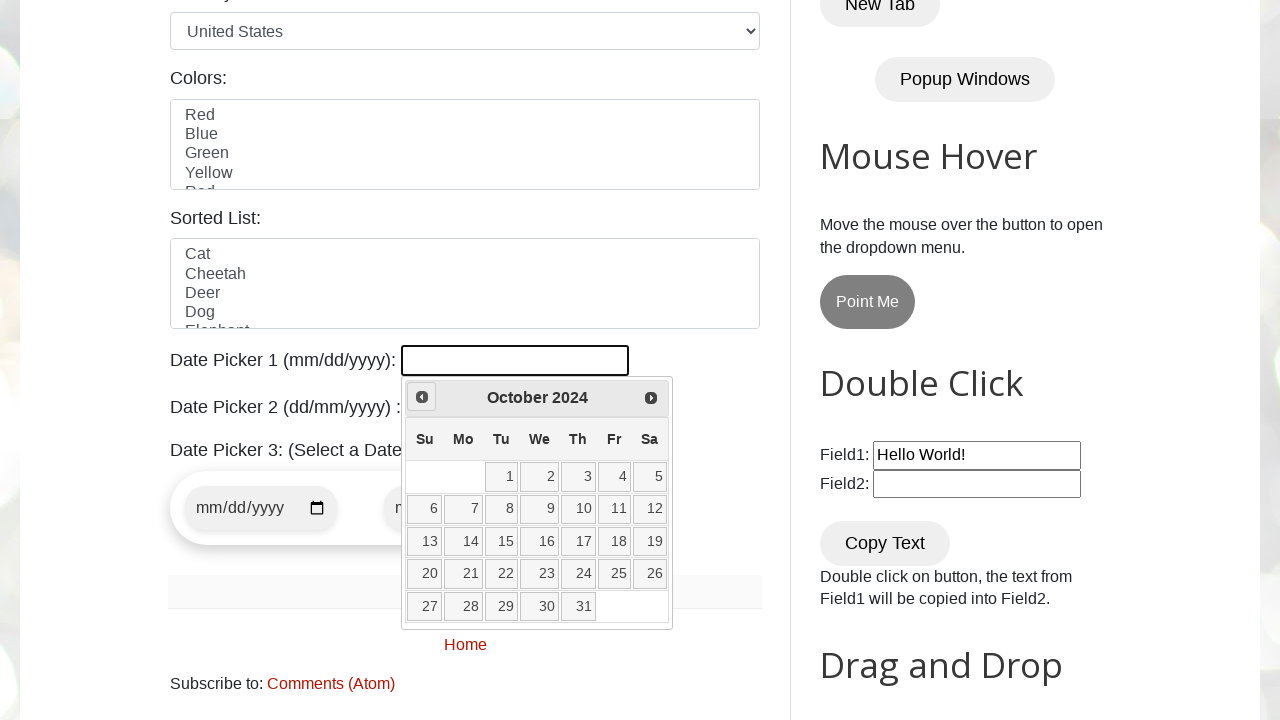

Clicked on date picker to open calendar at (515, 360) on #datepicker
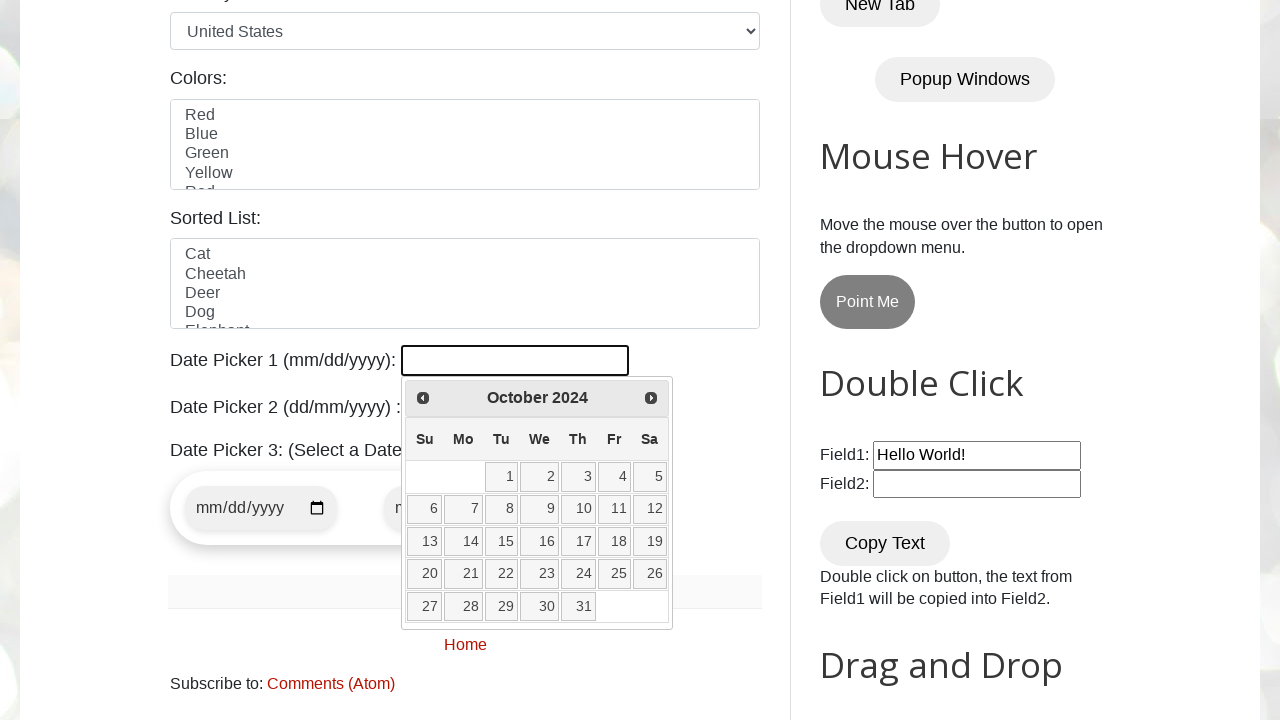

Retrieved current year from date picker: 2024
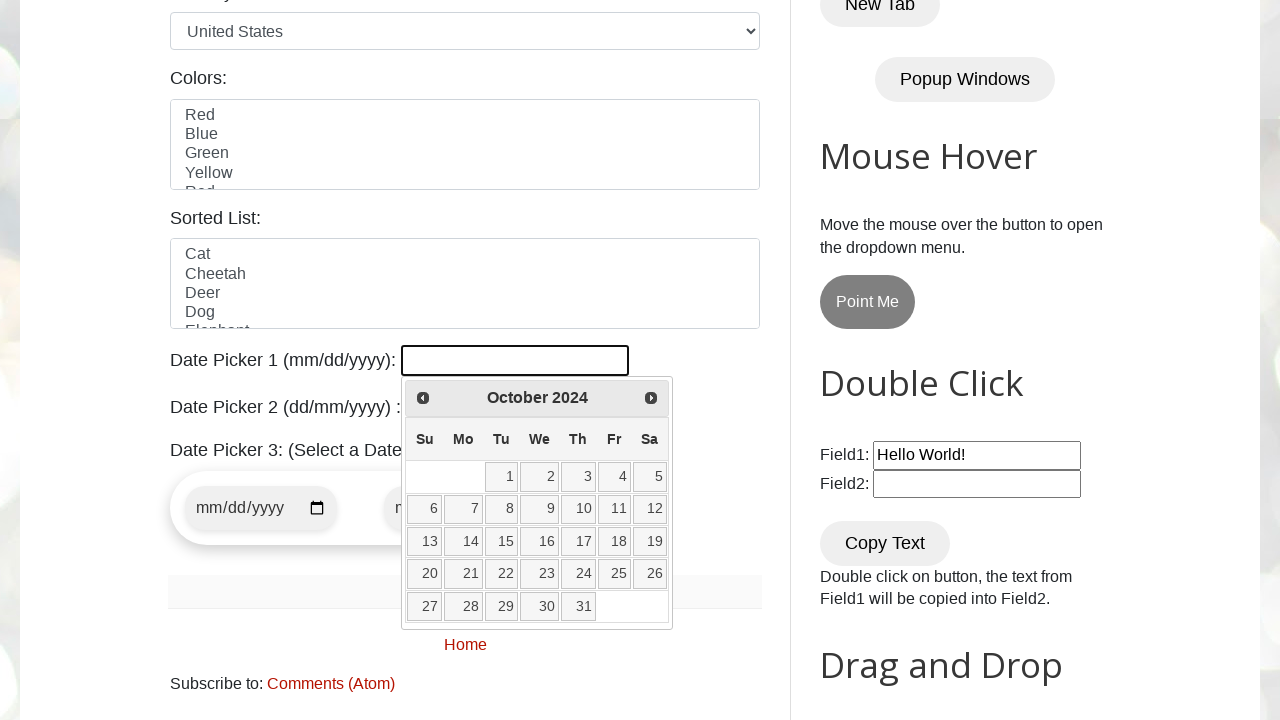

Retrieved current month from date picker: October
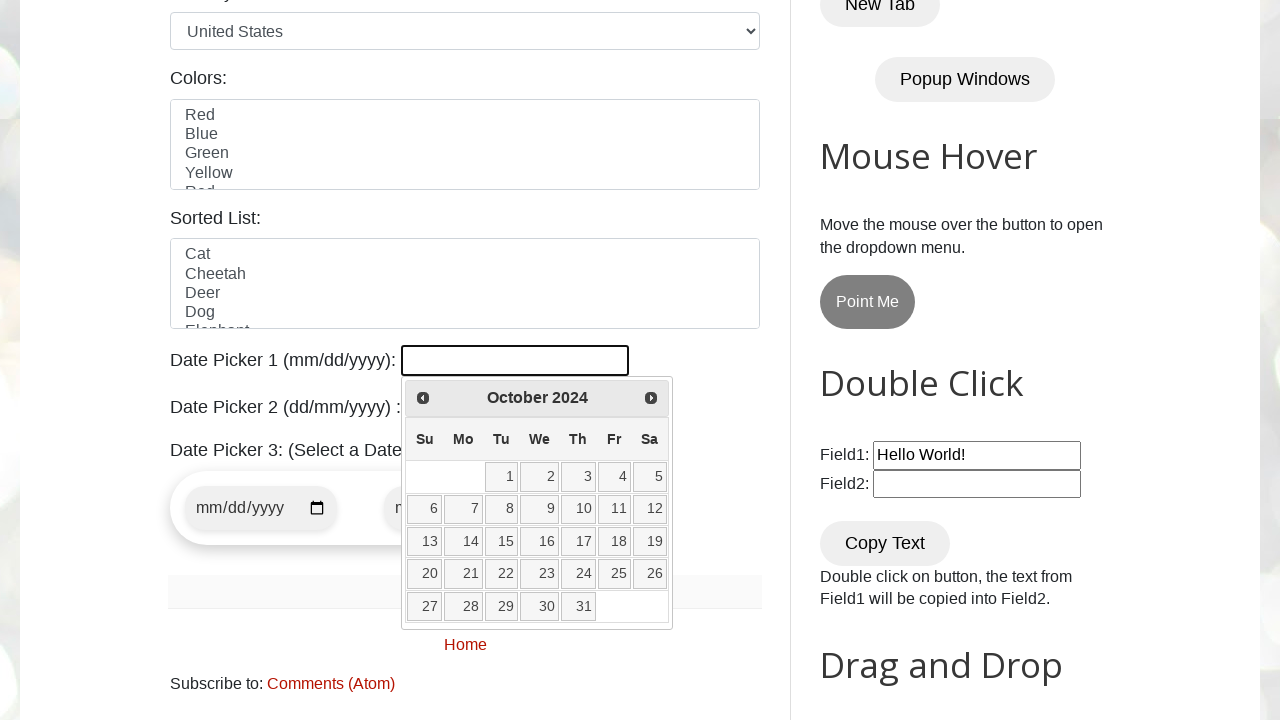

Clicked previous month button to navigate backwards at (423, 398) on [title="Prev"]
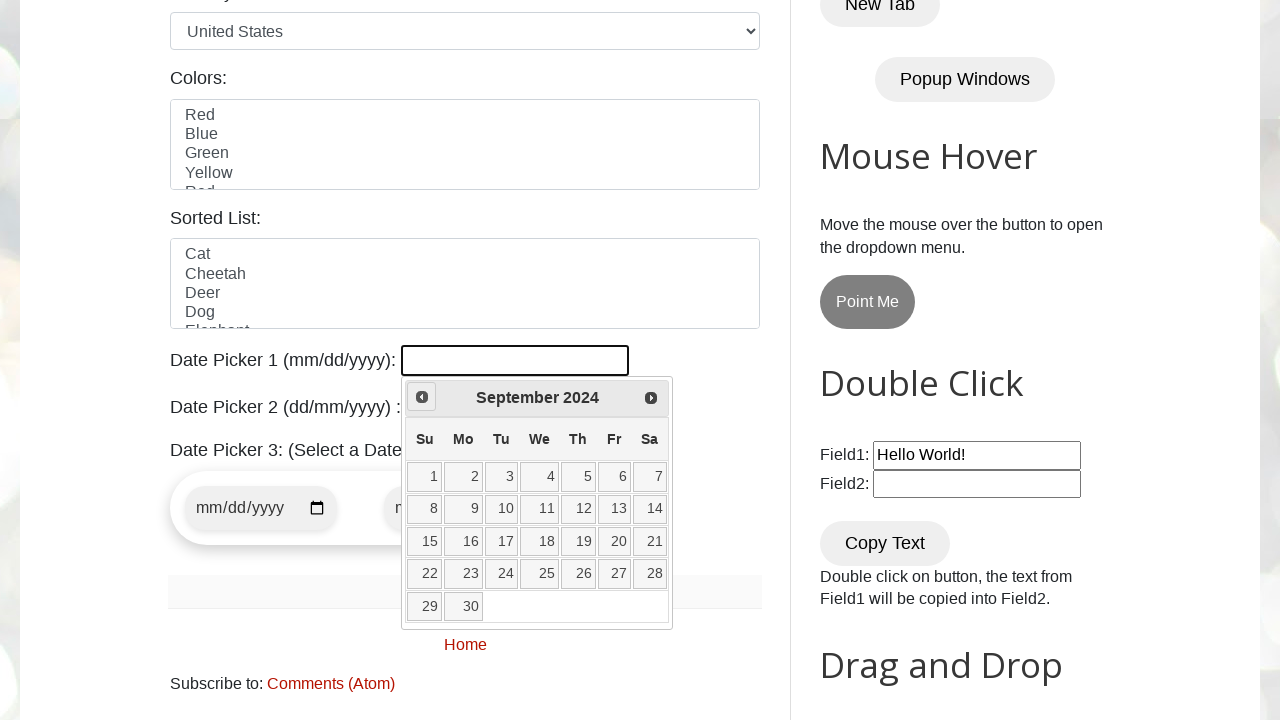

Clicked on date picker to open calendar at (515, 360) on #datepicker
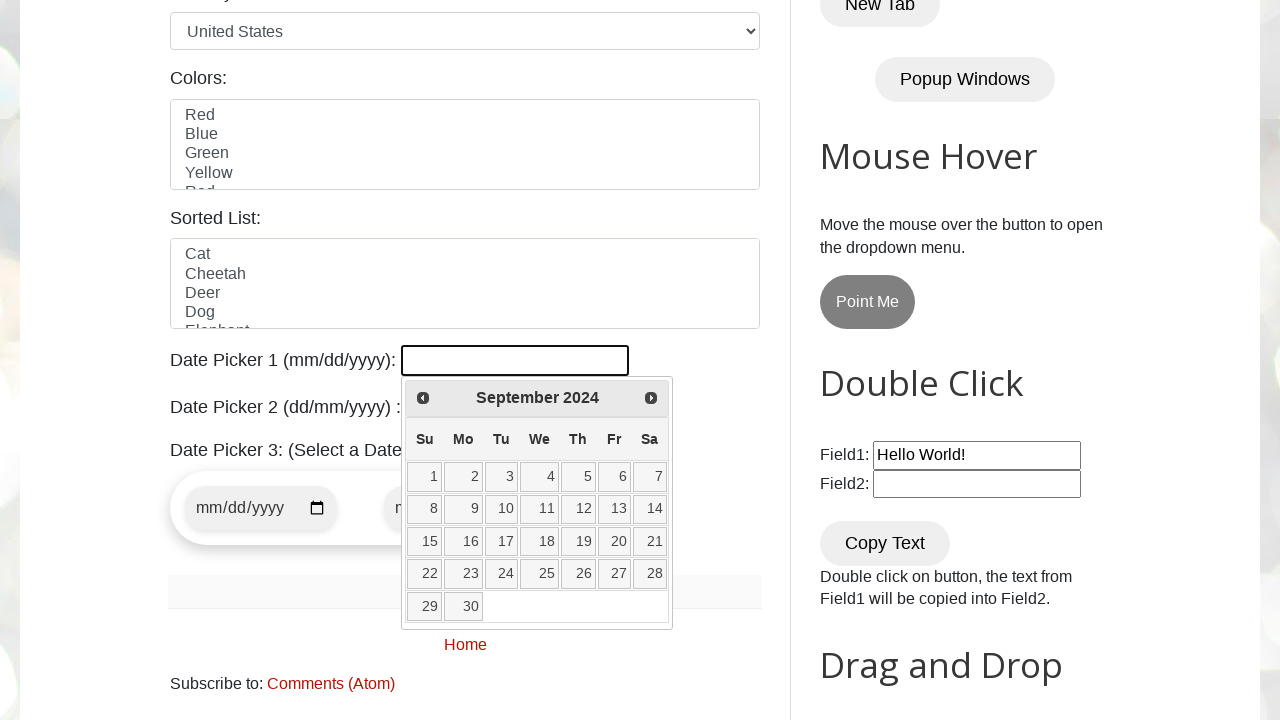

Retrieved current year from date picker: 2024
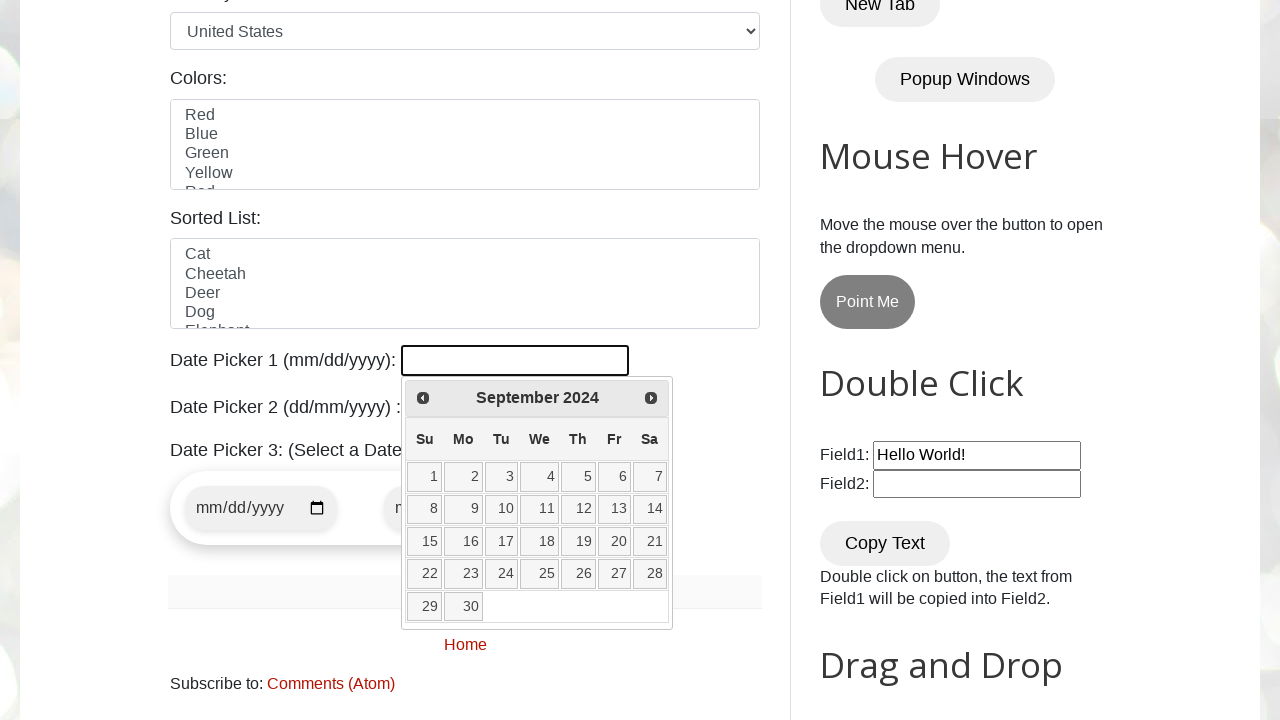

Retrieved current month from date picker: September
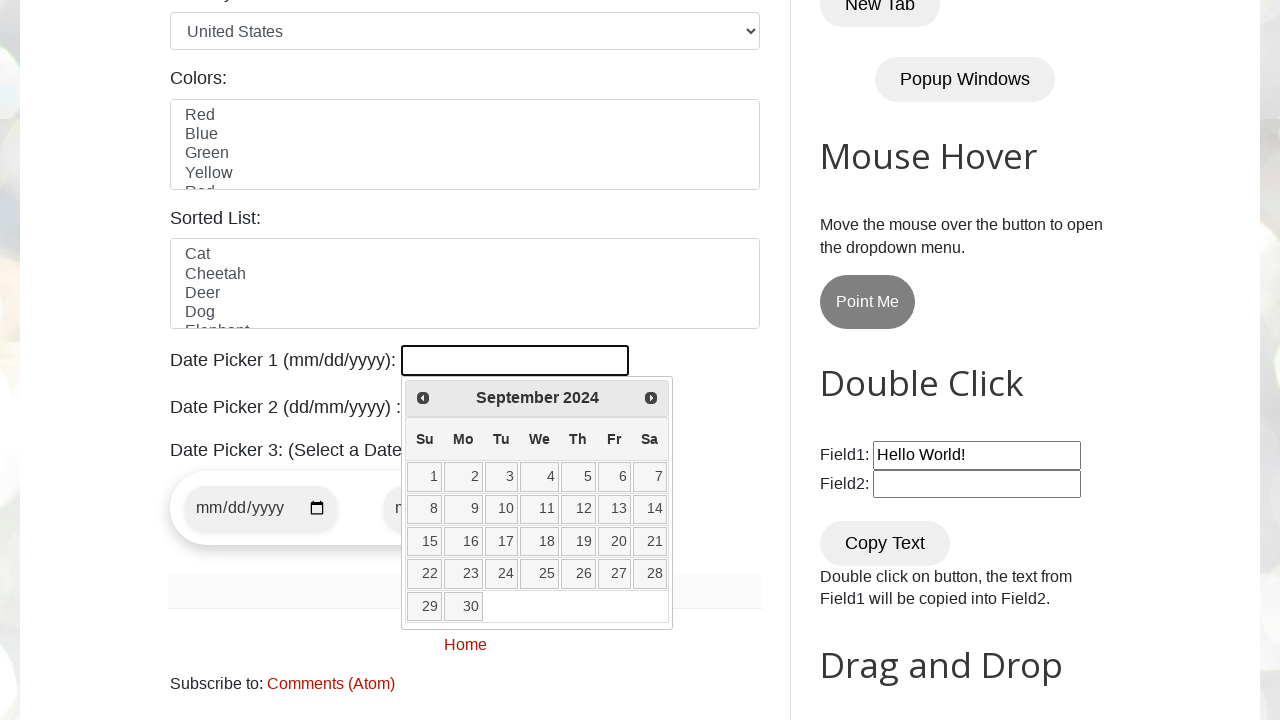

Clicked previous month button to navigate backwards at (423, 398) on [title="Prev"]
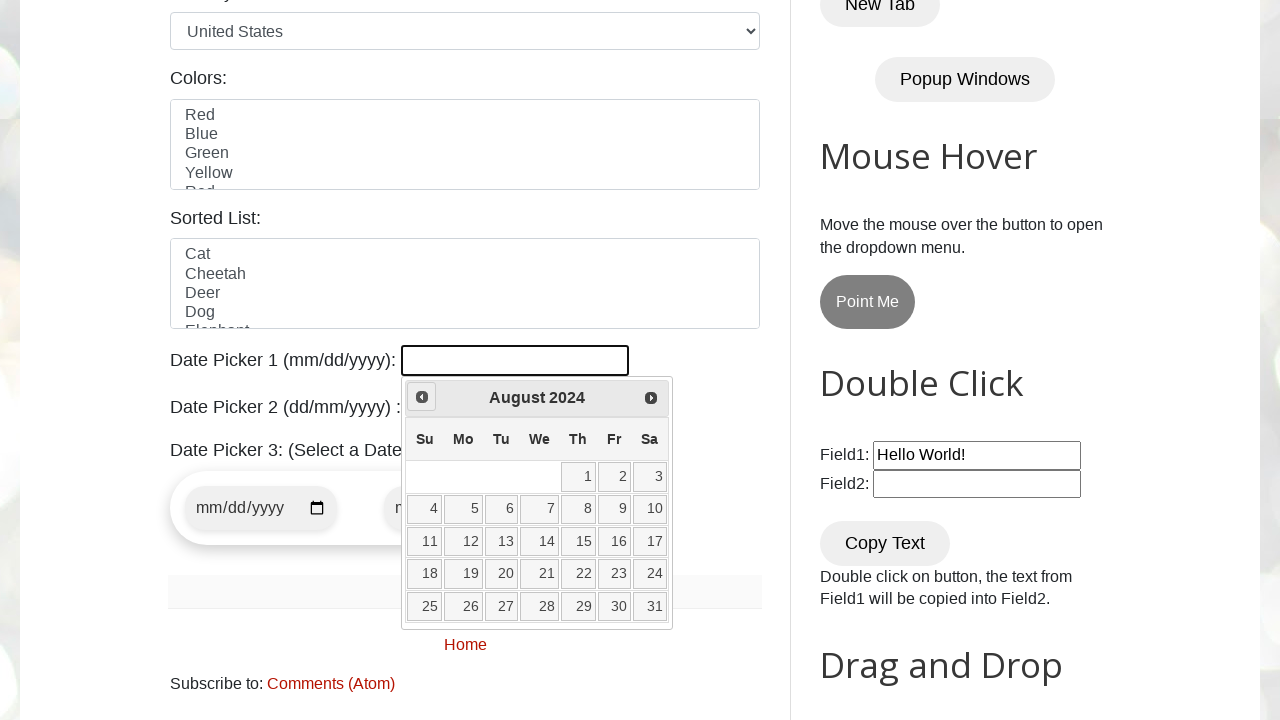

Clicked on date picker to open calendar at (515, 360) on #datepicker
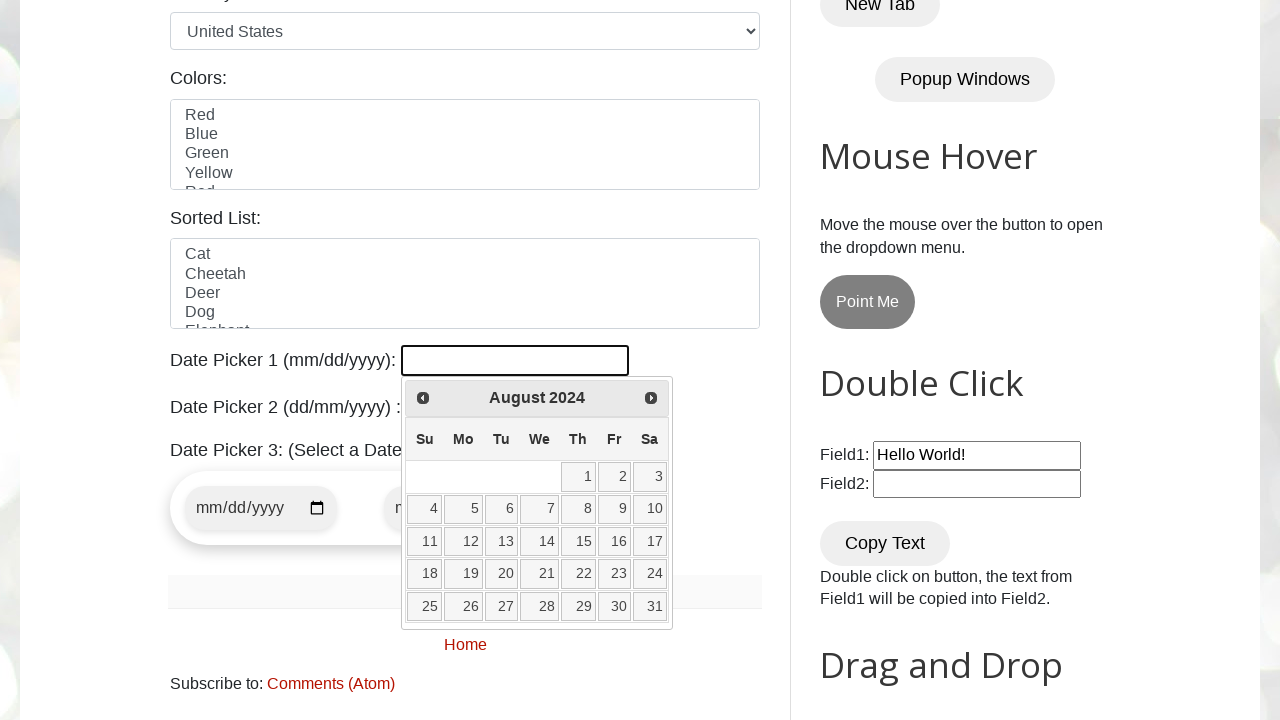

Retrieved current year from date picker: 2024
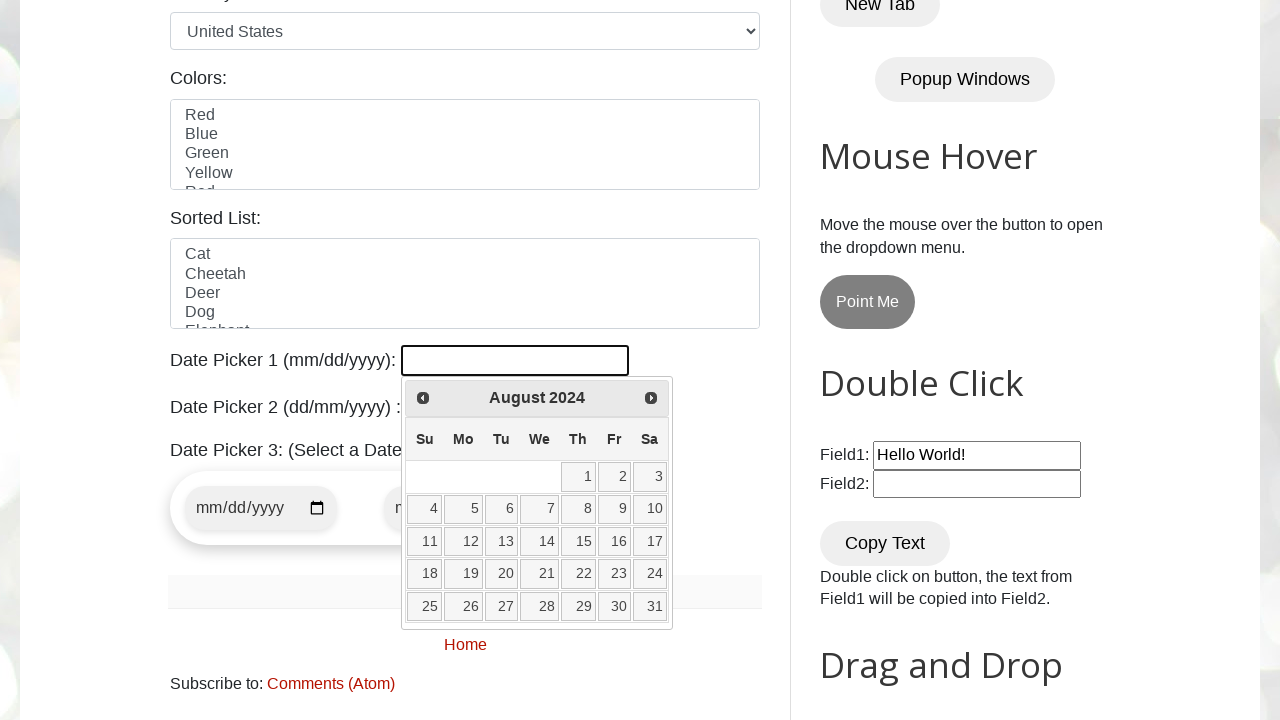

Retrieved current month from date picker: August
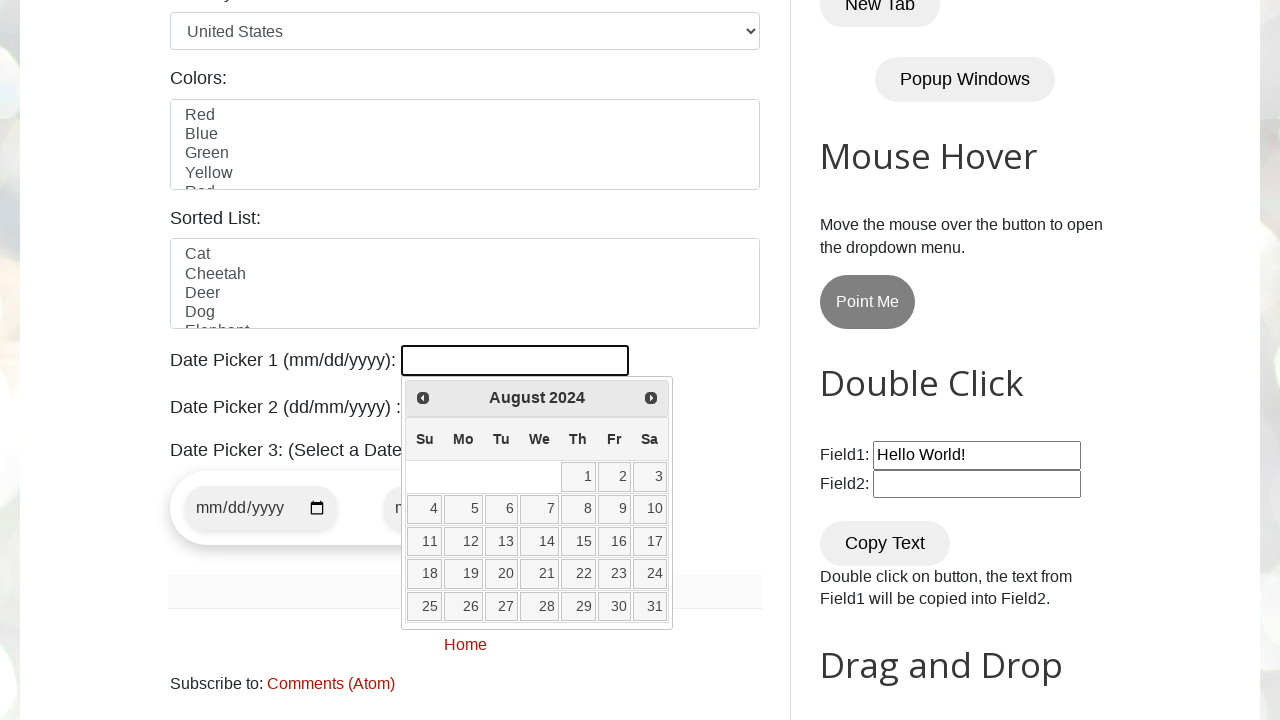

Clicked previous month button to navigate backwards at (423, 398) on [title="Prev"]
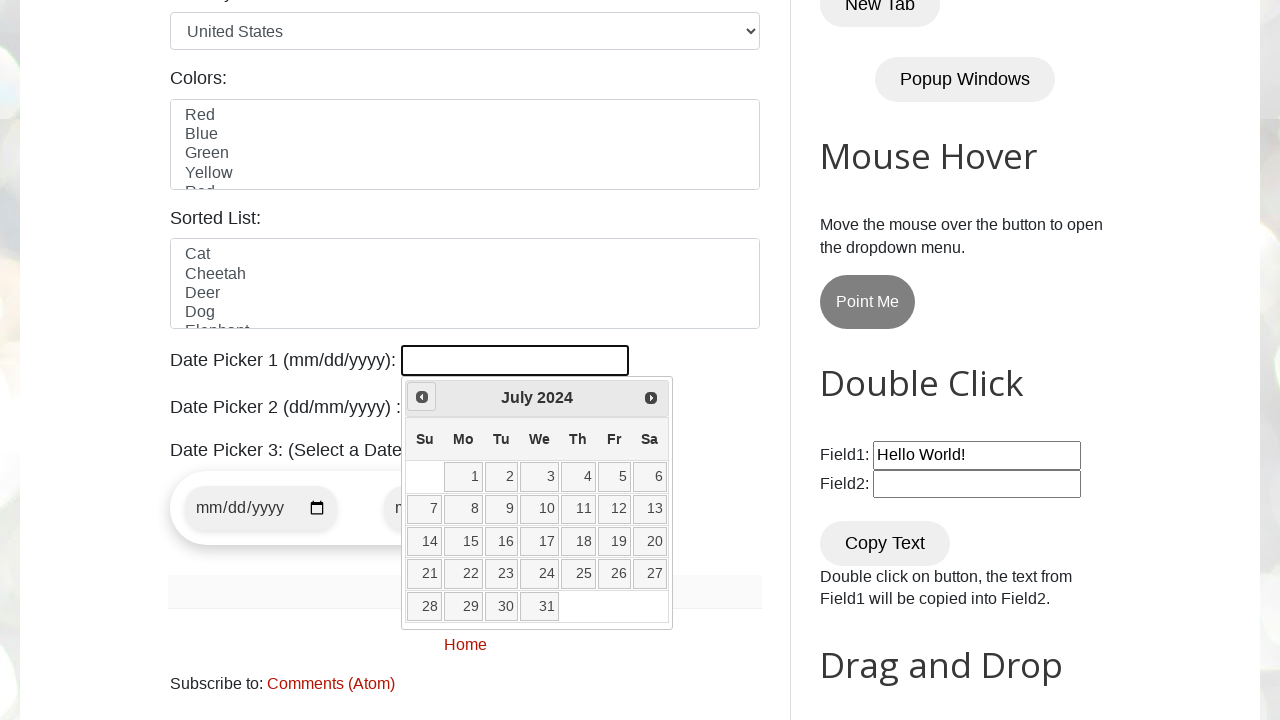

Clicked on date picker to open calendar at (515, 360) on #datepicker
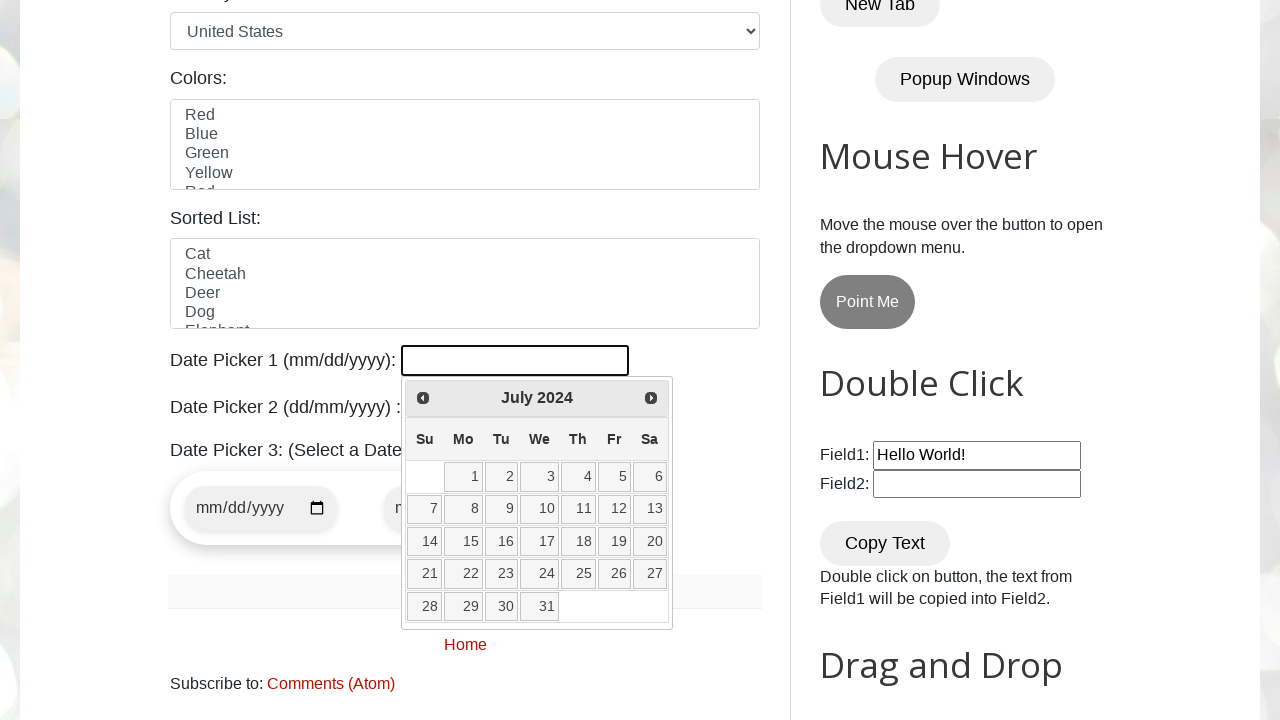

Retrieved current year from date picker: 2024
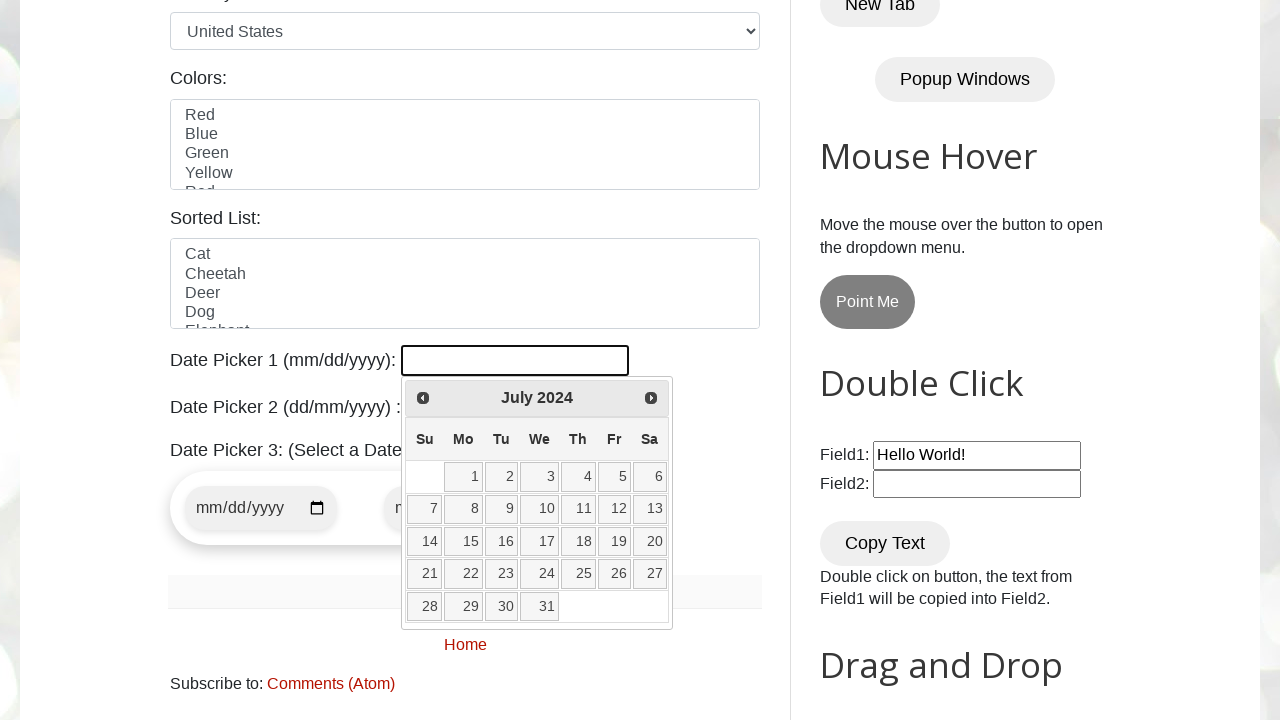

Retrieved current month from date picker: July
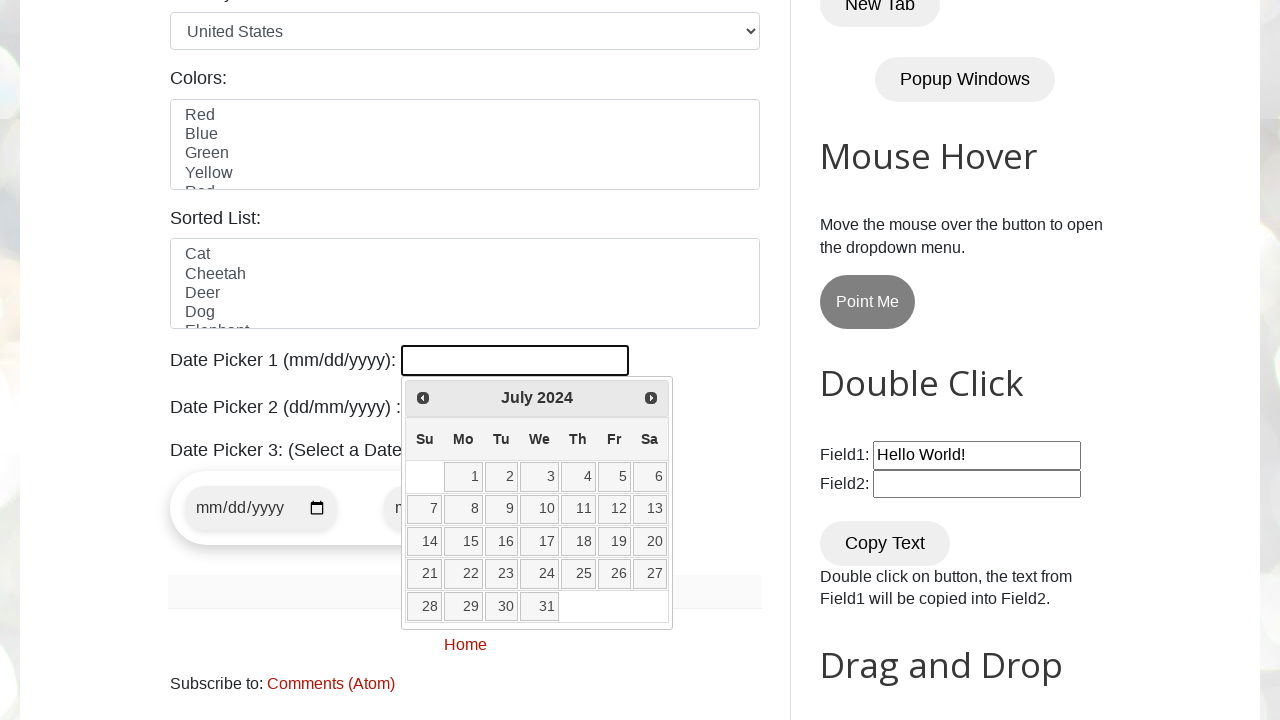

Clicked previous month button to navigate backwards at (423, 398) on [title="Prev"]
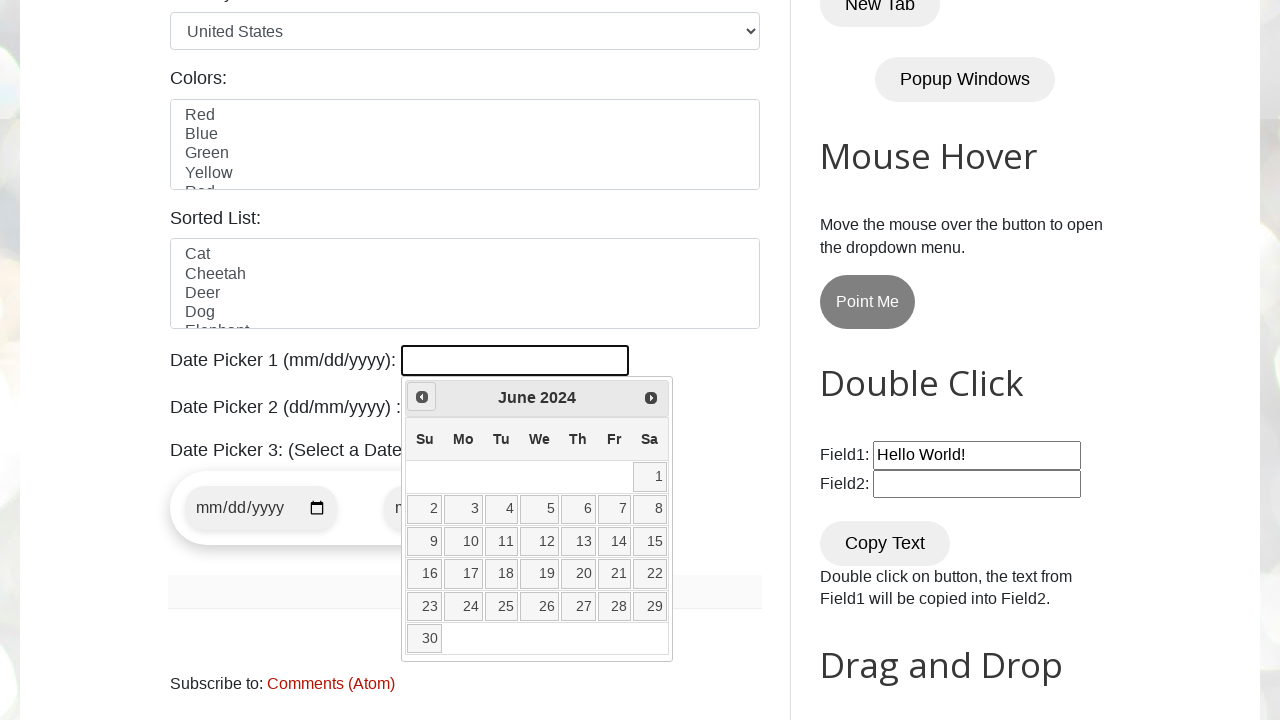

Clicked on date picker to open calendar at (515, 360) on #datepicker
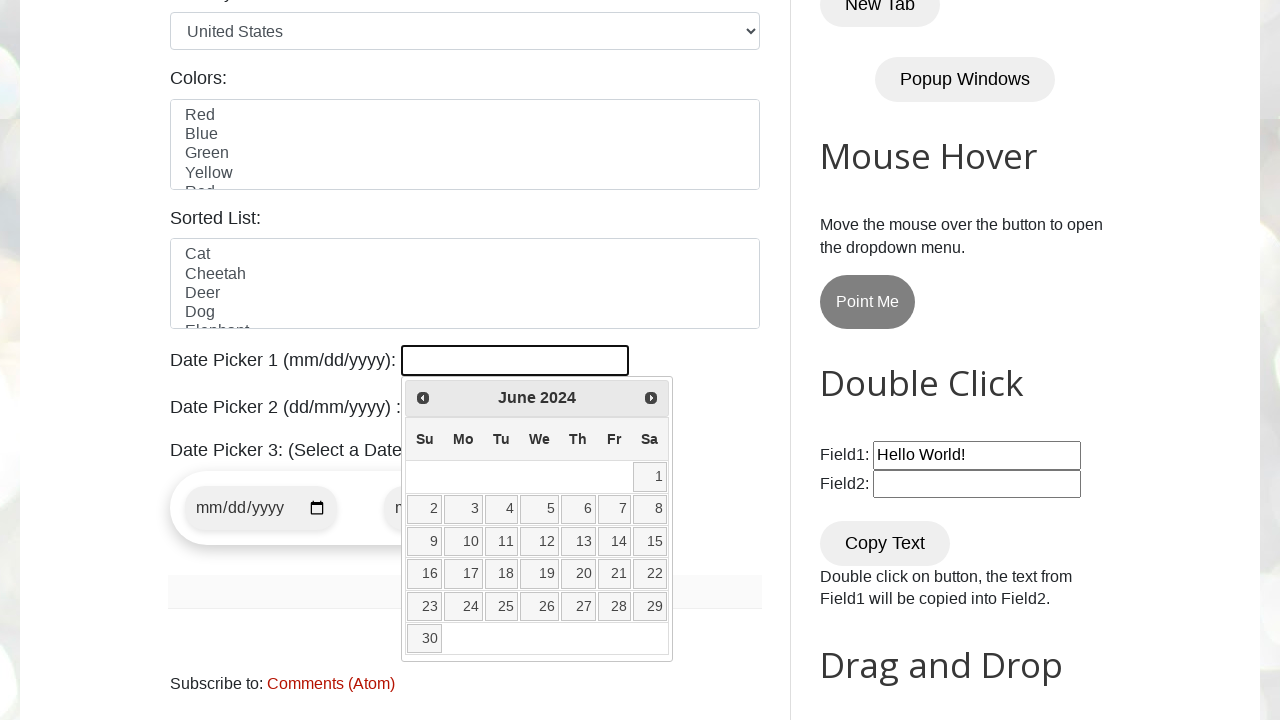

Retrieved current year from date picker: 2024
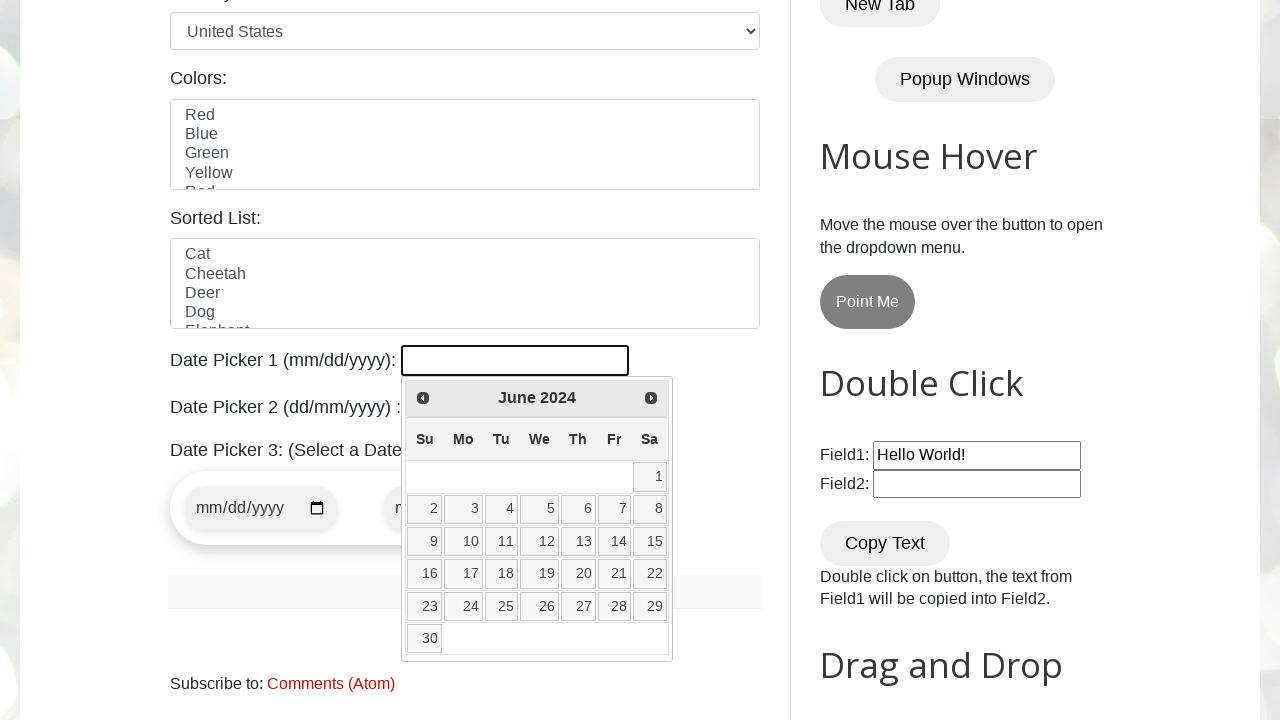

Retrieved current month from date picker: June
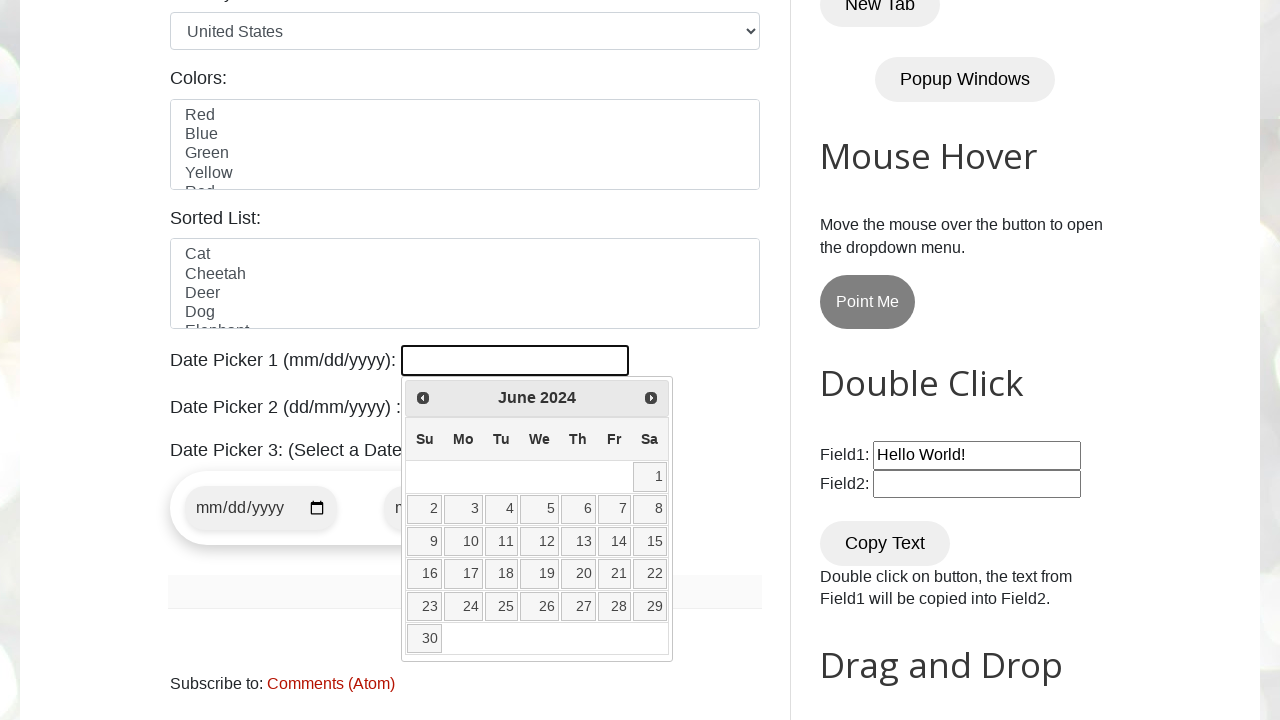

Clicked previous month button to navigate backwards at (423, 398) on [title="Prev"]
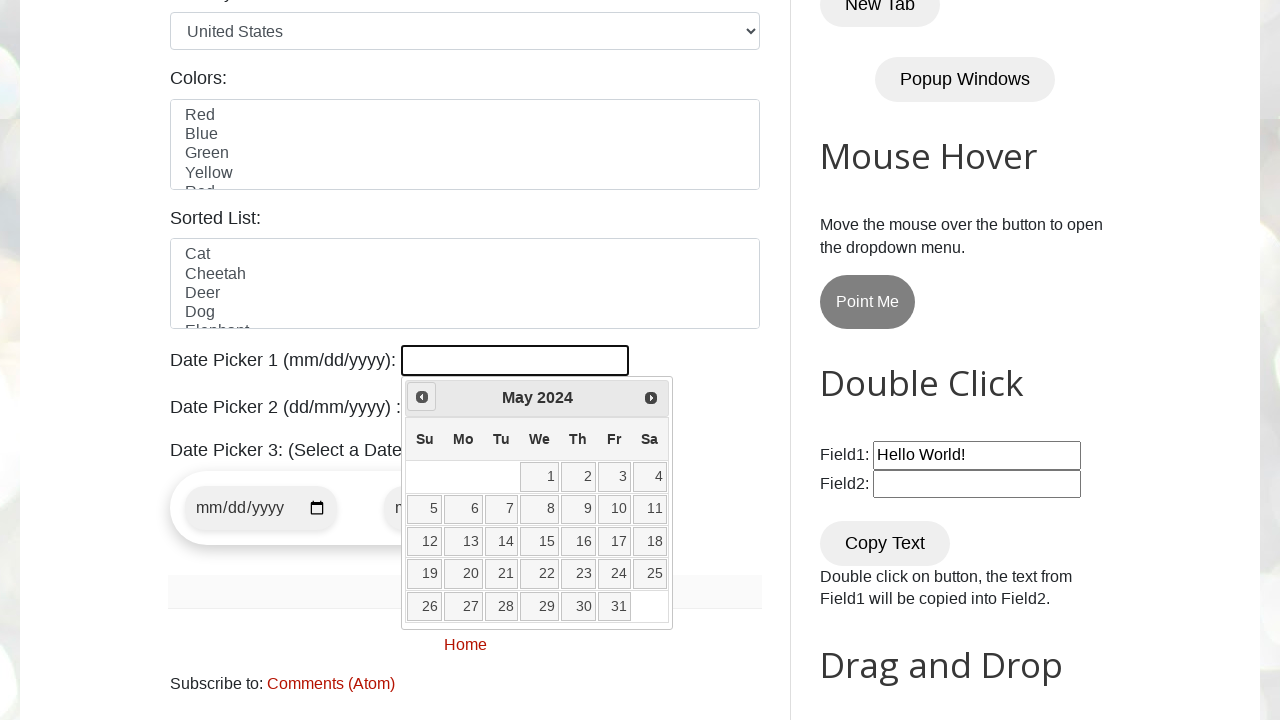

Clicked on date picker to open calendar at (515, 360) on #datepicker
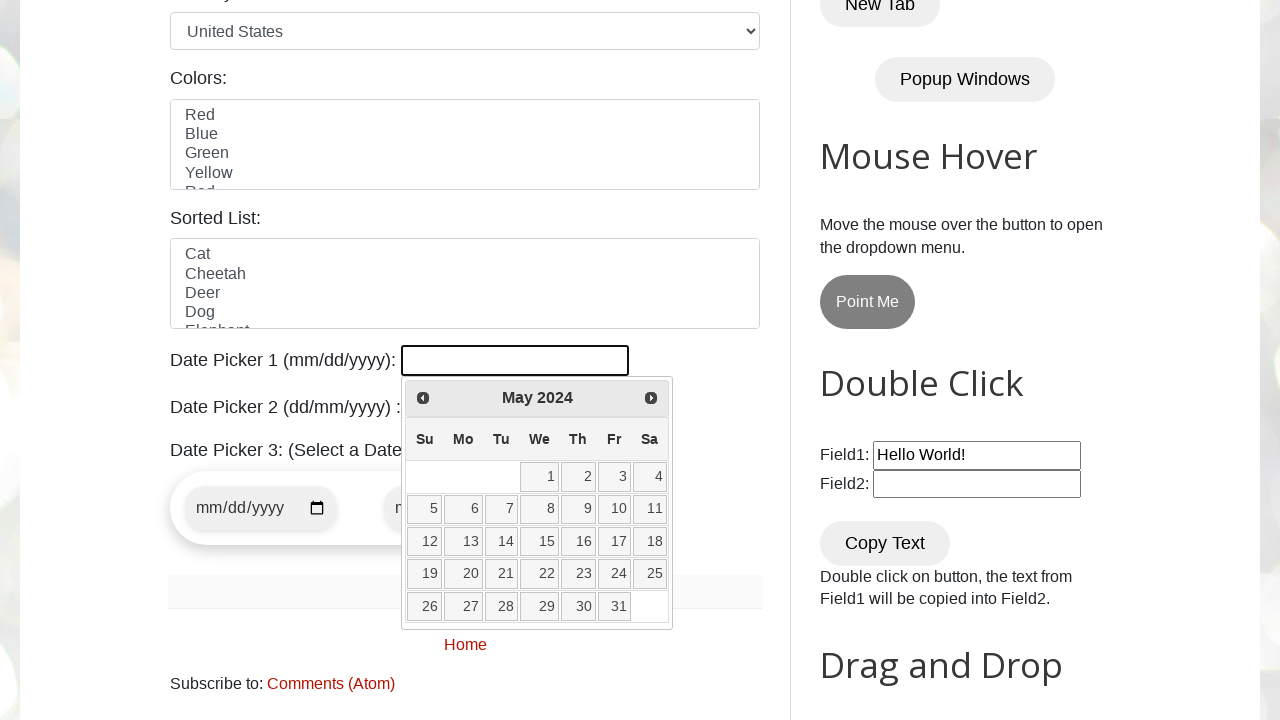

Retrieved current year from date picker: 2024
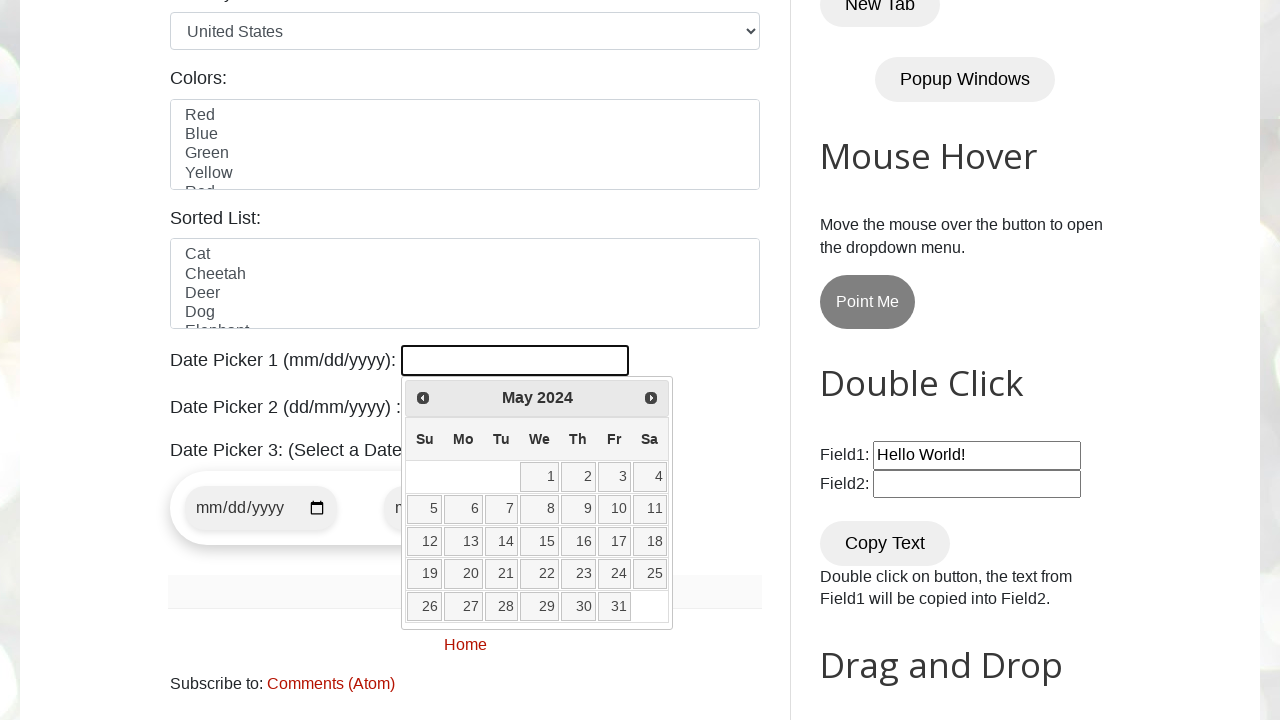

Retrieved current month from date picker: May
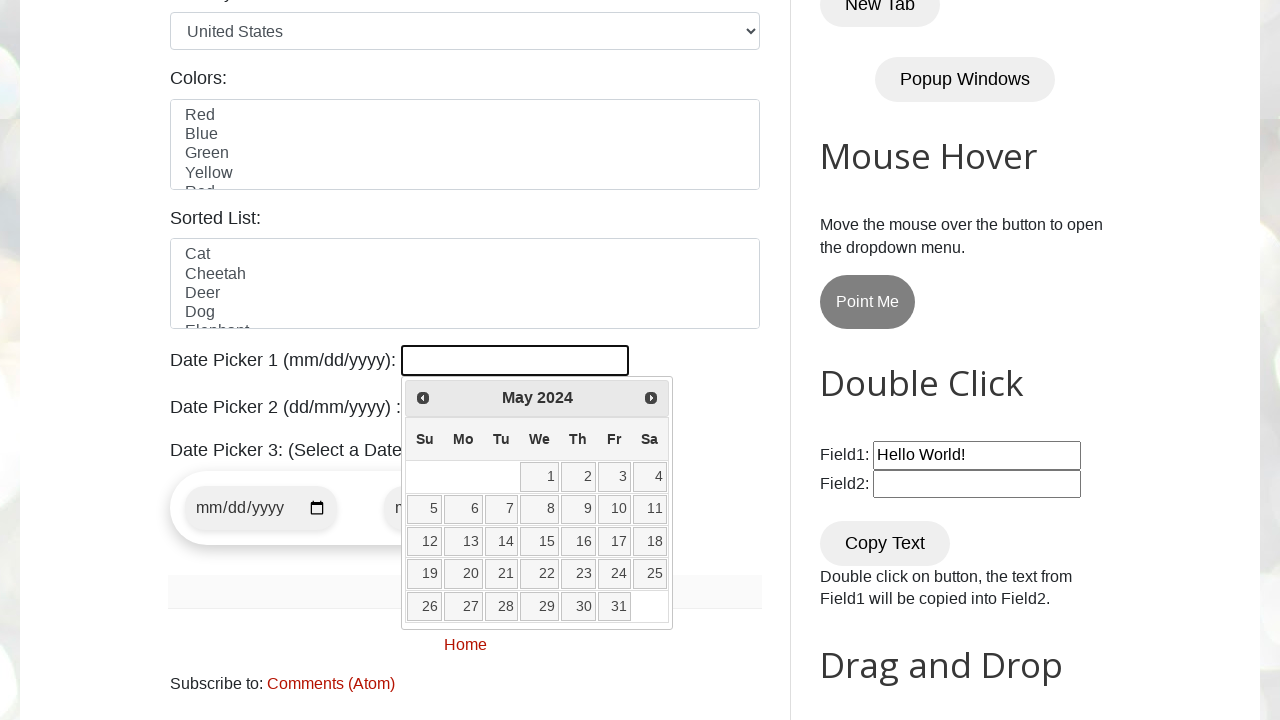

Clicked previous month button to navigate backwards at (423, 398) on [title="Prev"]
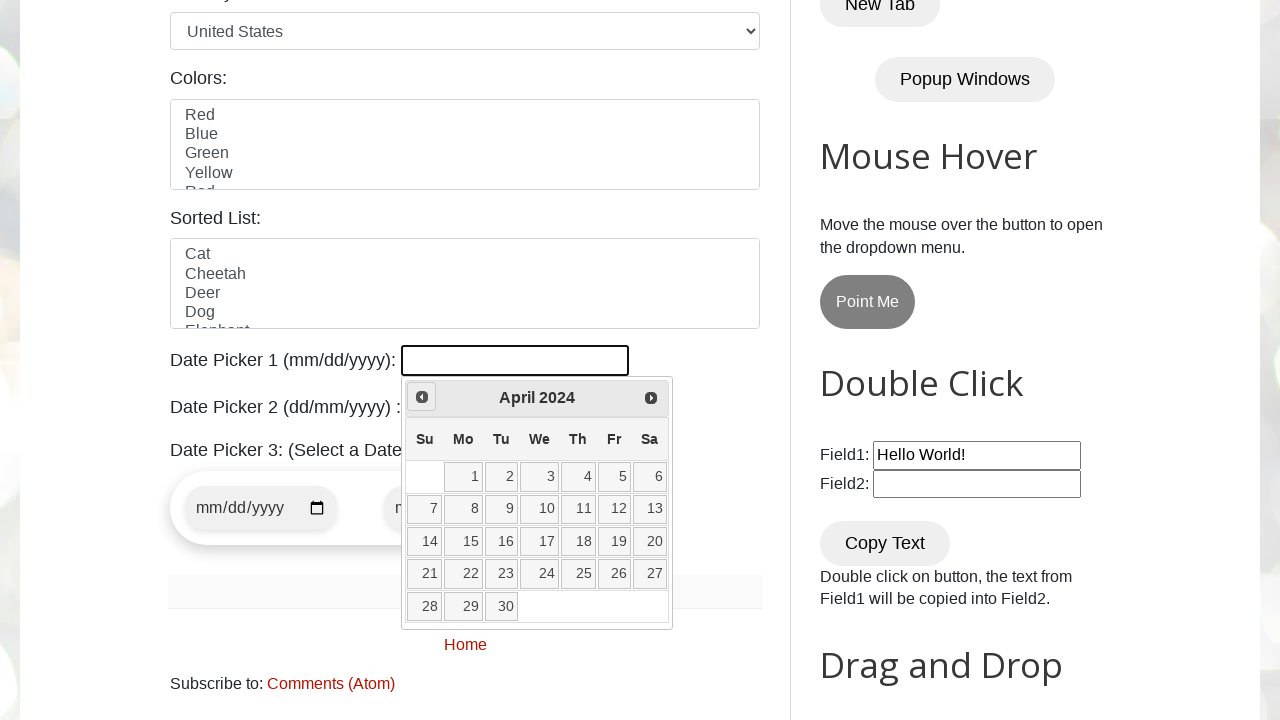

Clicked on date picker to open calendar at (515, 360) on #datepicker
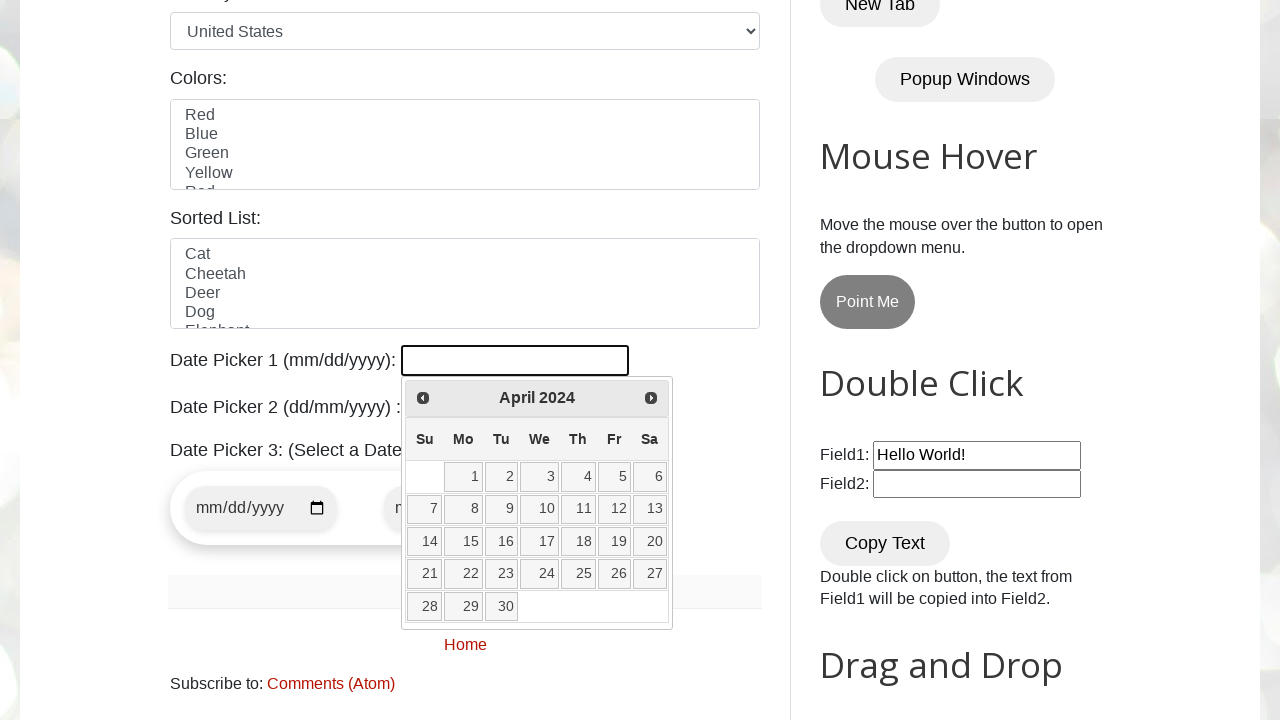

Retrieved current year from date picker: 2024
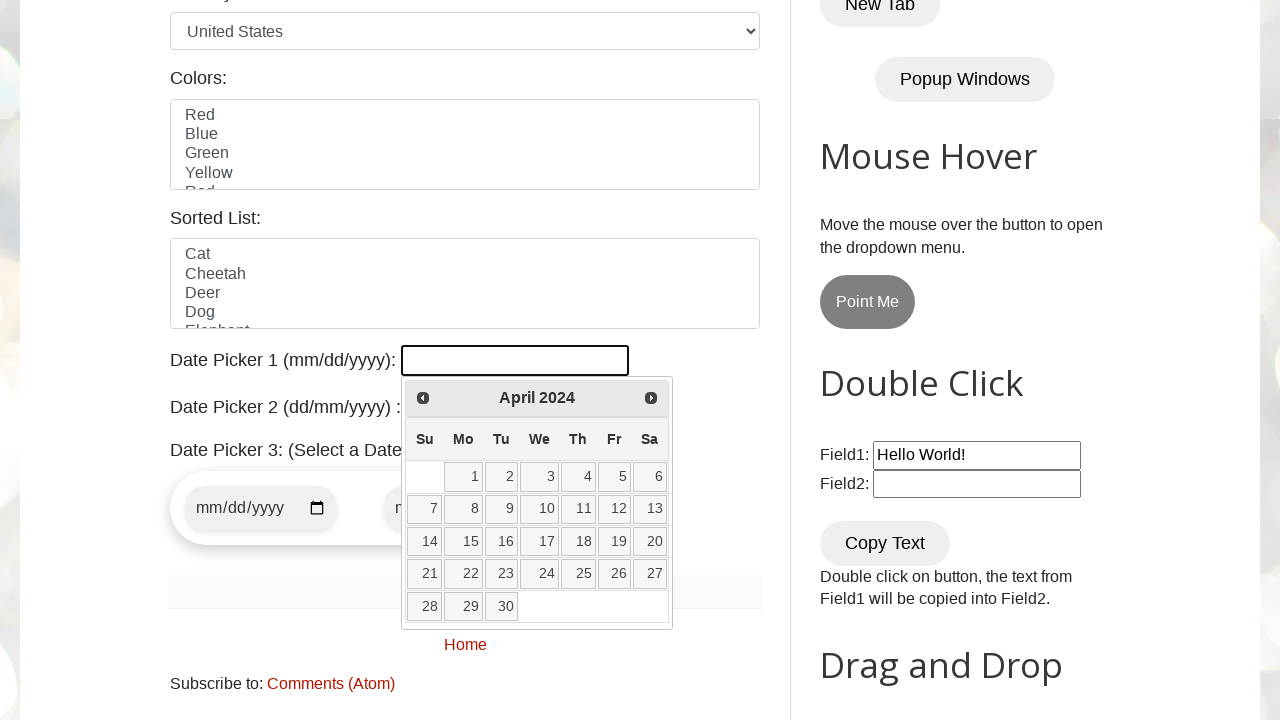

Retrieved current month from date picker: April
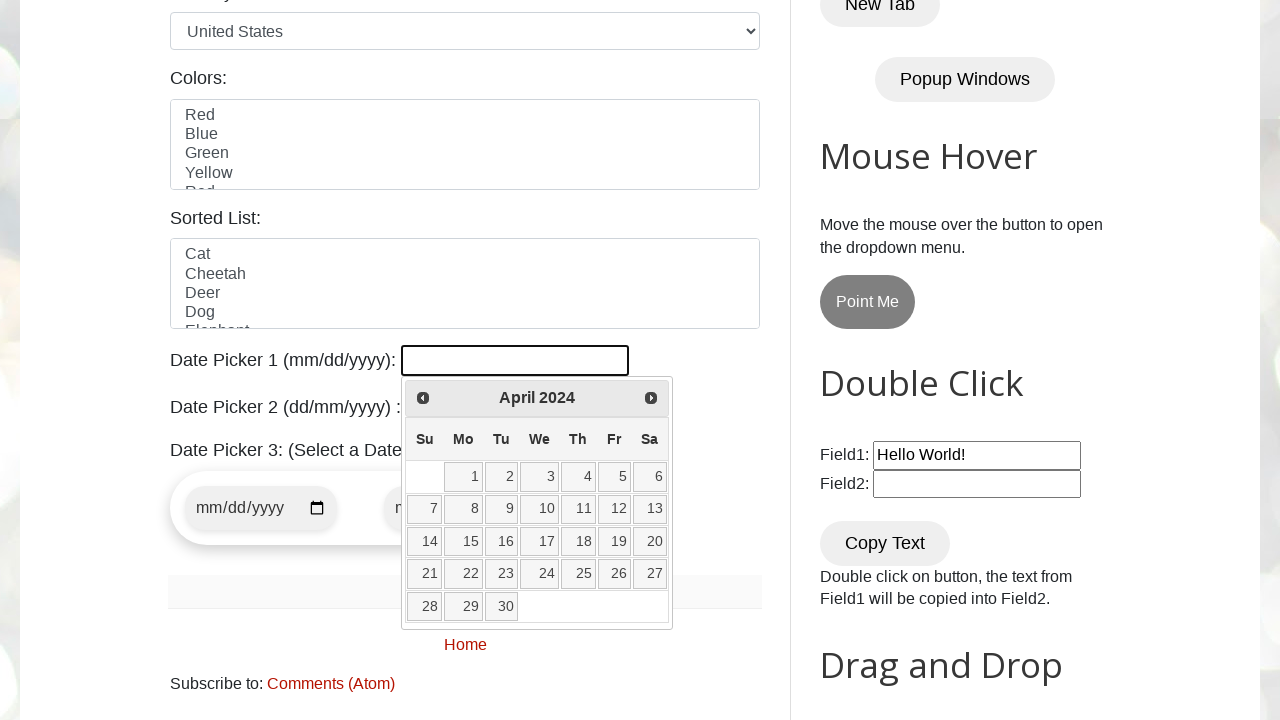

Clicked previous month button to navigate backwards at (423, 398) on [title="Prev"]
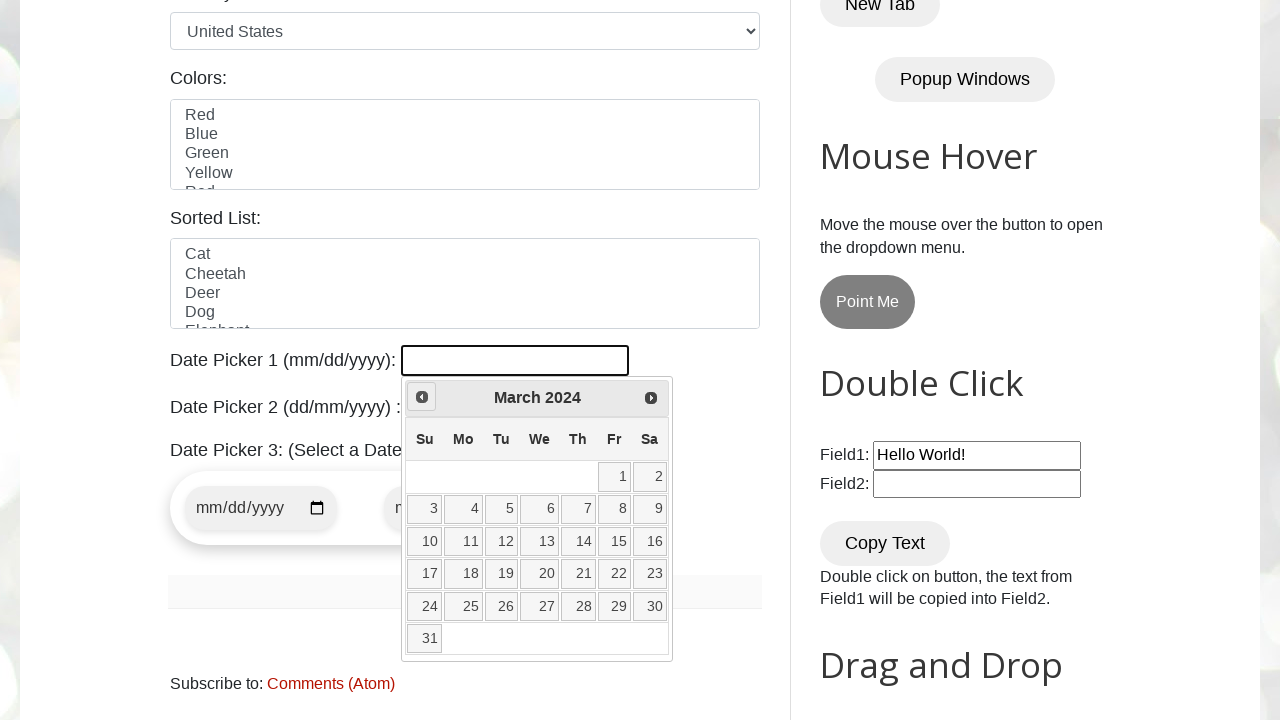

Clicked on date picker to open calendar at (515, 360) on #datepicker
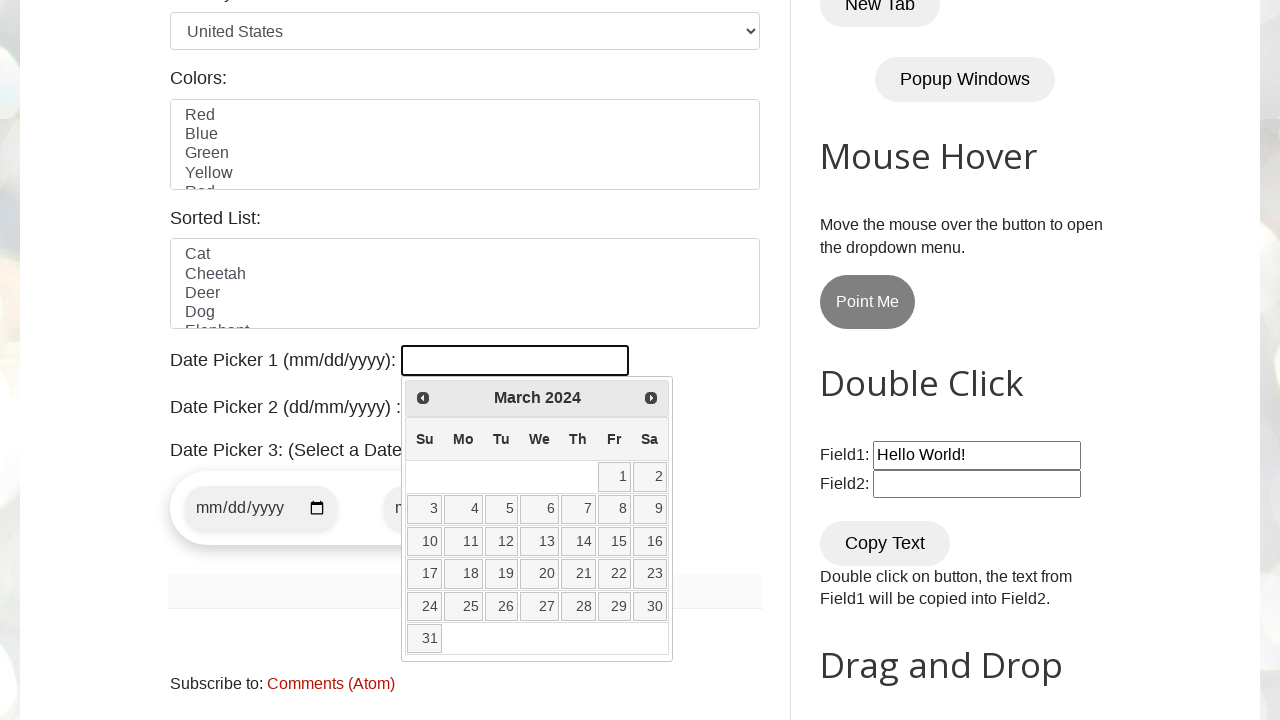

Retrieved current year from date picker: 2024
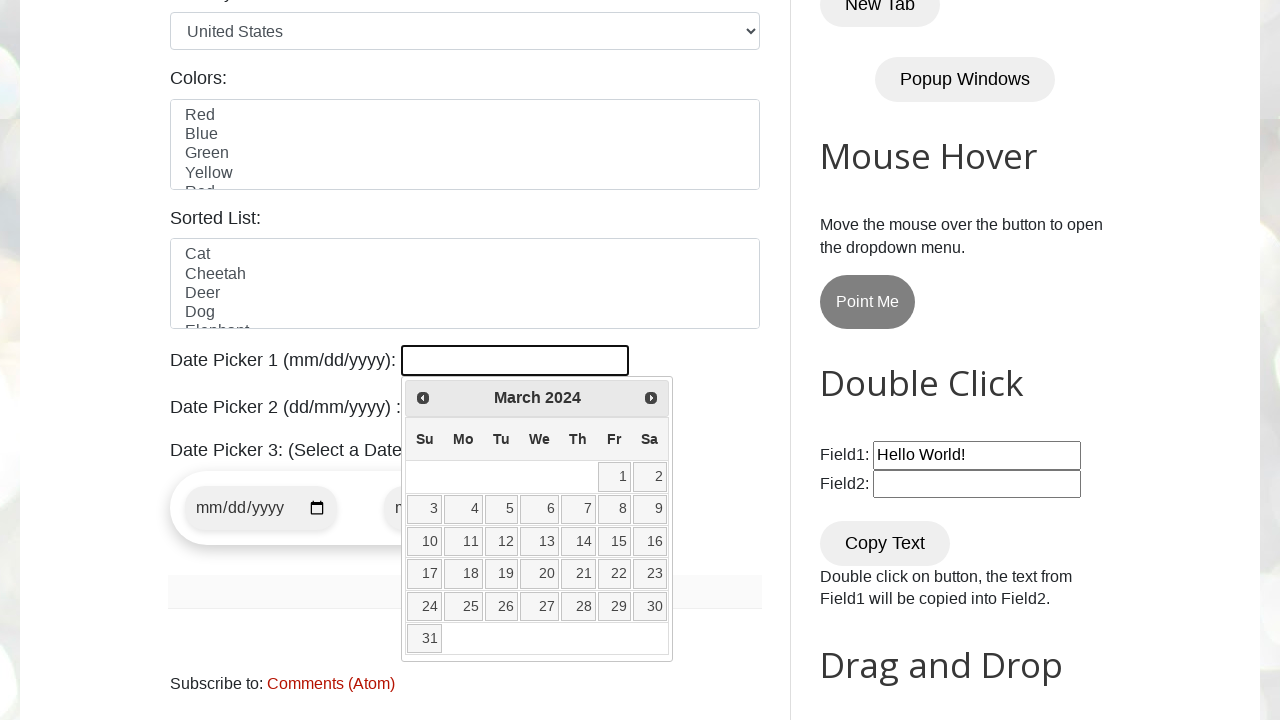

Retrieved current month from date picker: March
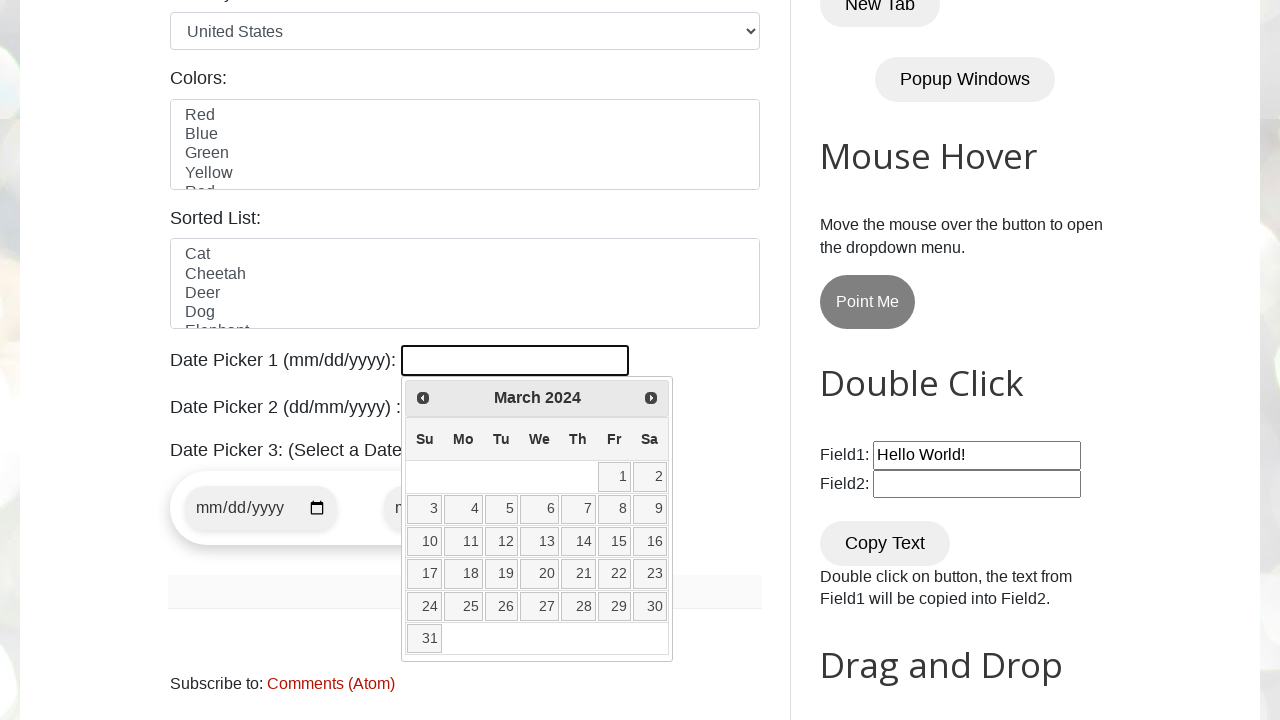

Clicked previous month button to navigate backwards at (423, 398) on [title="Prev"]
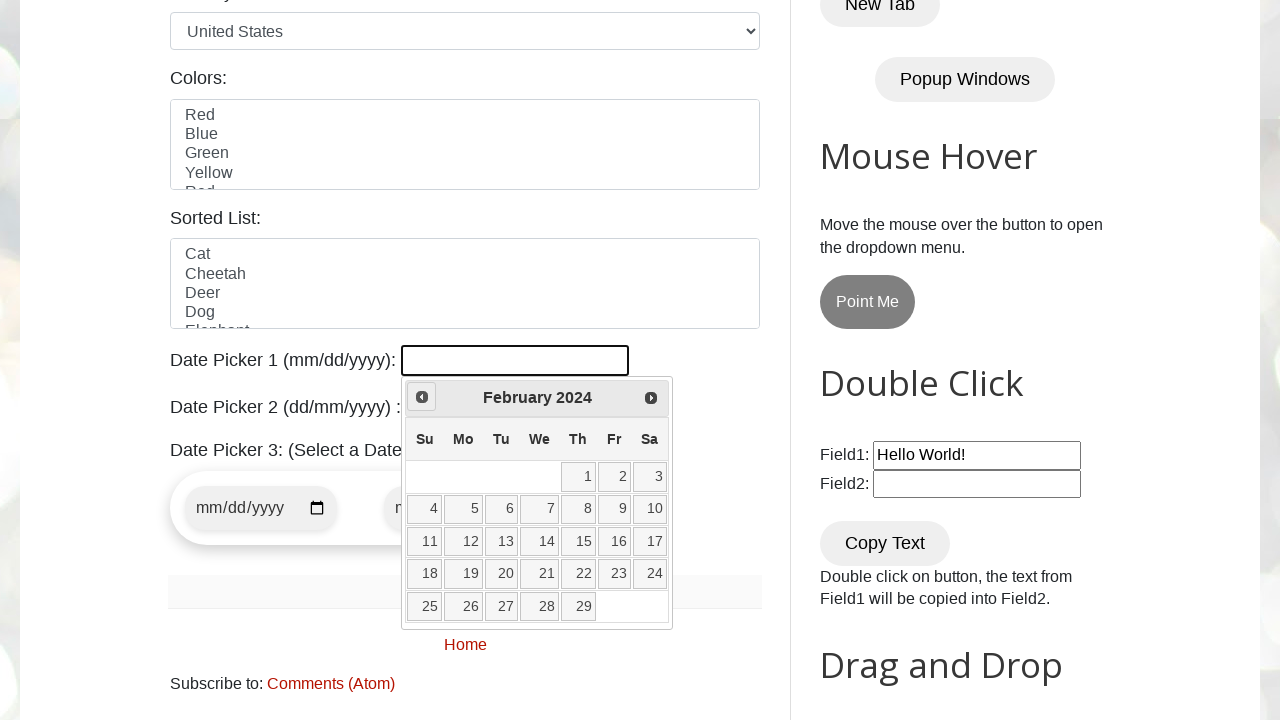

Clicked on date picker to open calendar at (515, 360) on #datepicker
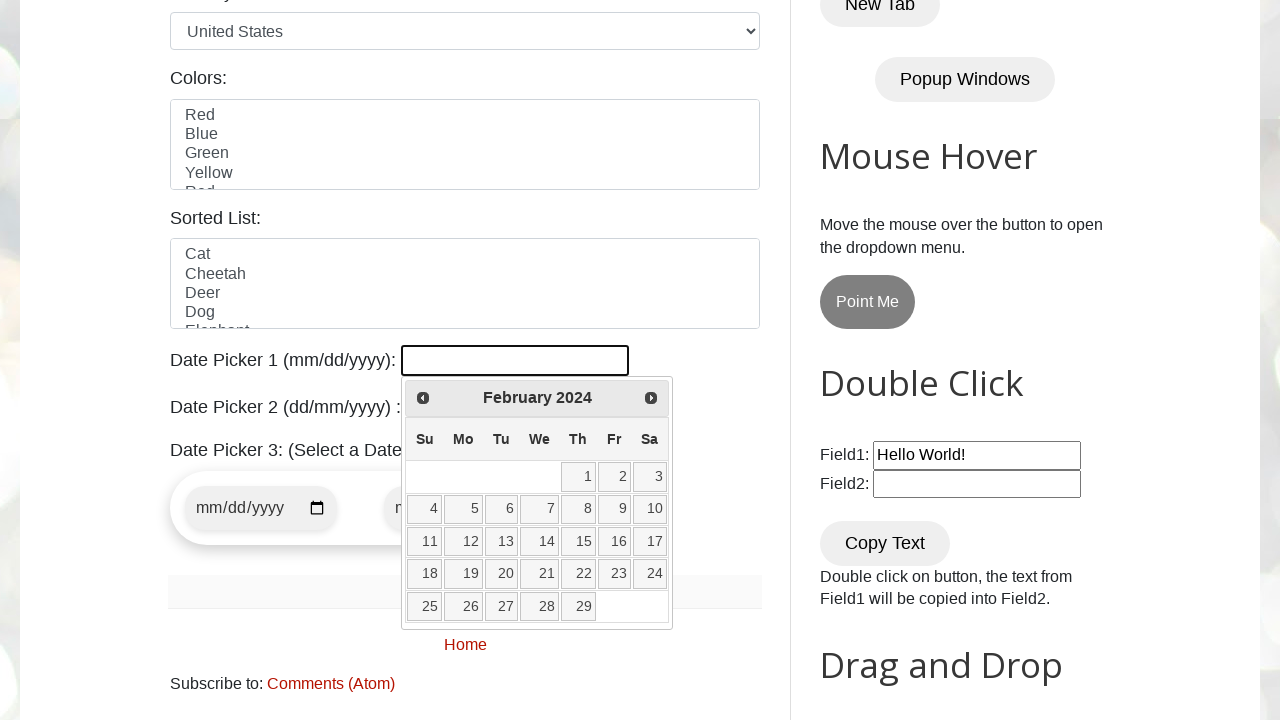

Retrieved current year from date picker: 2024
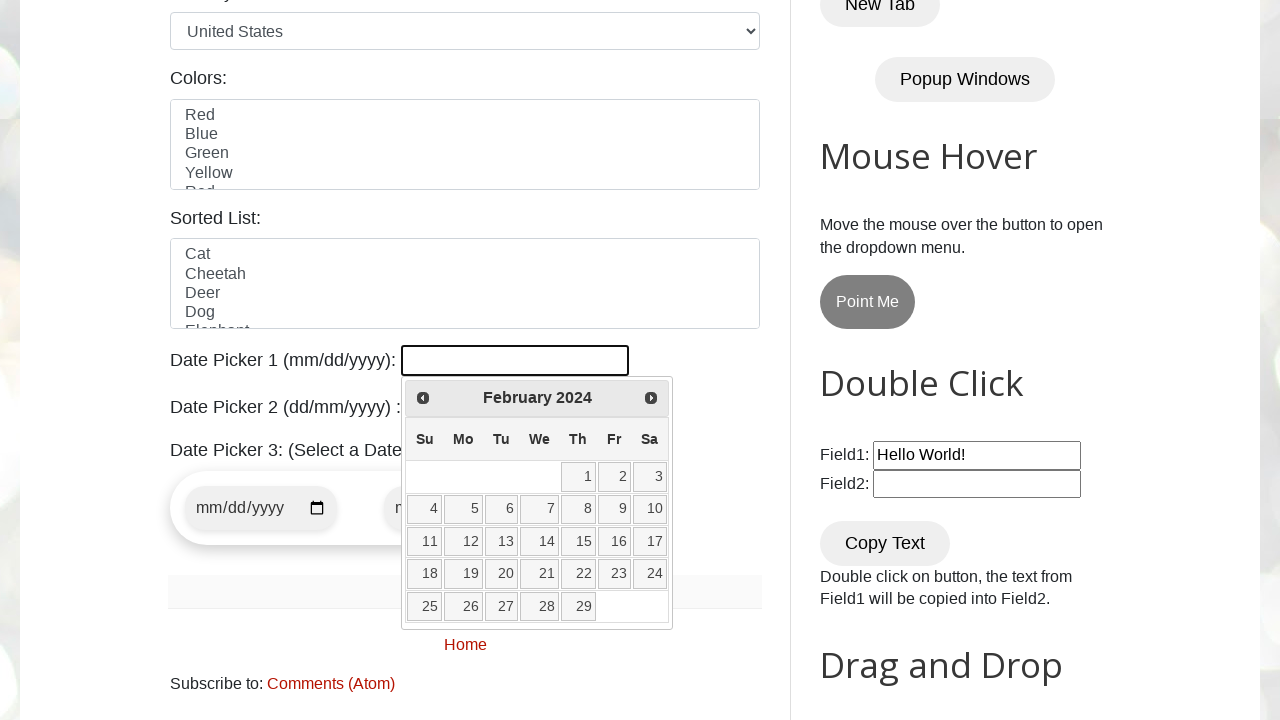

Retrieved current month from date picker: February
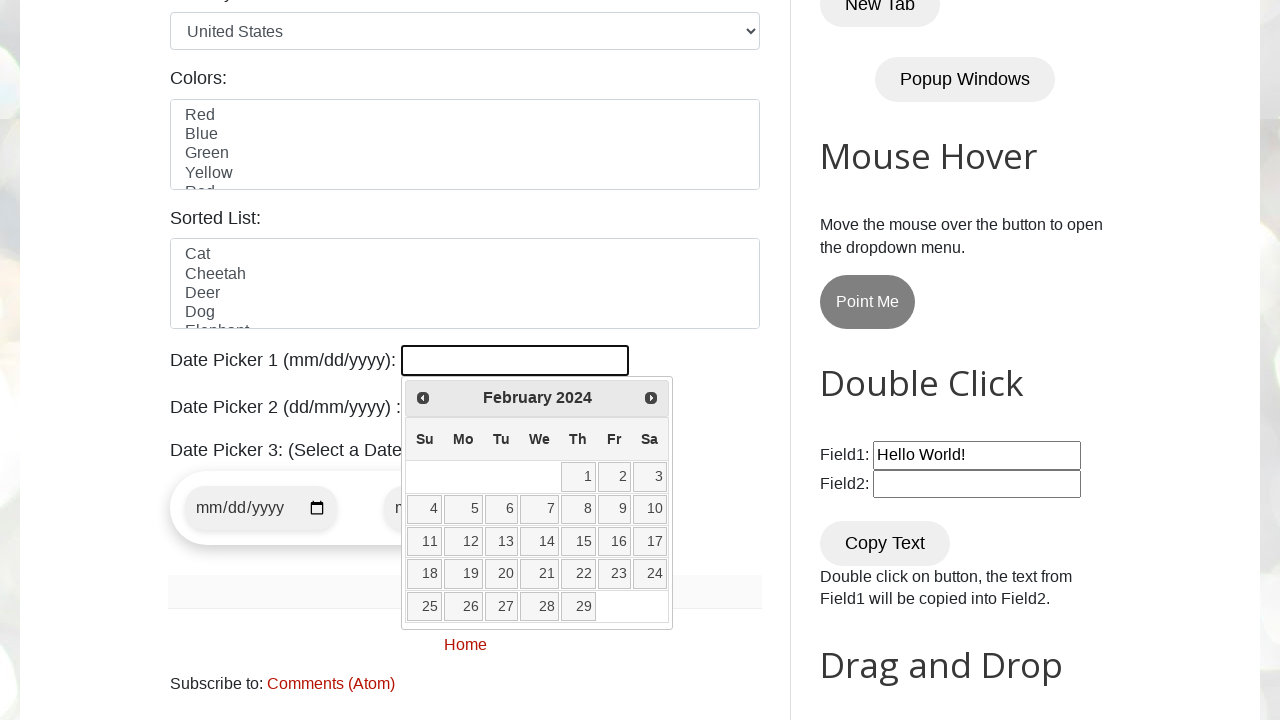

Clicked previous month button to navigate backwards at (423, 398) on [title="Prev"]
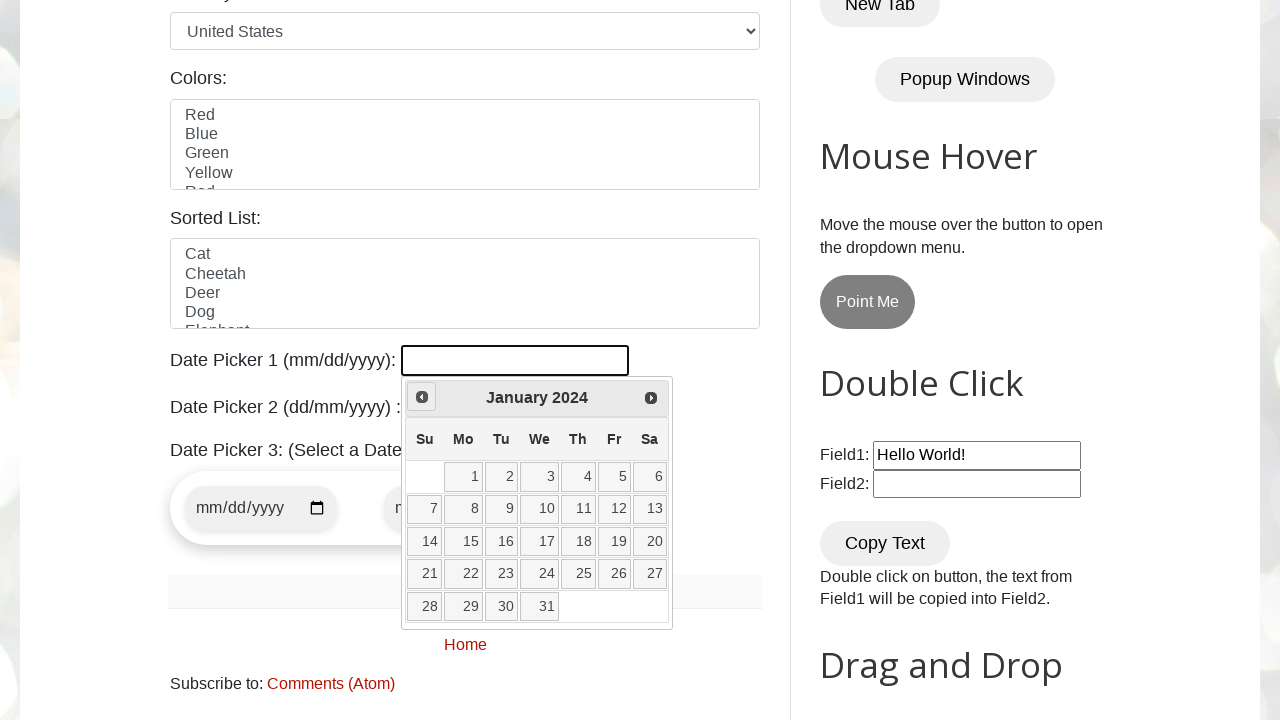

Clicked on date picker to open calendar at (515, 360) on #datepicker
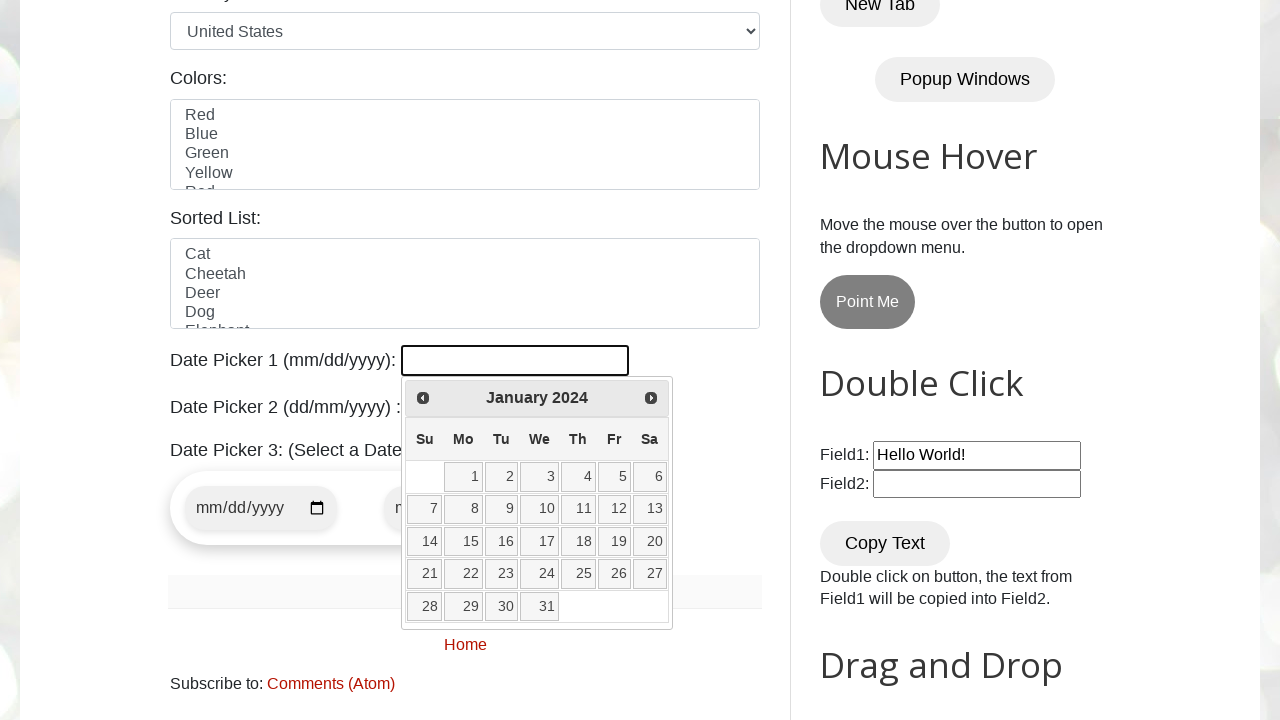

Retrieved current year from date picker: 2024
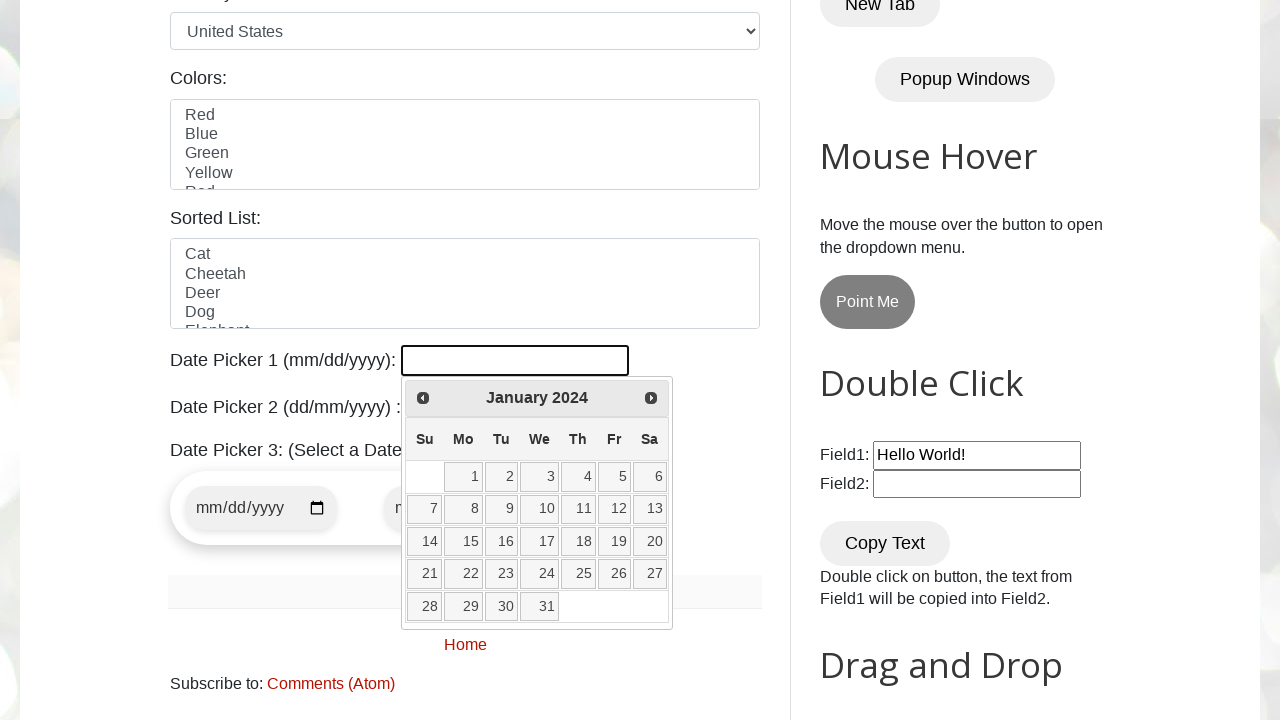

Retrieved current month from date picker: January
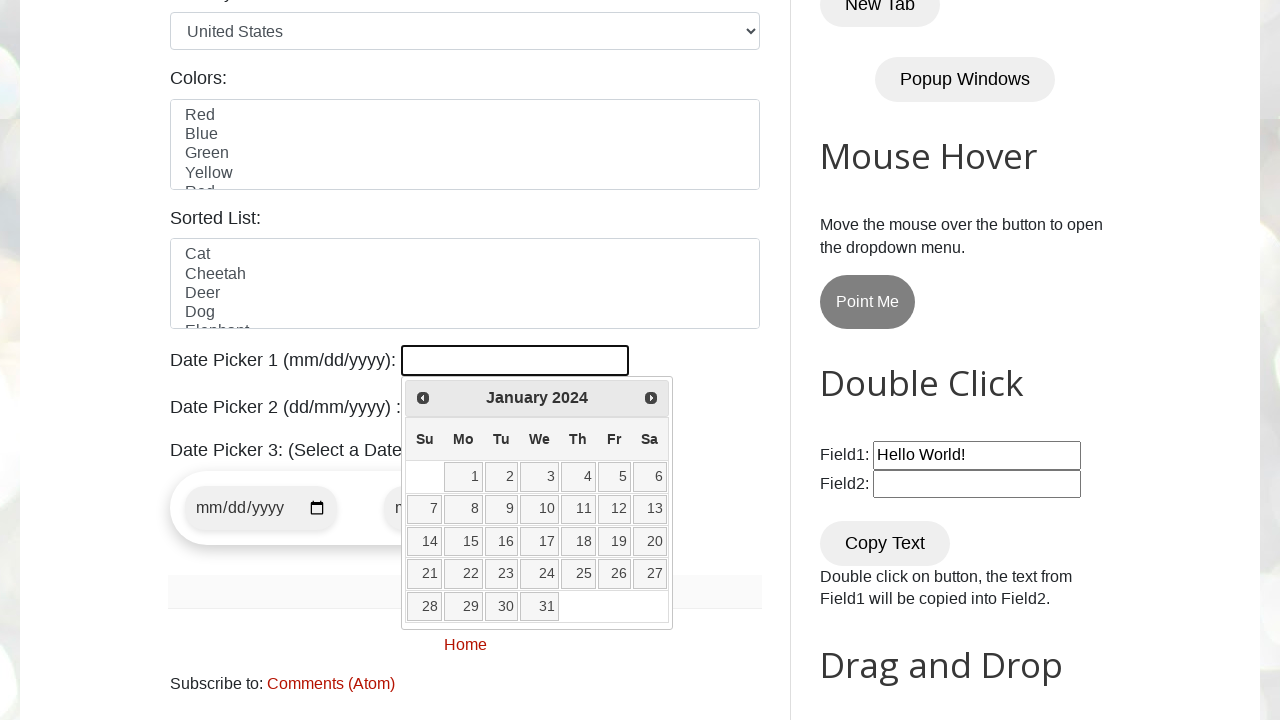

Clicked previous month button to navigate backwards at (423, 398) on [title="Prev"]
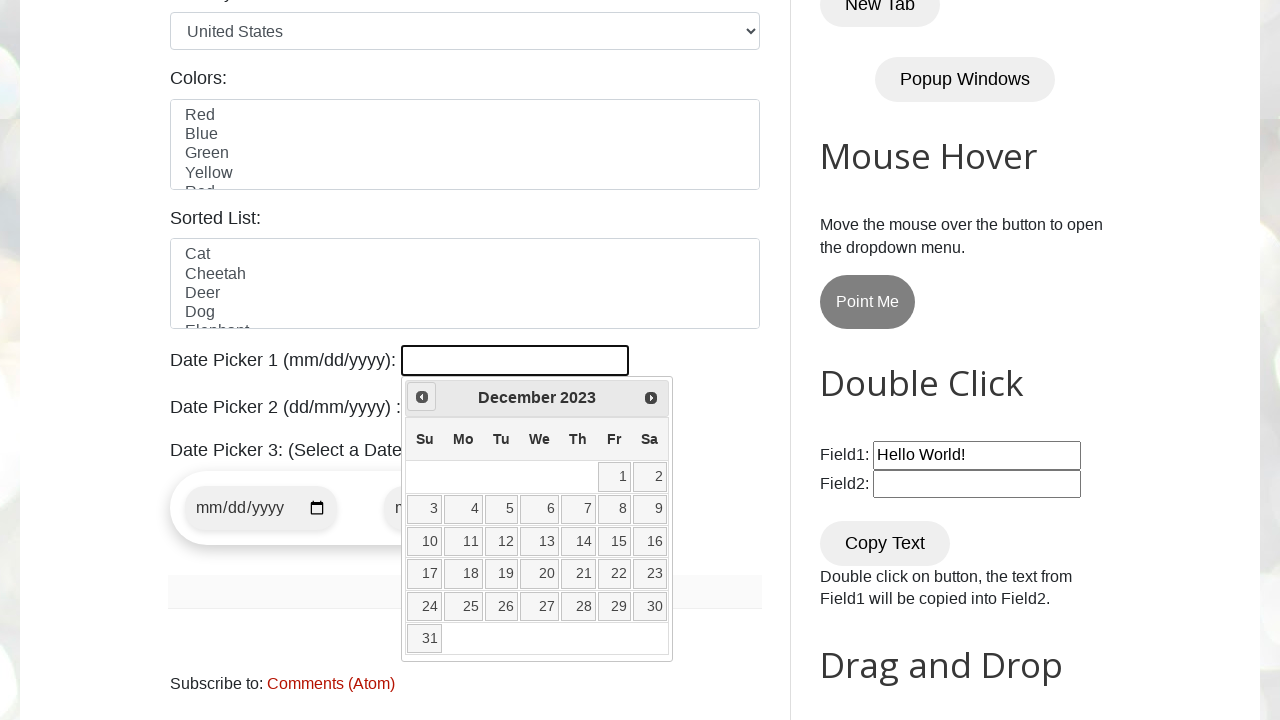

Clicked on date picker to open calendar at (515, 360) on #datepicker
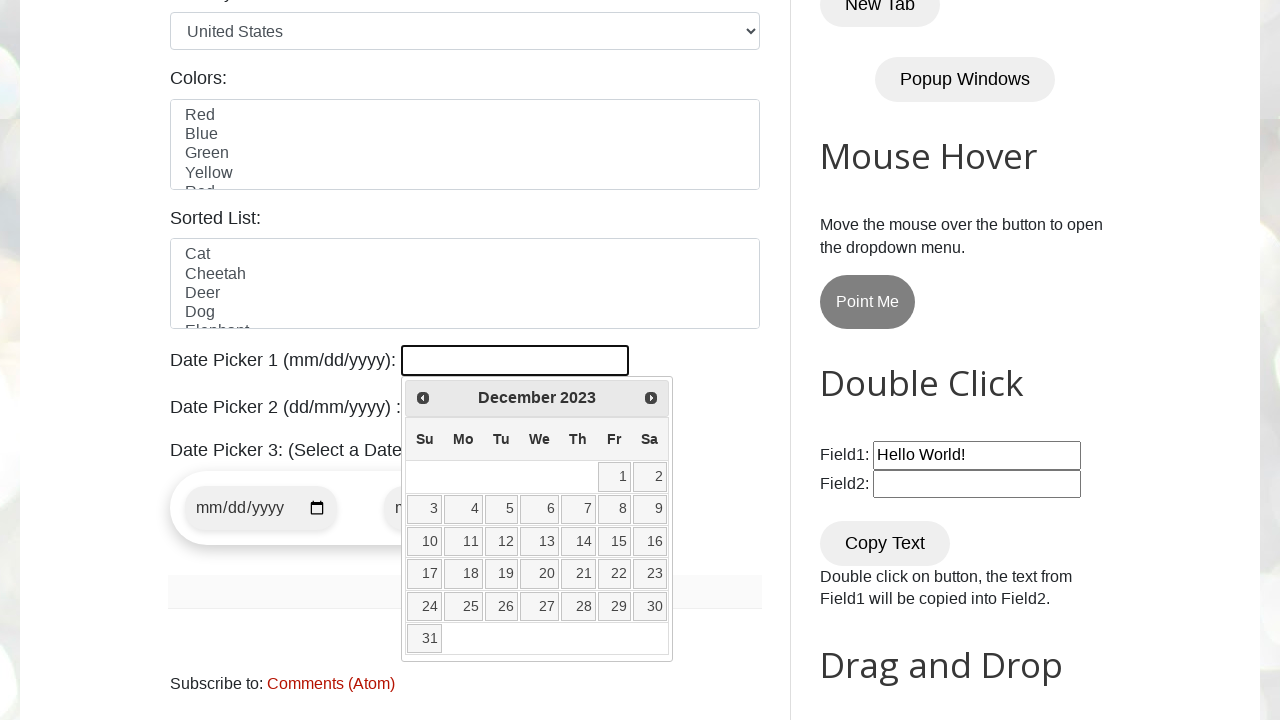

Retrieved current year from date picker: 2023
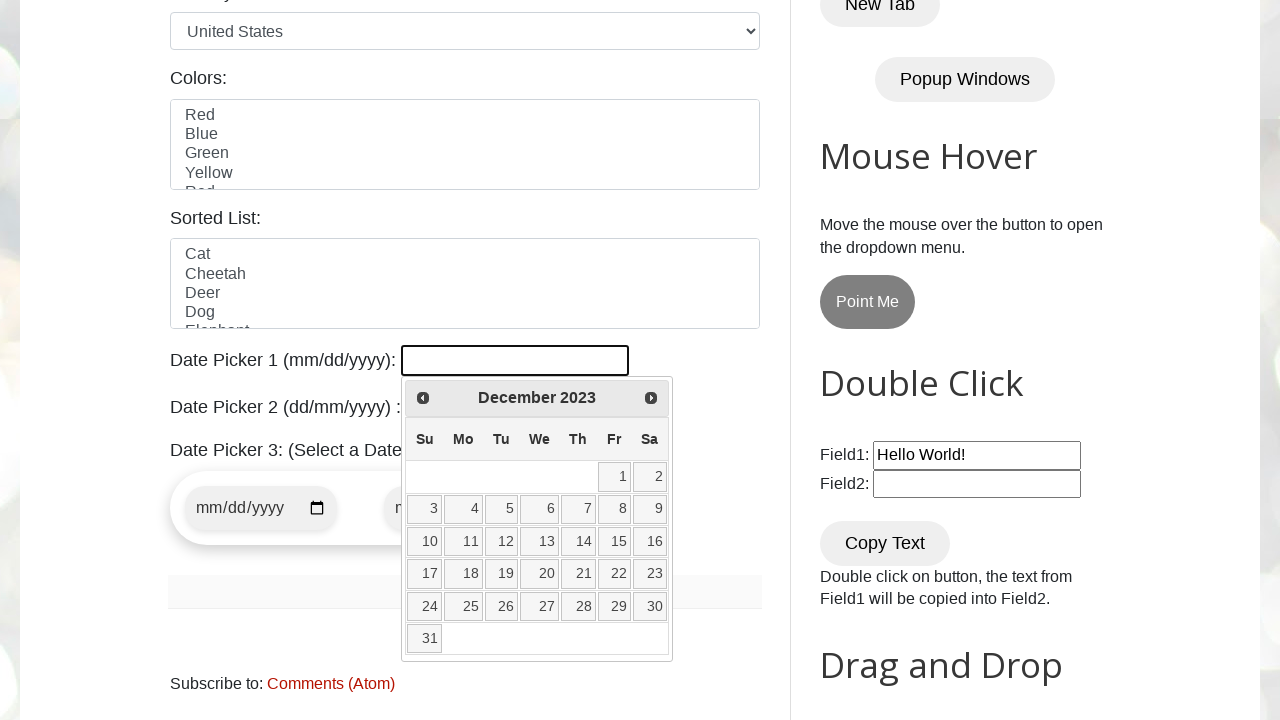

Retrieved current month from date picker: December
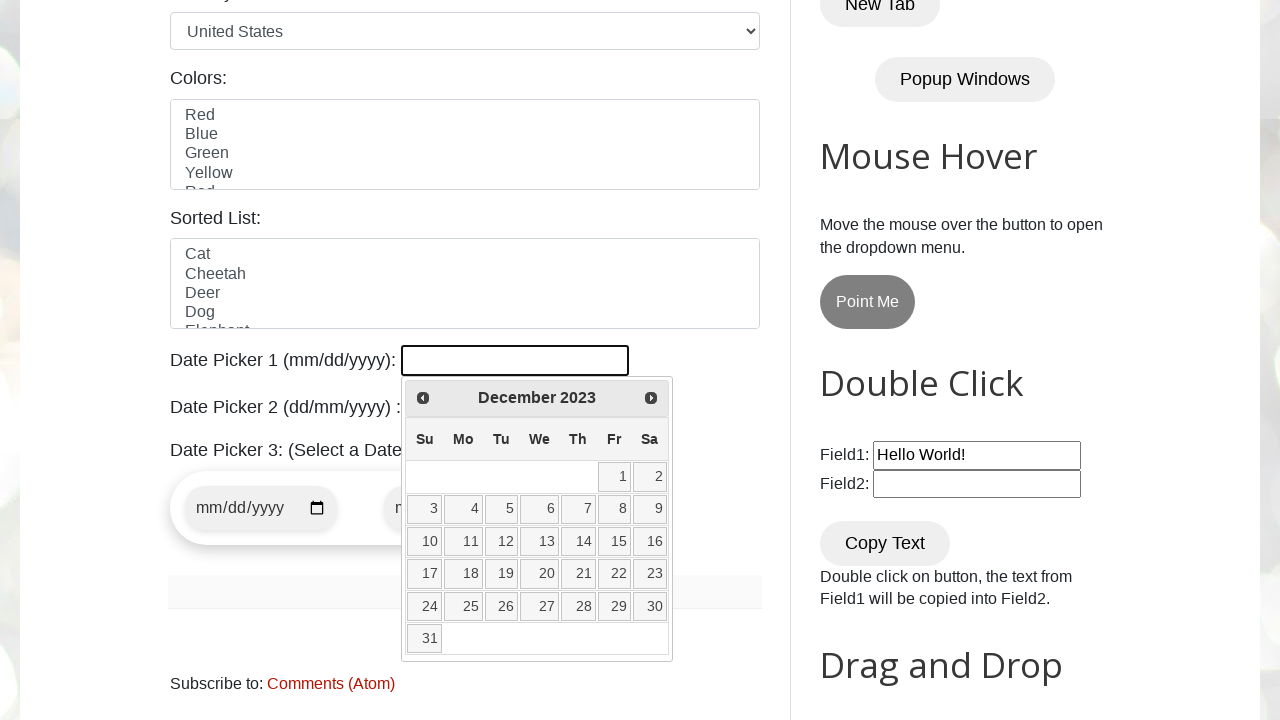

Reached target date: December 2023
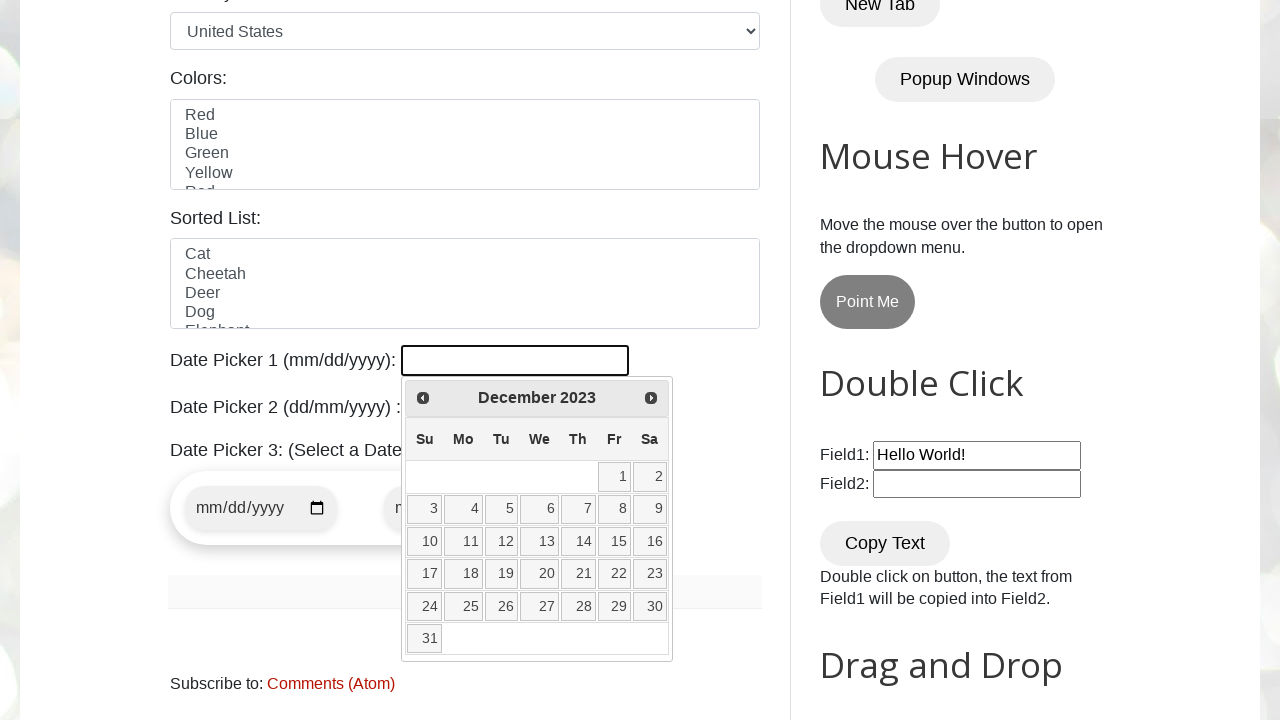

Located all available day elements in the calendar
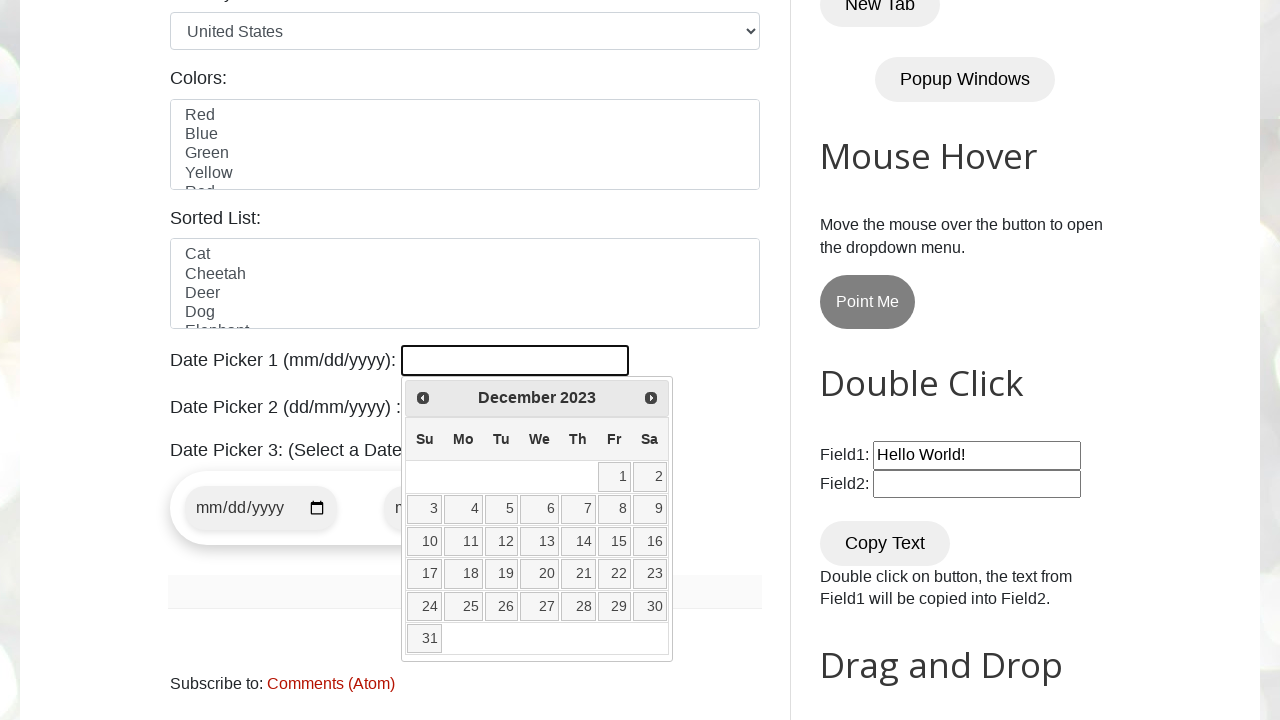

Clicked on day 12 in the calendar
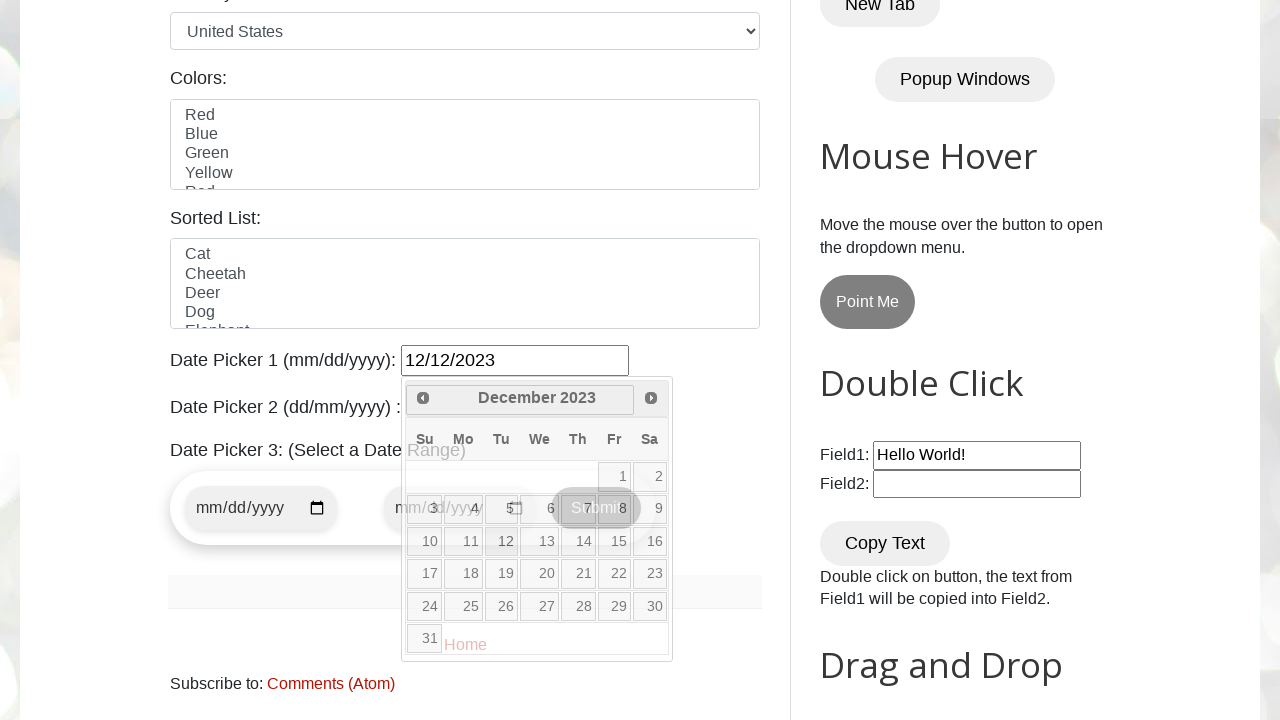

Waited for date selection to complete
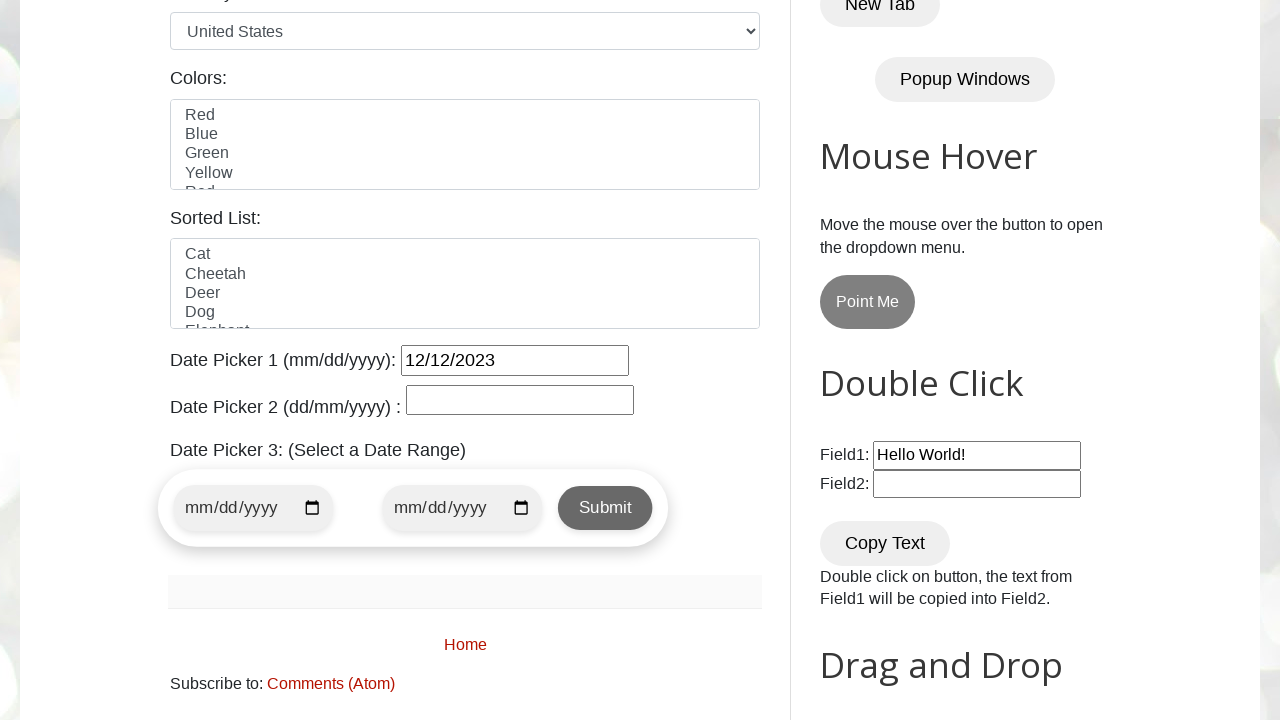

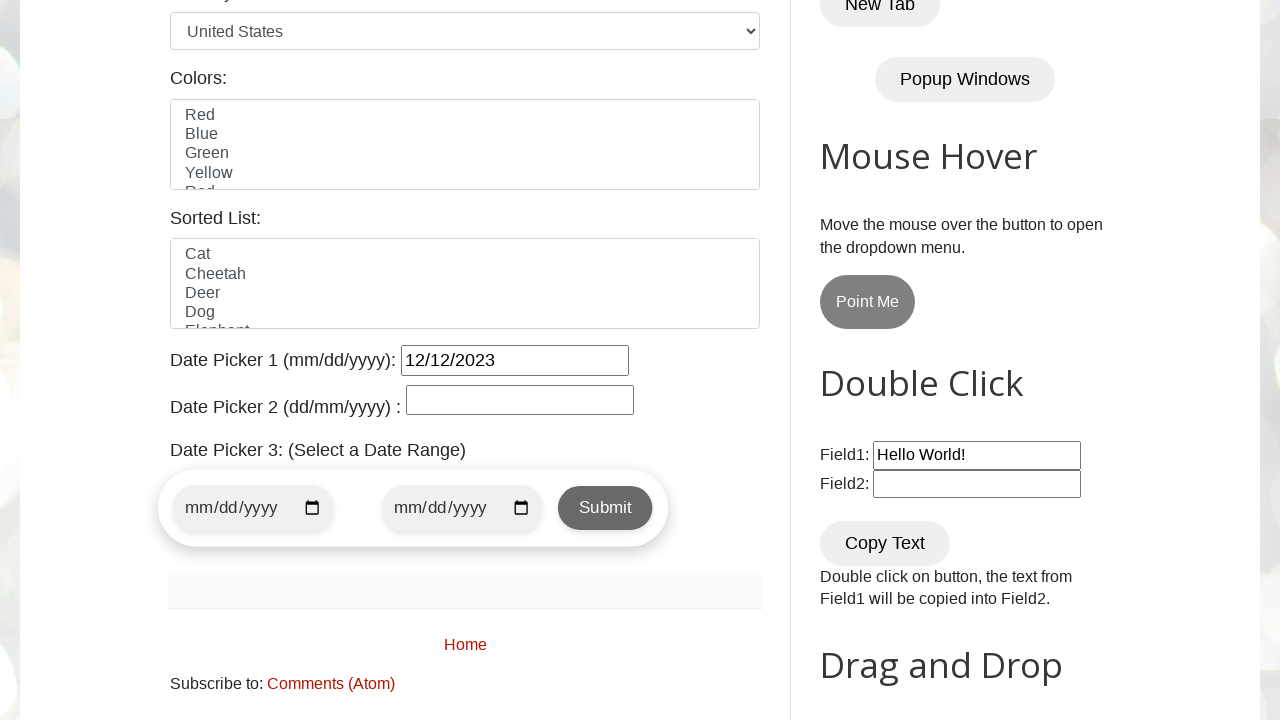